Tests filling a large form by entering text into all input fields and submitting the form

Starting URL: http://suninjuly.github.io/huge_form.html

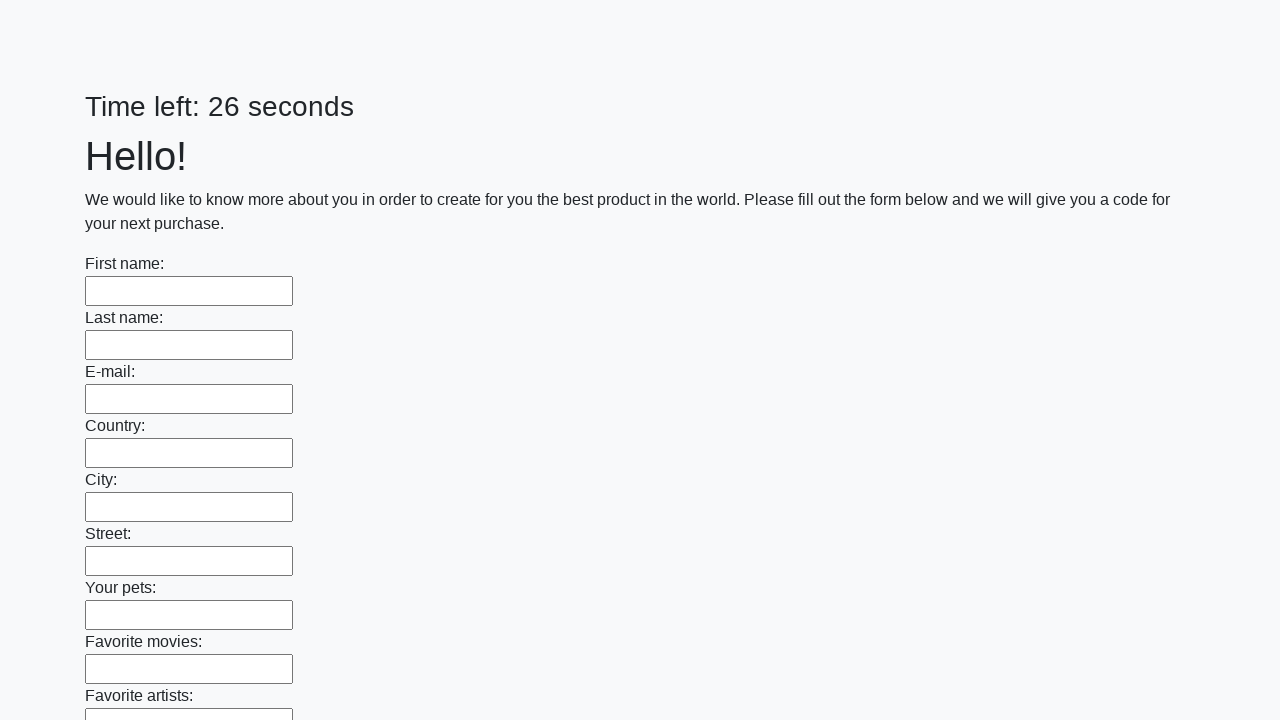

Navigated to huge form test page
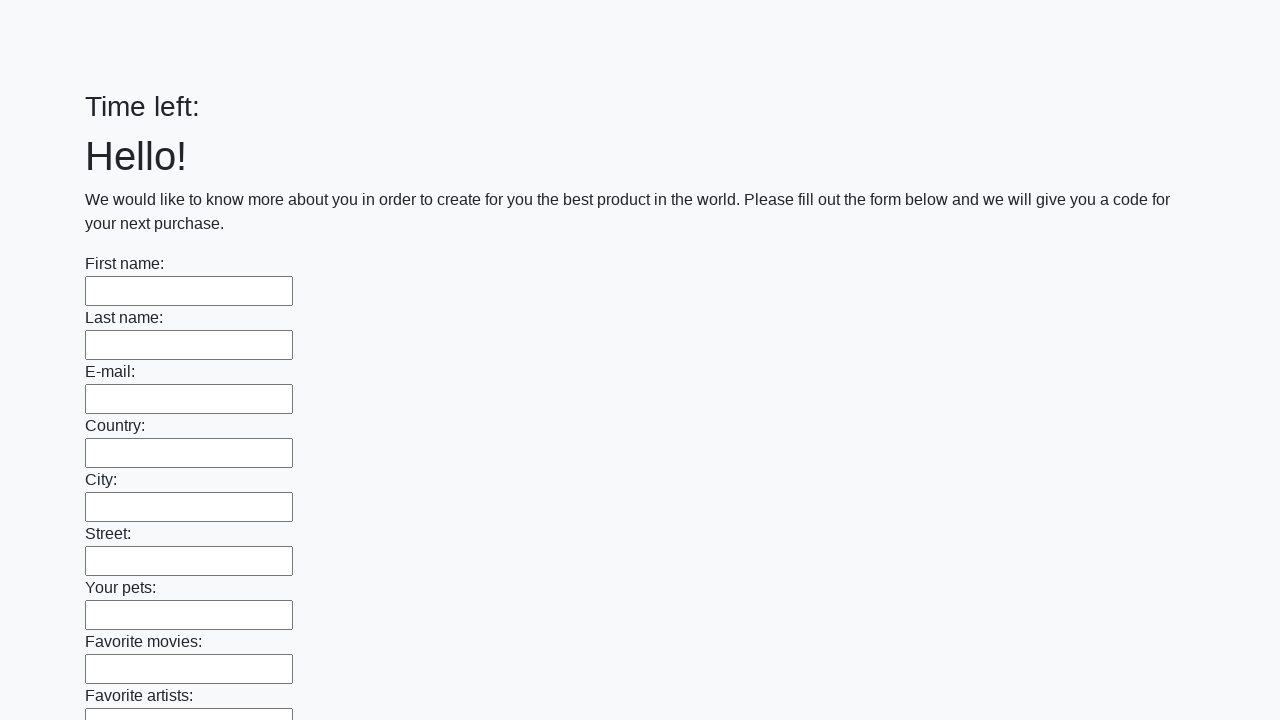

Filled input field with 'Yo' on input >> nth=0
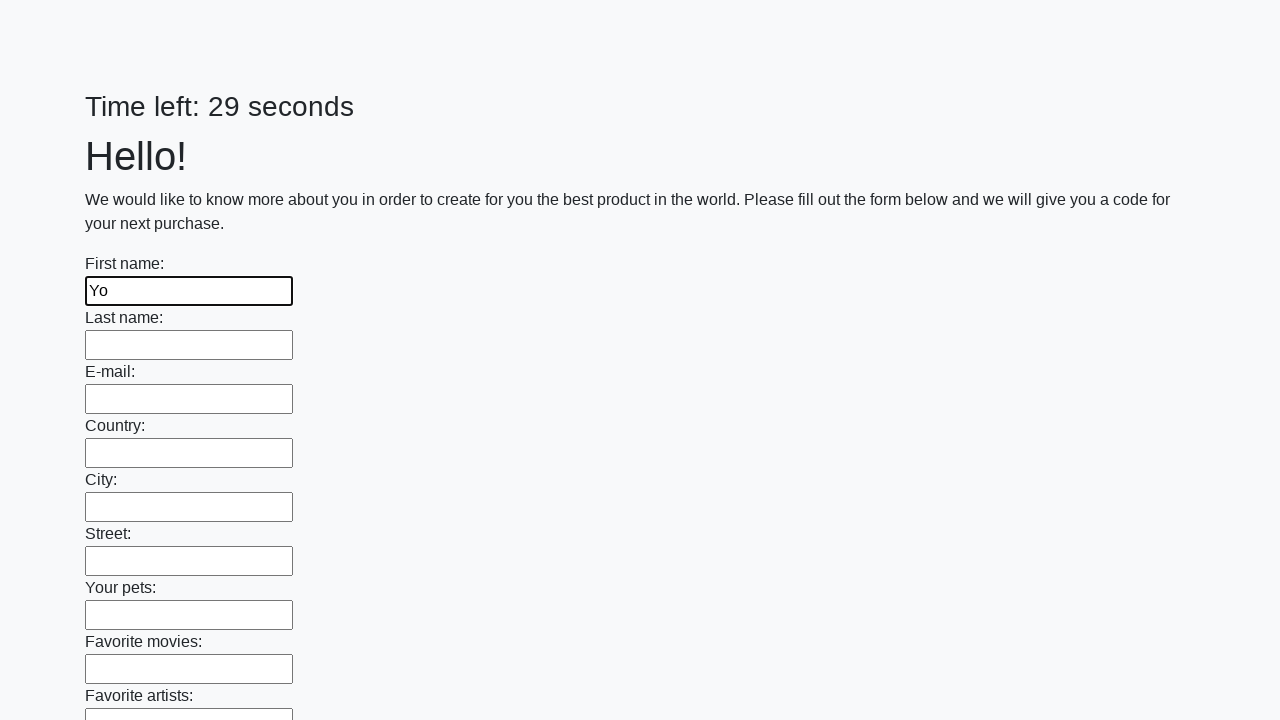

Filled input field with 'Yo' on input >> nth=1
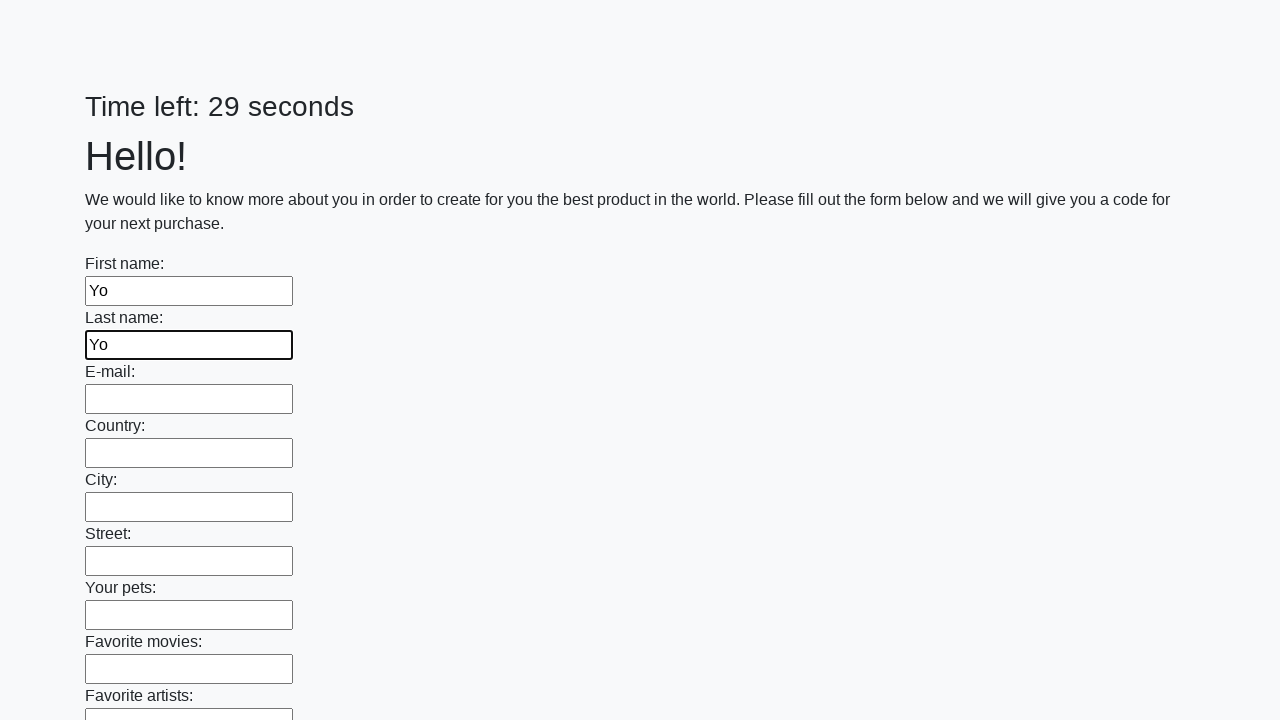

Filled input field with 'Yo' on input >> nth=2
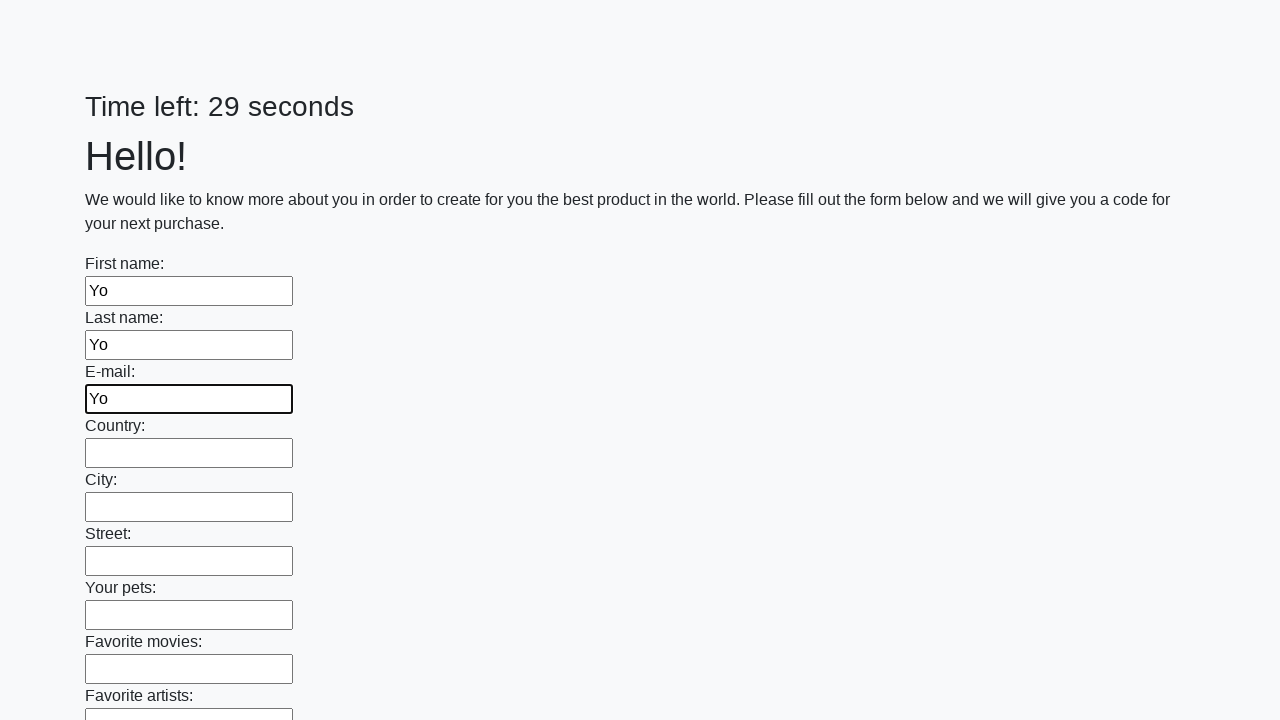

Filled input field with 'Yo' on input >> nth=3
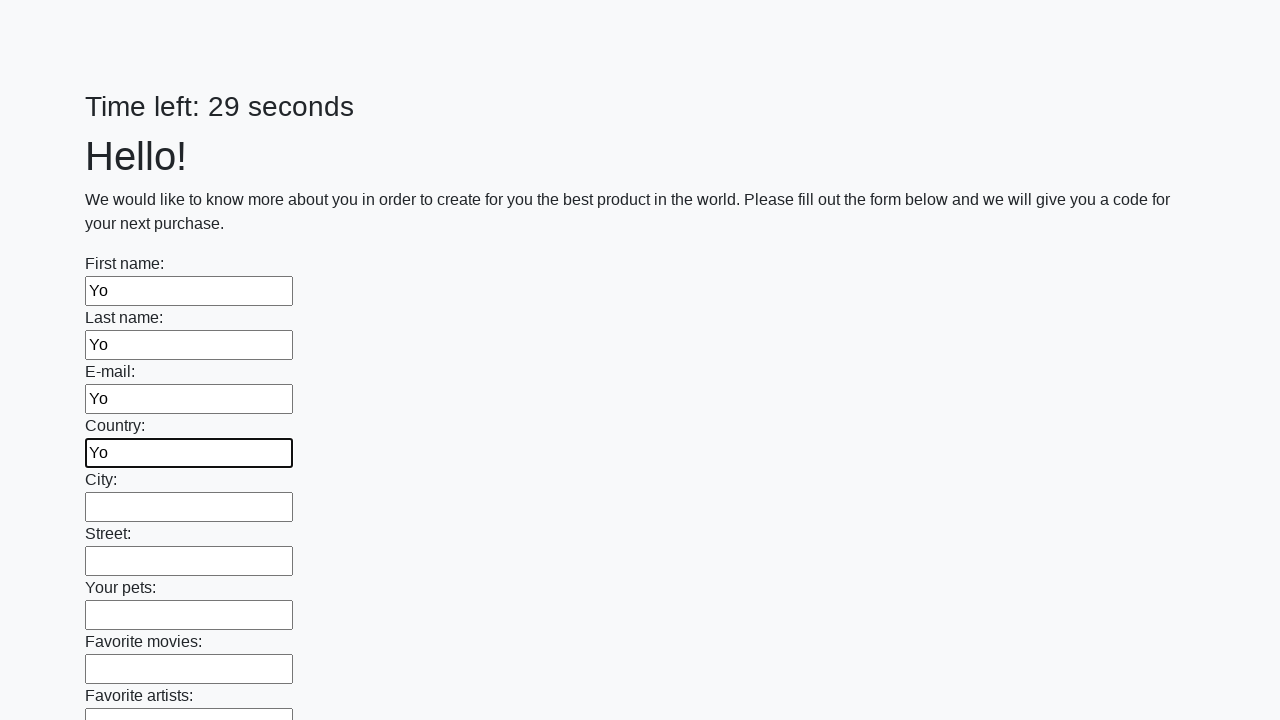

Filled input field with 'Yo' on input >> nth=4
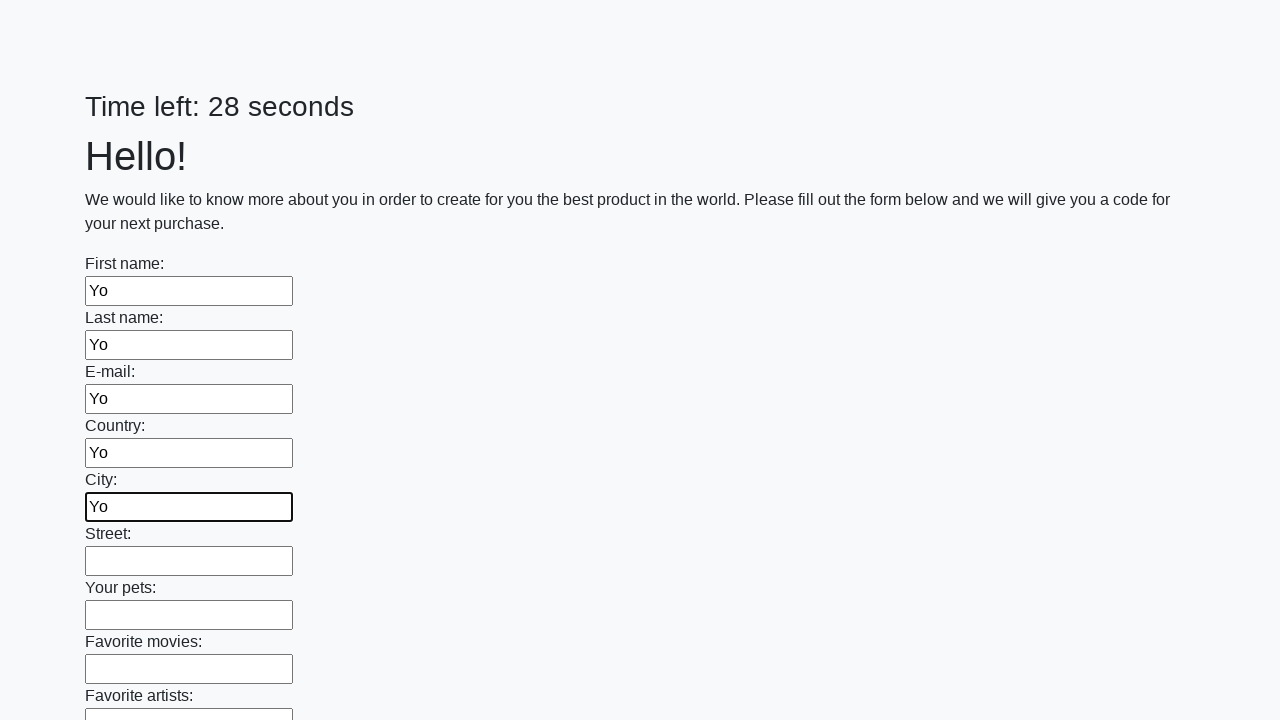

Filled input field with 'Yo' on input >> nth=5
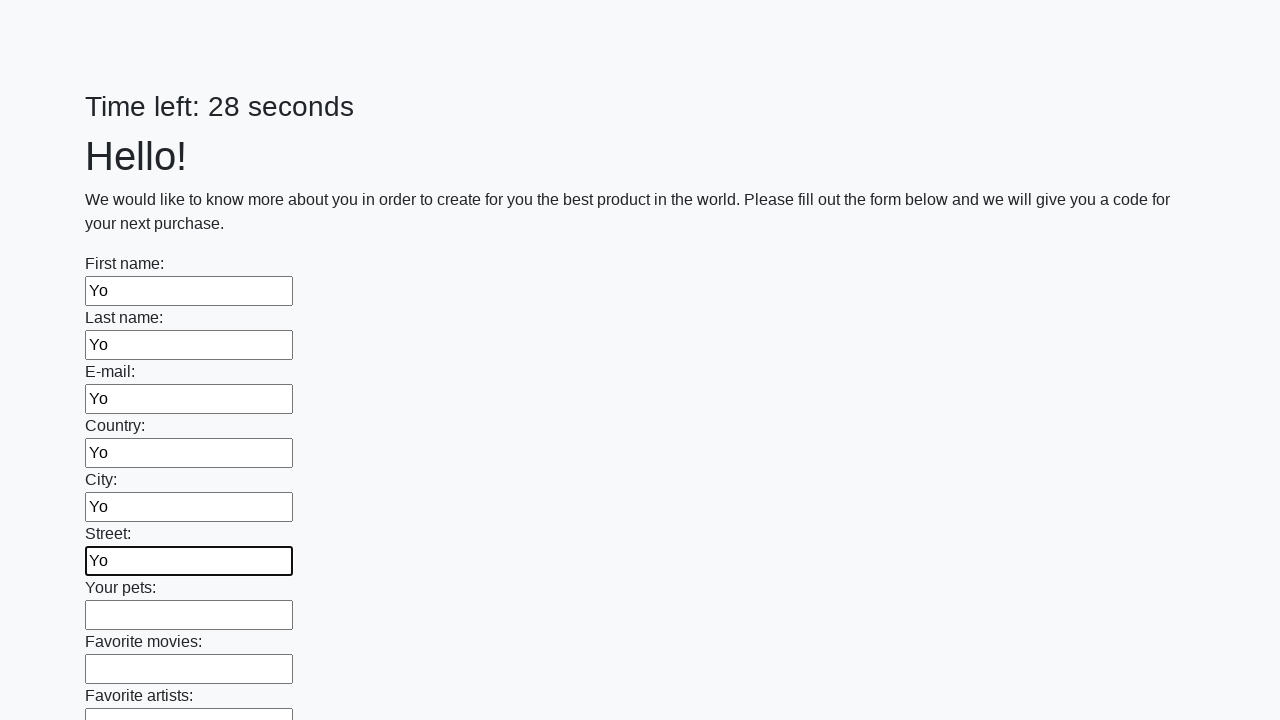

Filled input field with 'Yo' on input >> nth=6
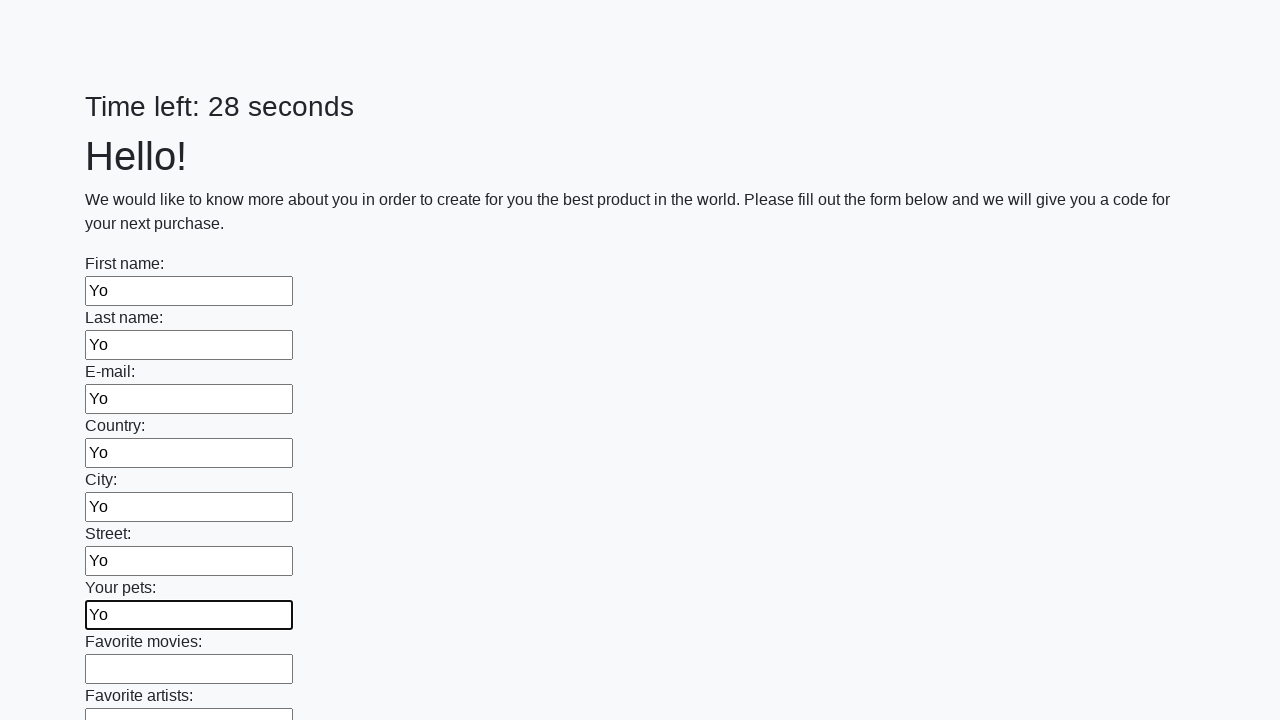

Filled input field with 'Yo' on input >> nth=7
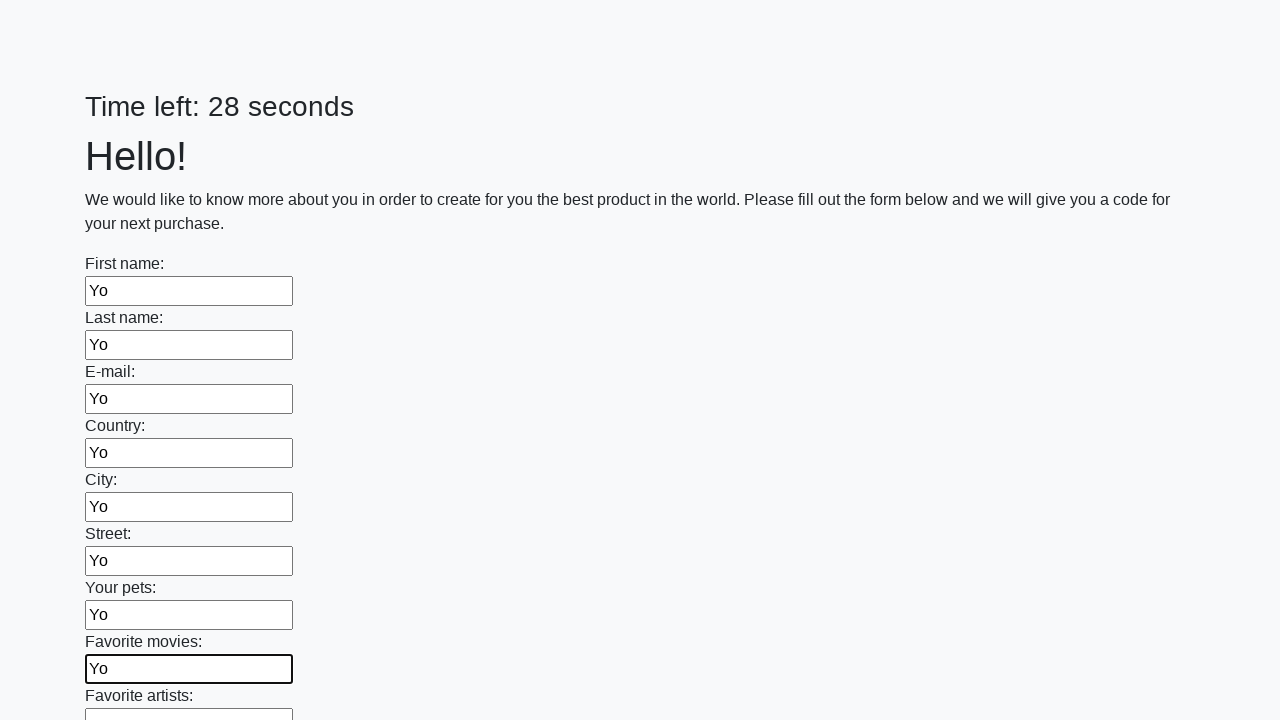

Filled input field with 'Yo' on input >> nth=8
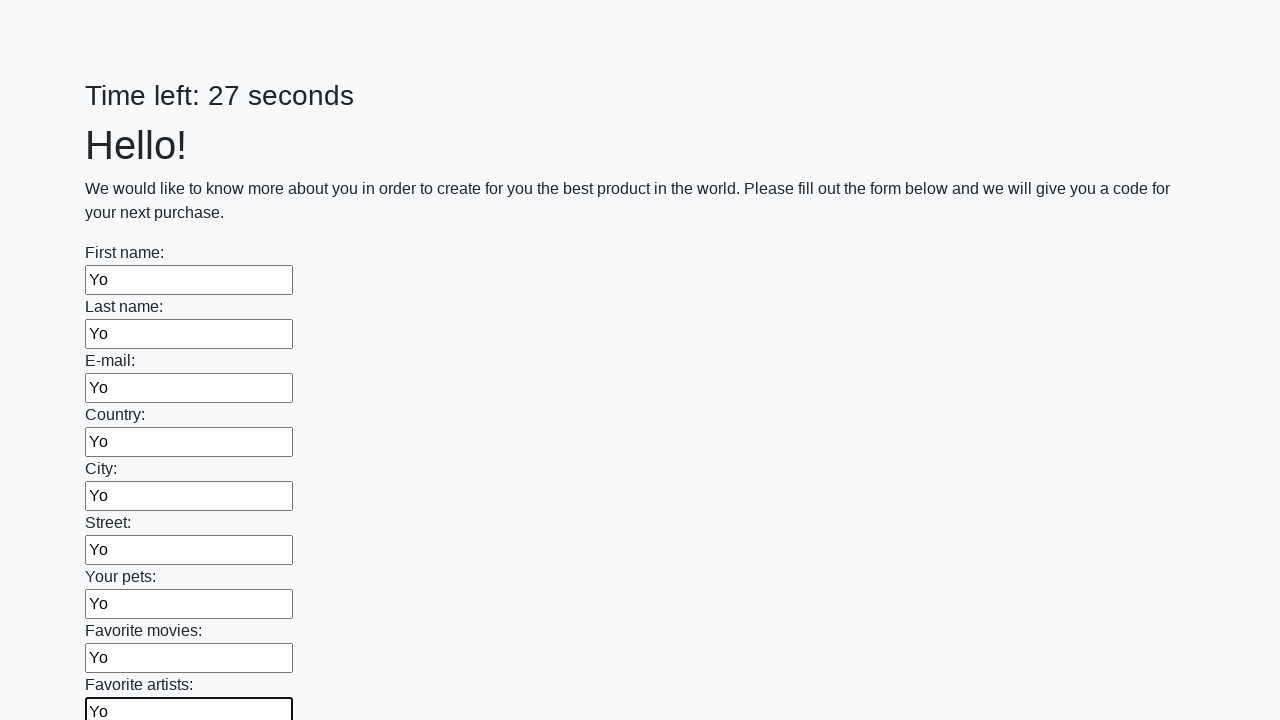

Filled input field with 'Yo' on input >> nth=9
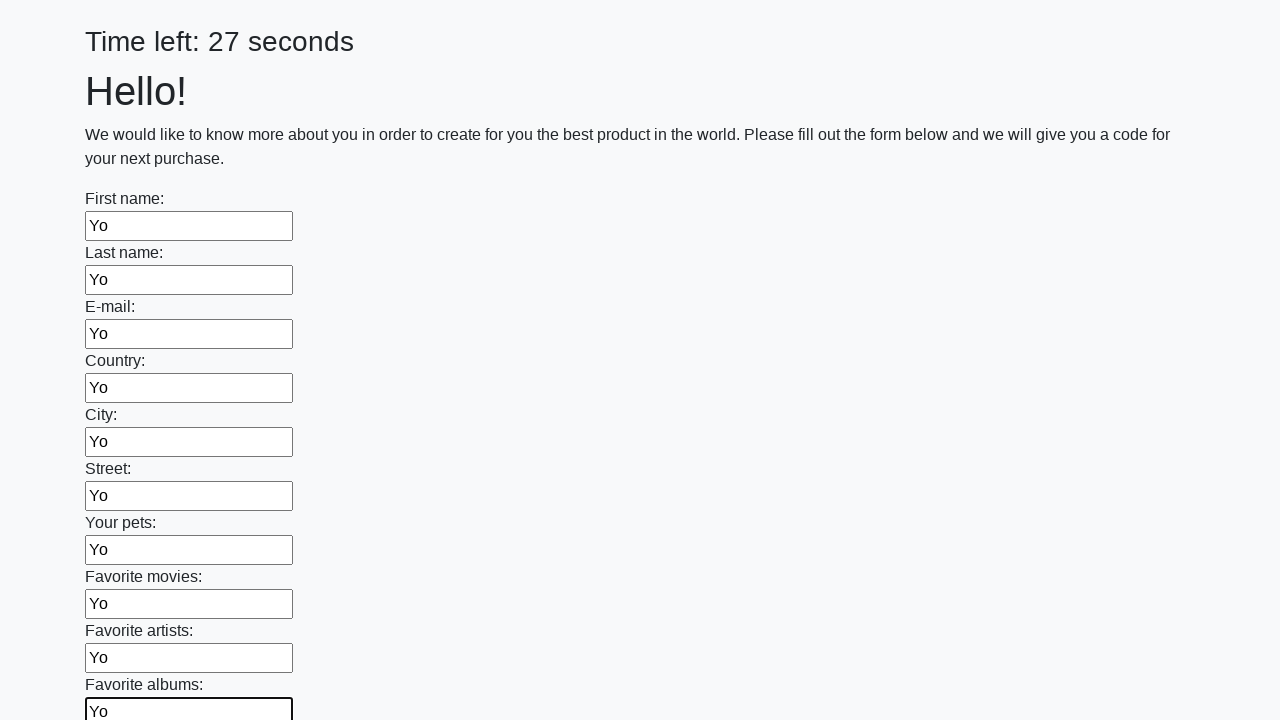

Filled input field with 'Yo' on input >> nth=10
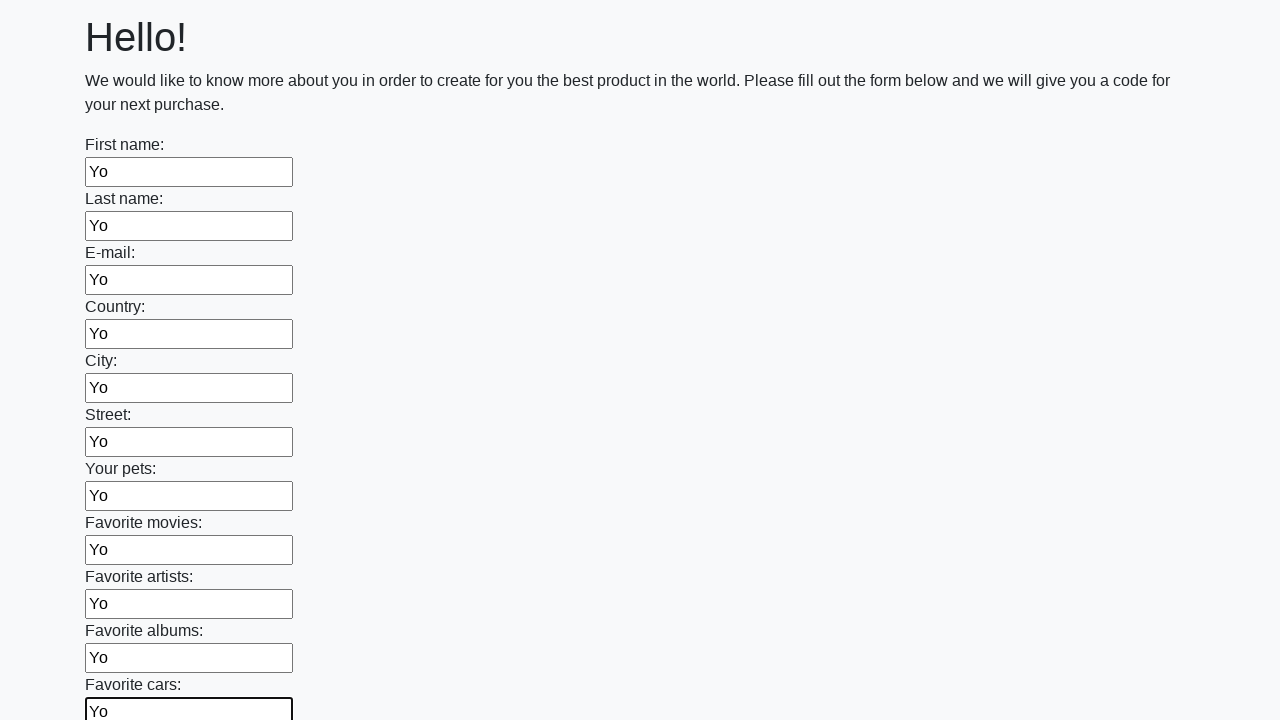

Filled input field with 'Yo' on input >> nth=11
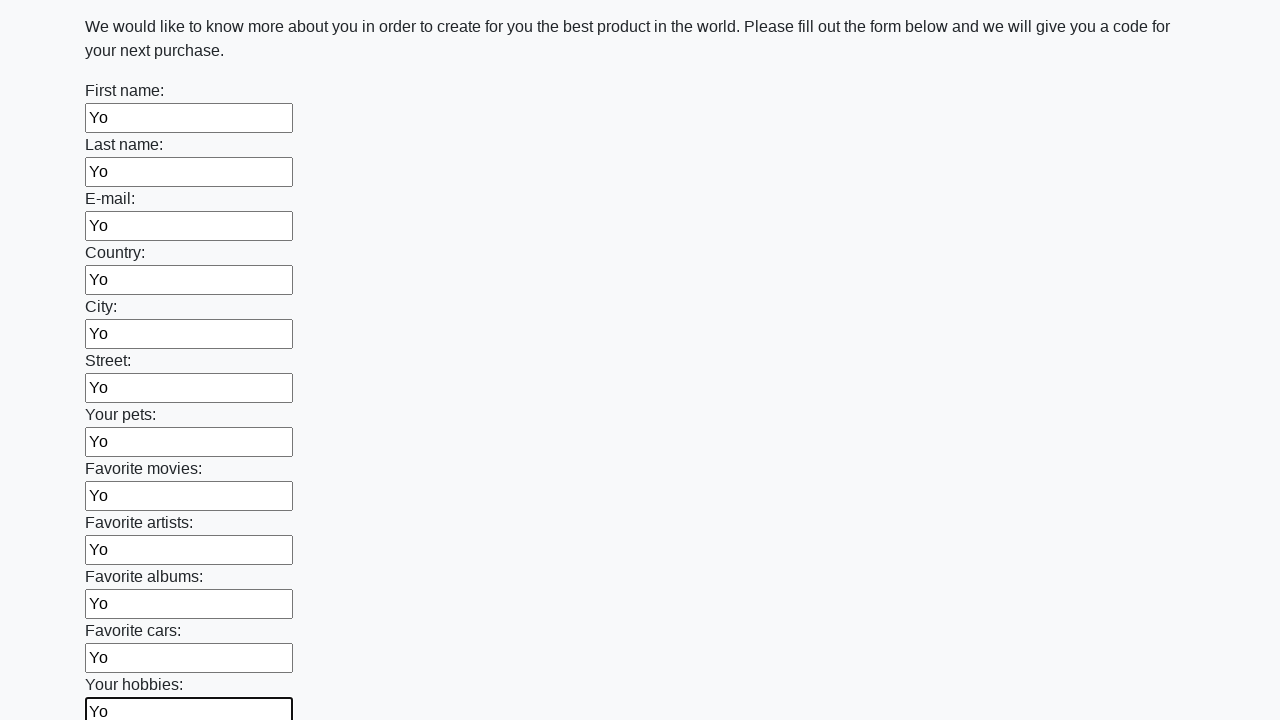

Filled input field with 'Yo' on input >> nth=12
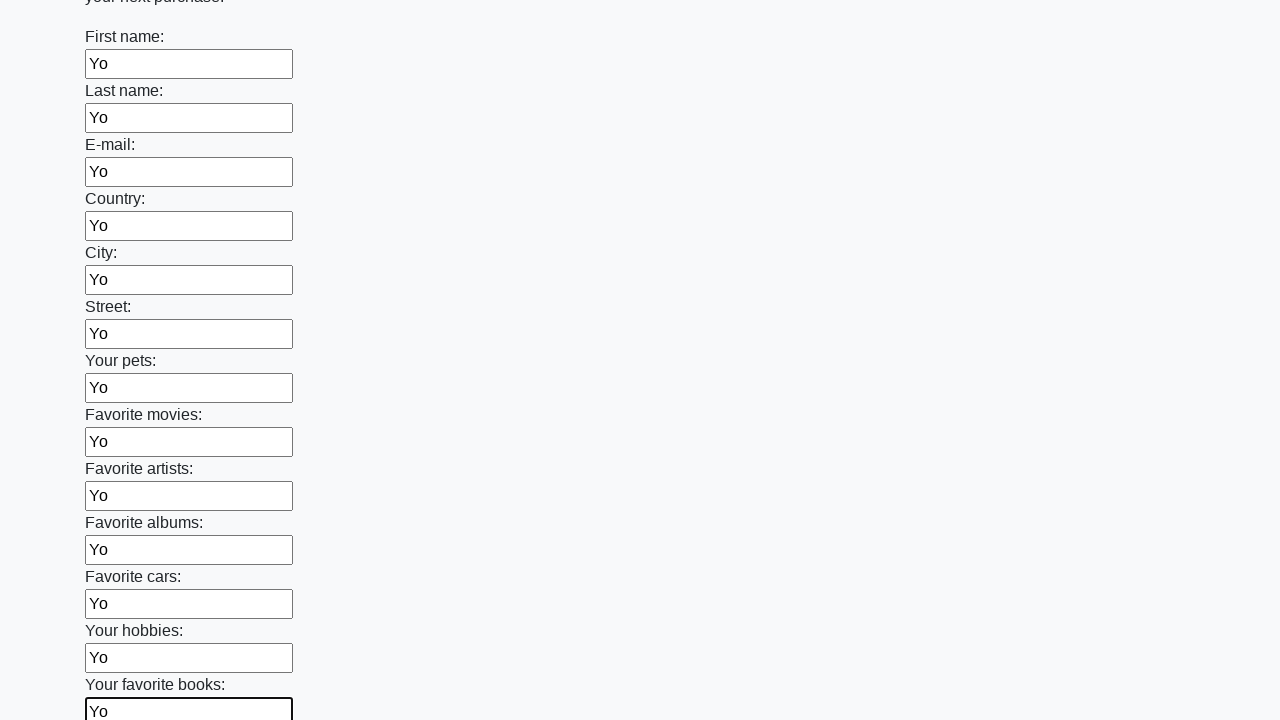

Filled input field with 'Yo' on input >> nth=13
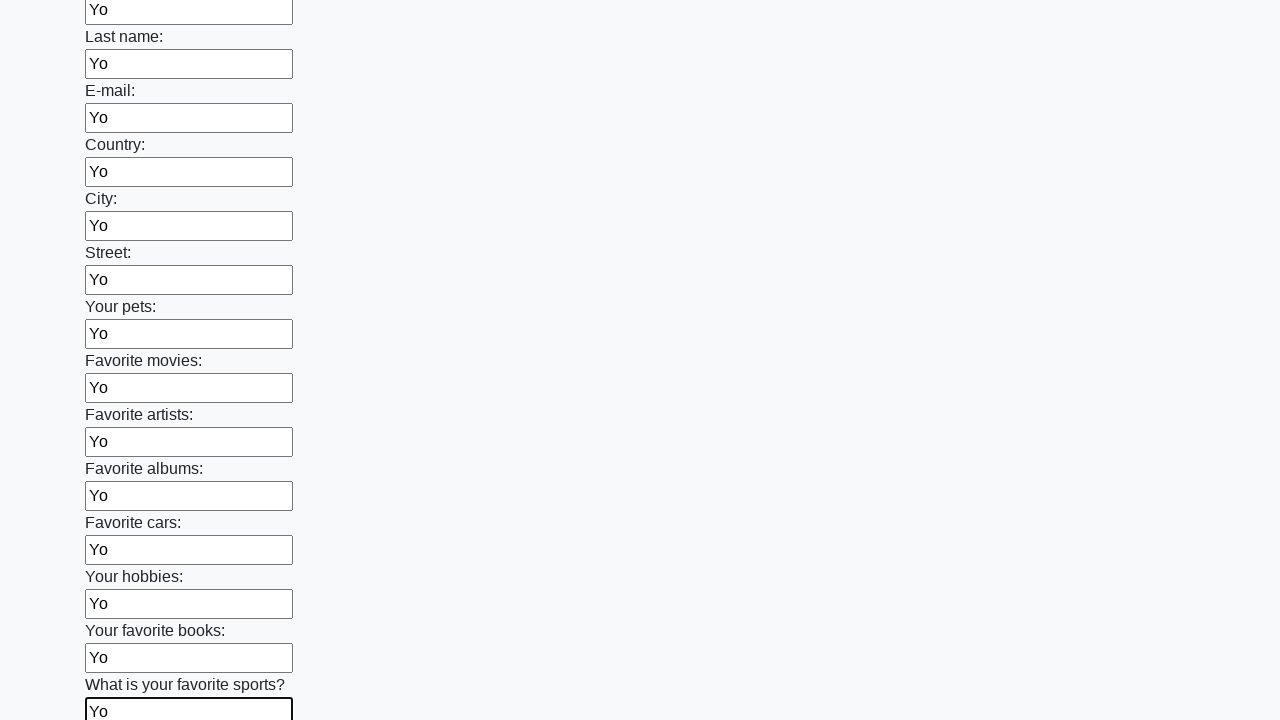

Filled input field with 'Yo' on input >> nth=14
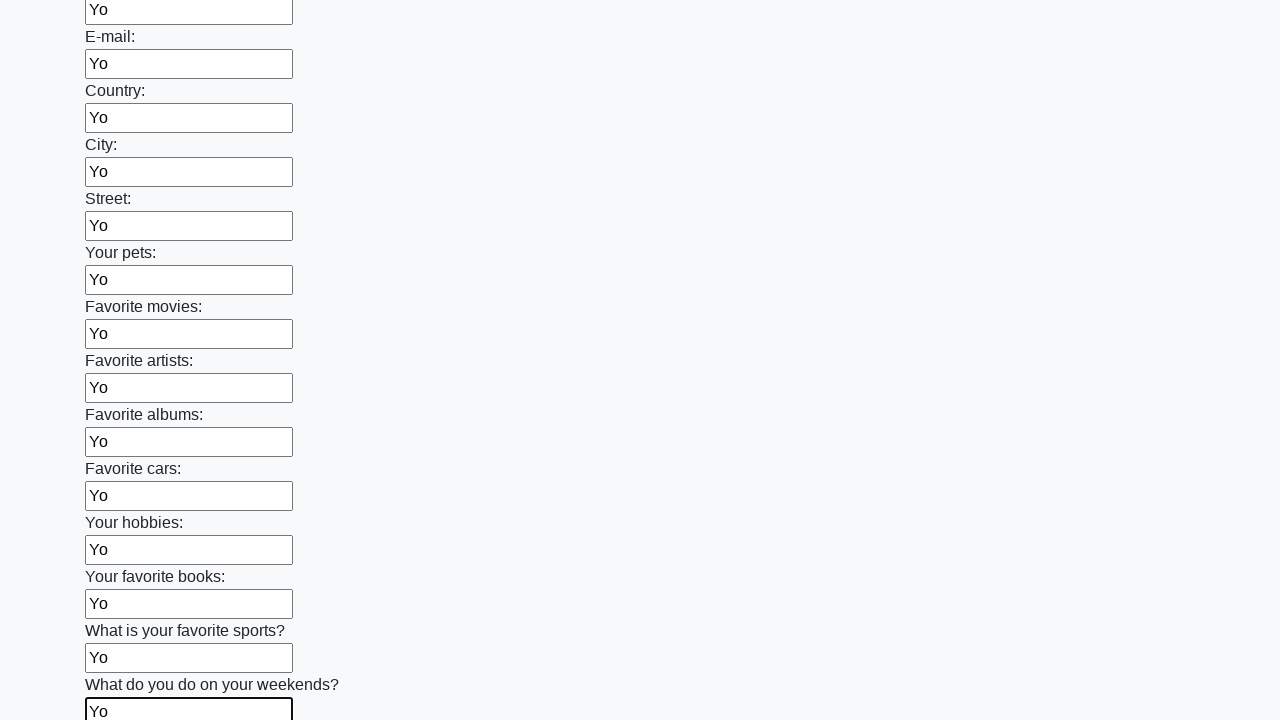

Filled input field with 'Yo' on input >> nth=15
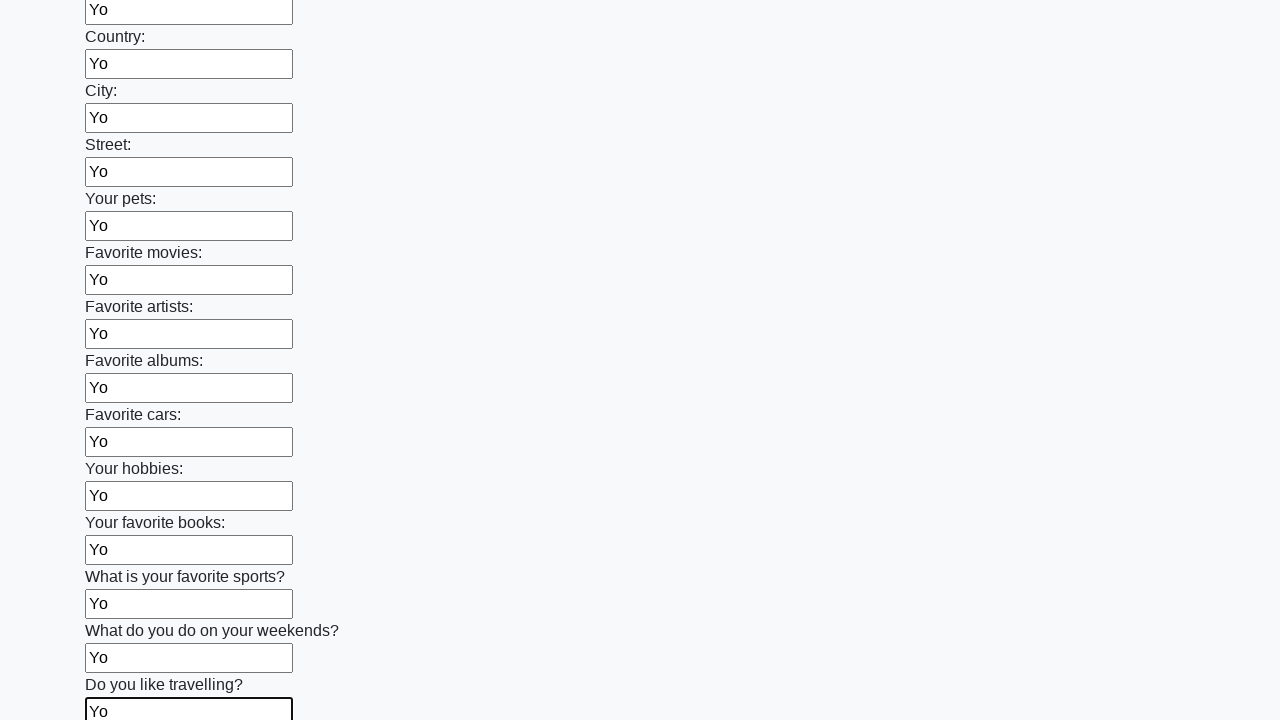

Filled input field with 'Yo' on input >> nth=16
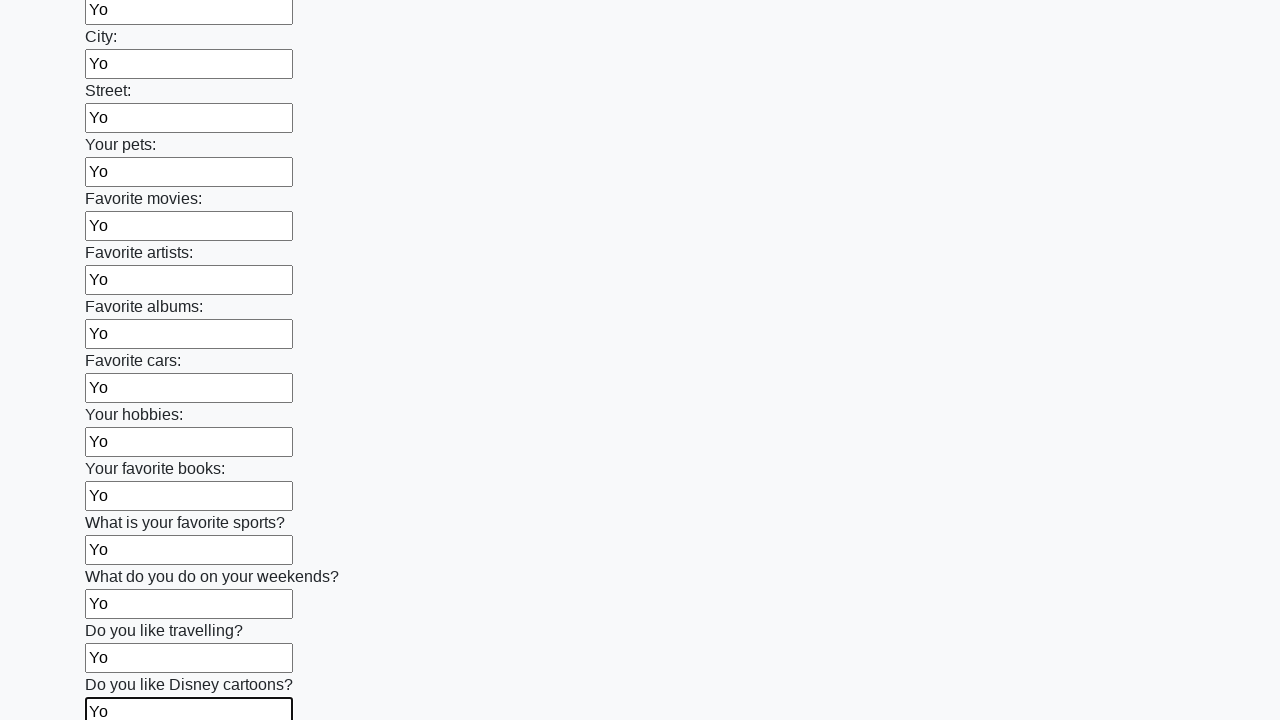

Filled input field with 'Yo' on input >> nth=17
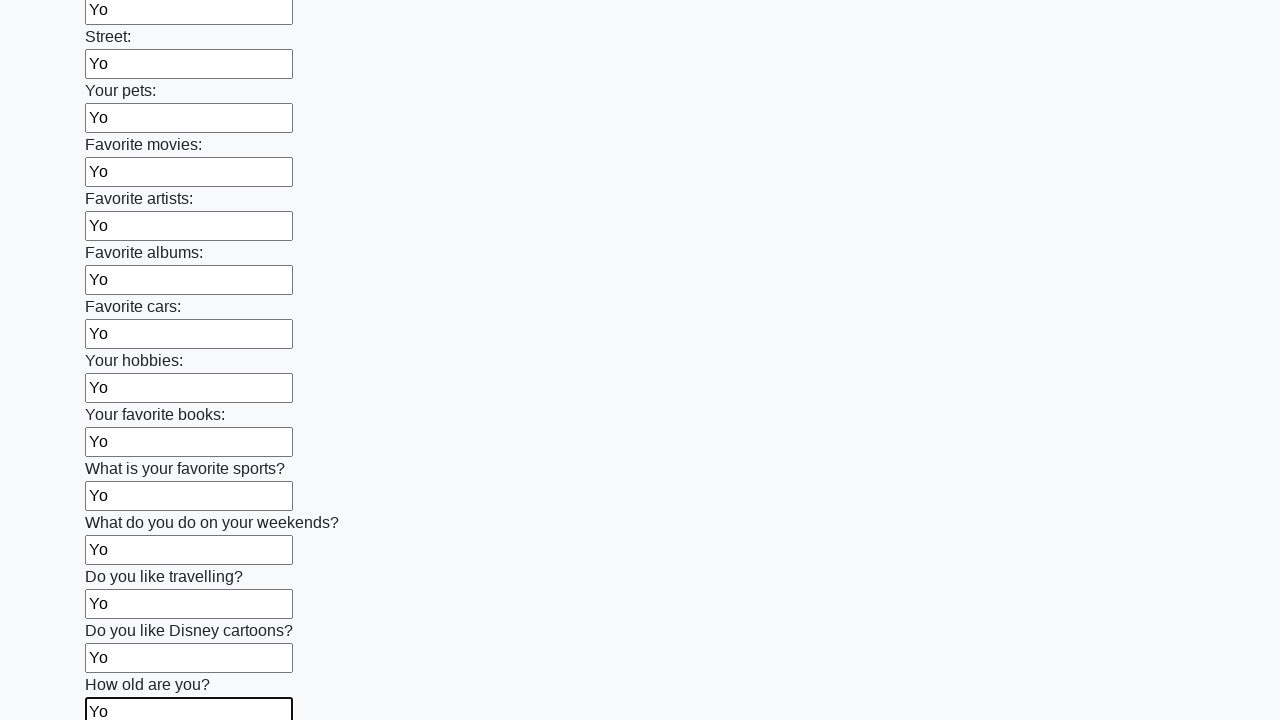

Filled input field with 'Yo' on input >> nth=18
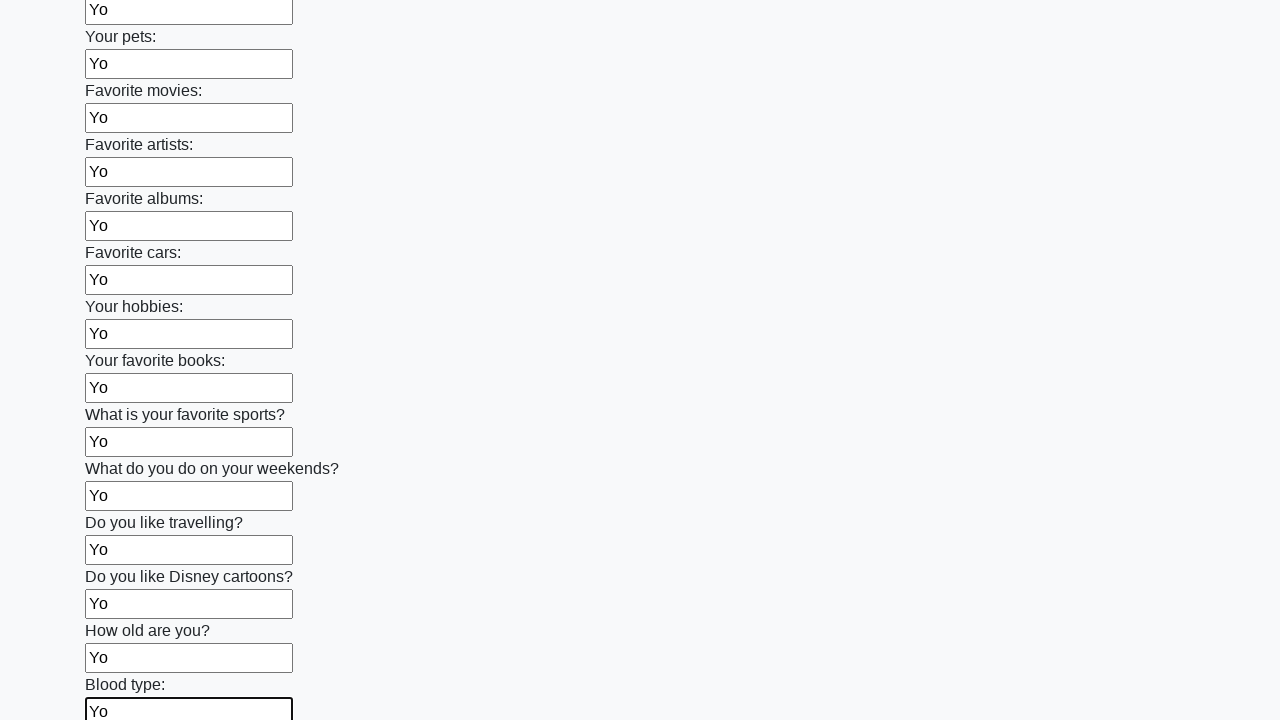

Filled input field with 'Yo' on input >> nth=19
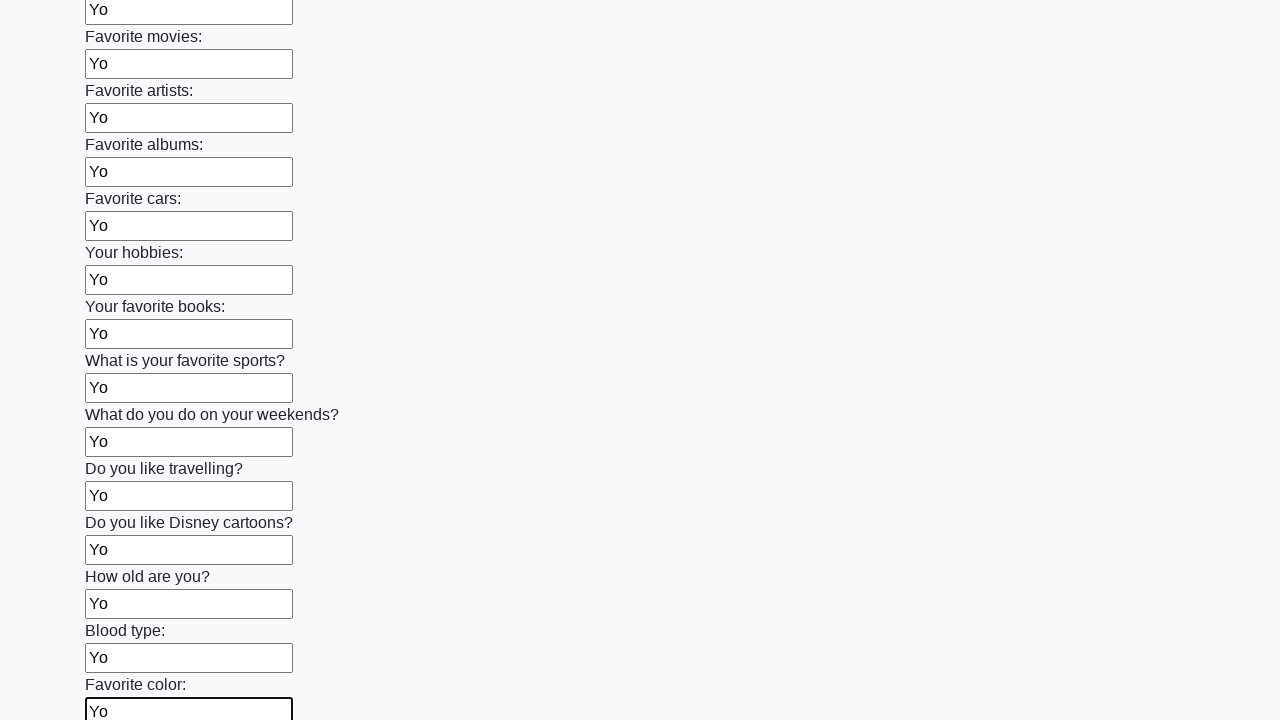

Filled input field with 'Yo' on input >> nth=20
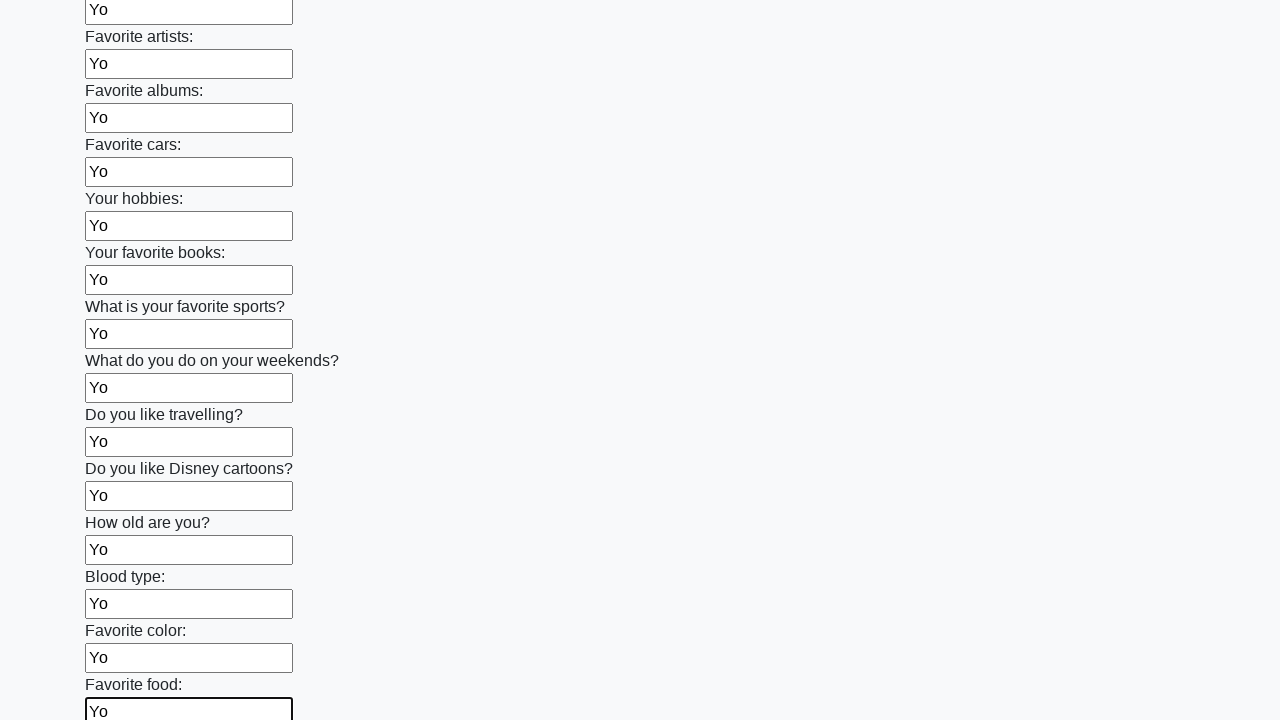

Filled input field with 'Yo' on input >> nth=21
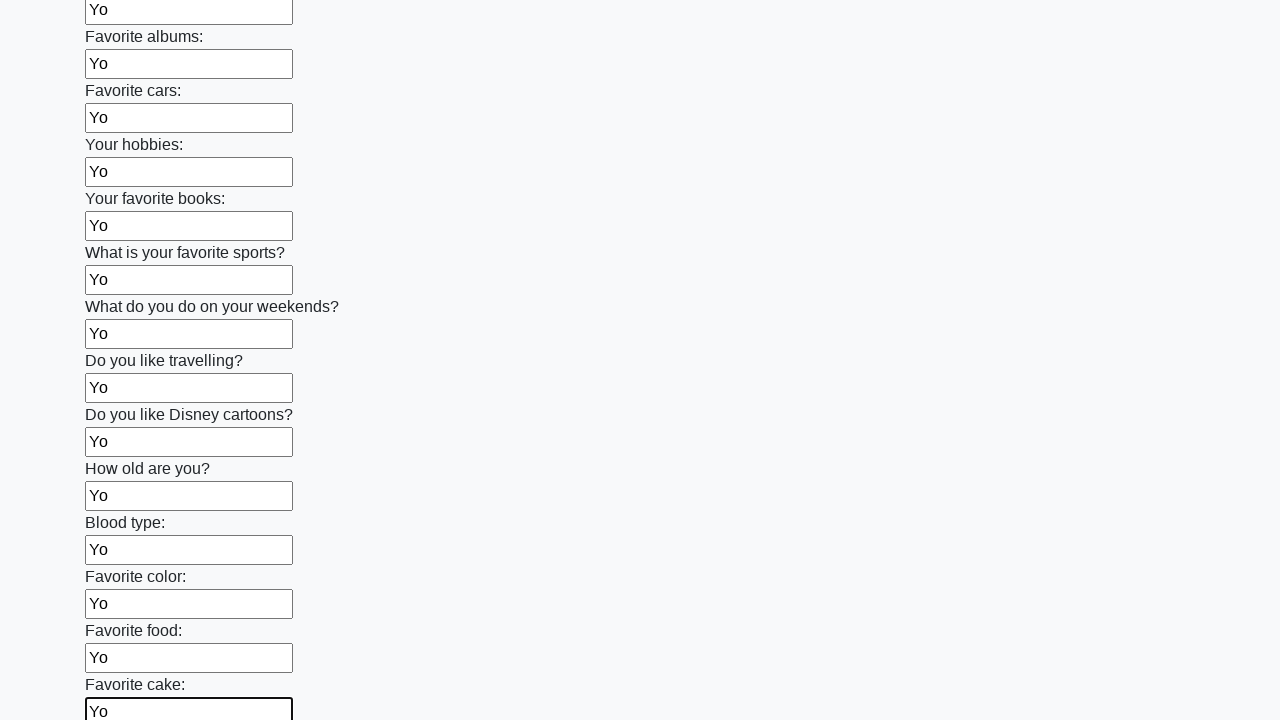

Filled input field with 'Yo' on input >> nth=22
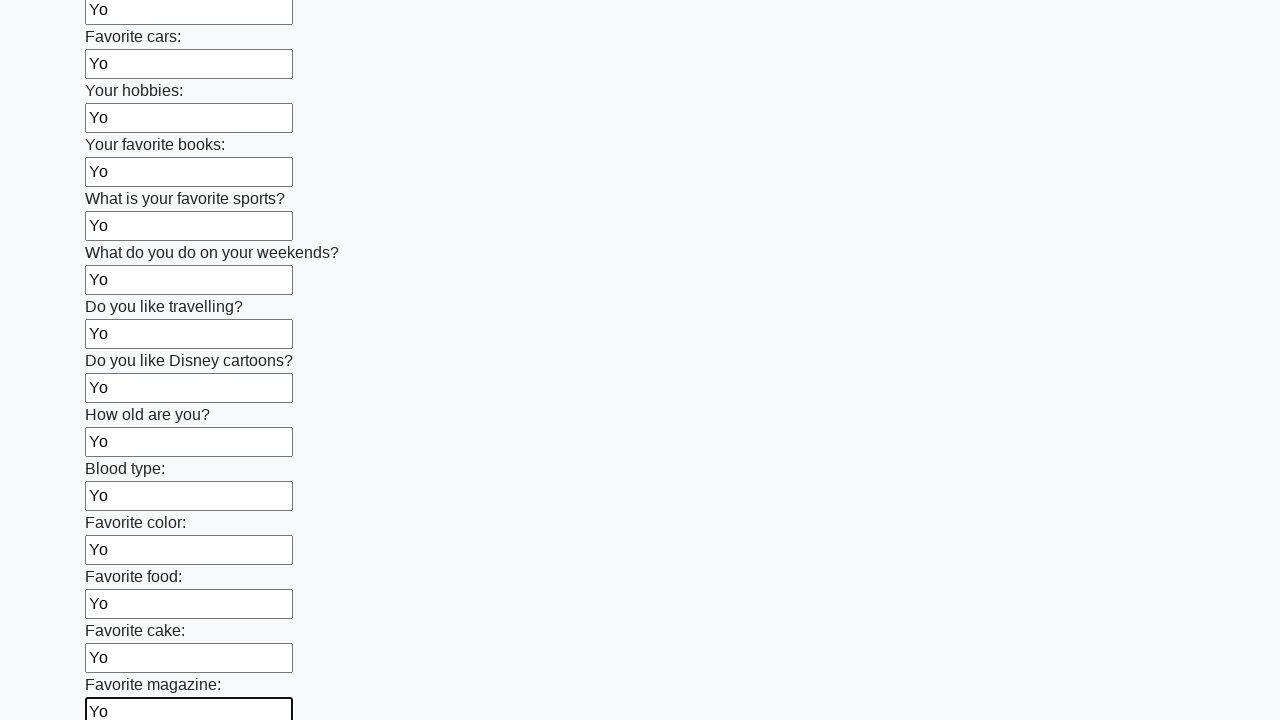

Filled input field with 'Yo' on input >> nth=23
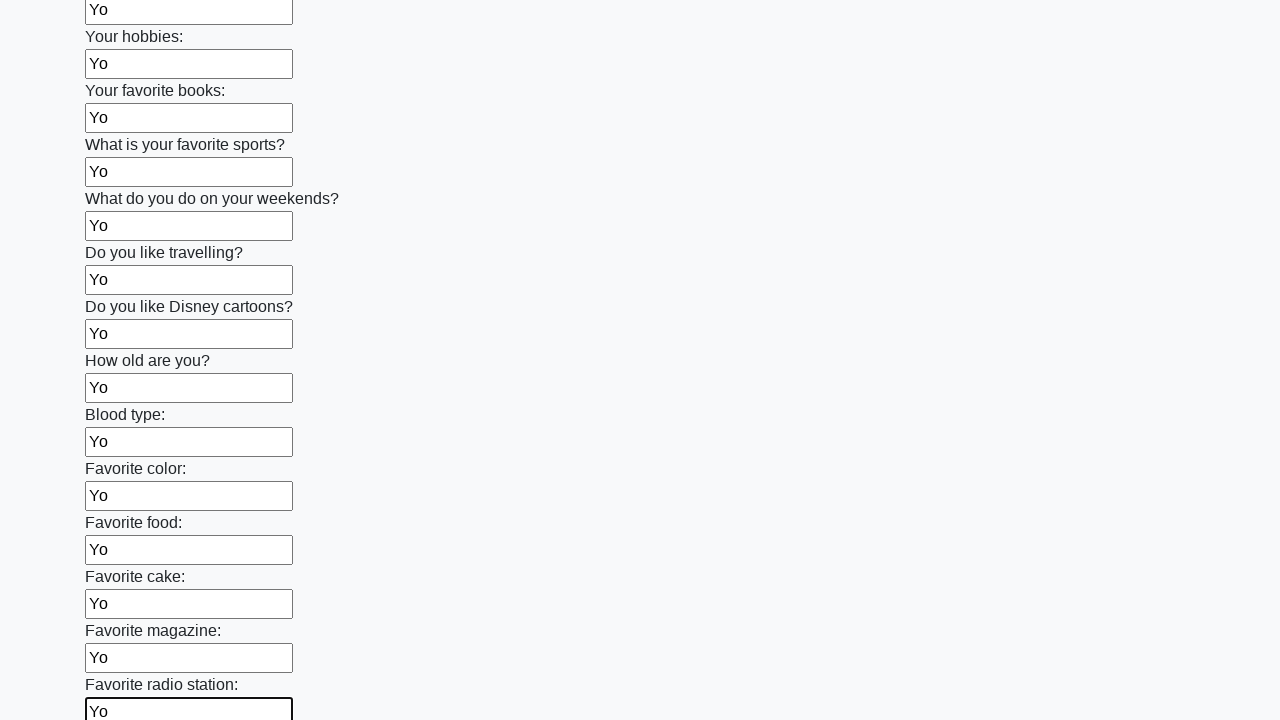

Filled input field with 'Yo' on input >> nth=24
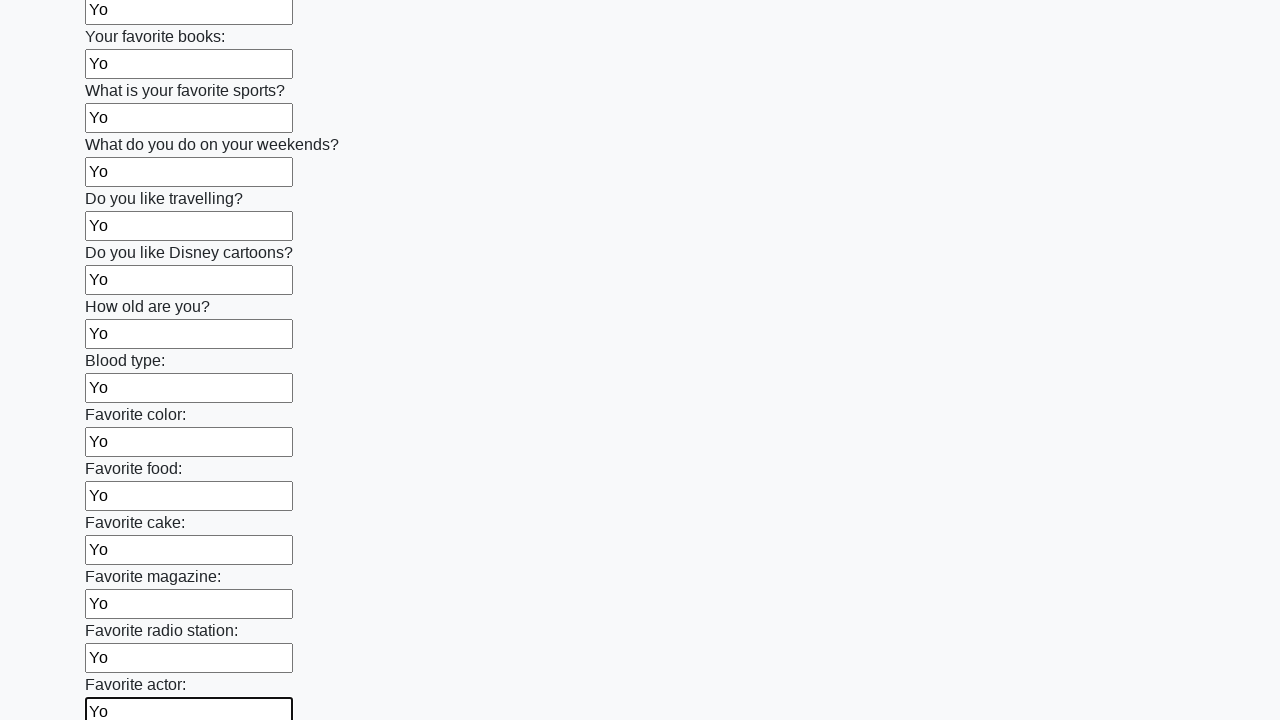

Filled input field with 'Yo' on input >> nth=25
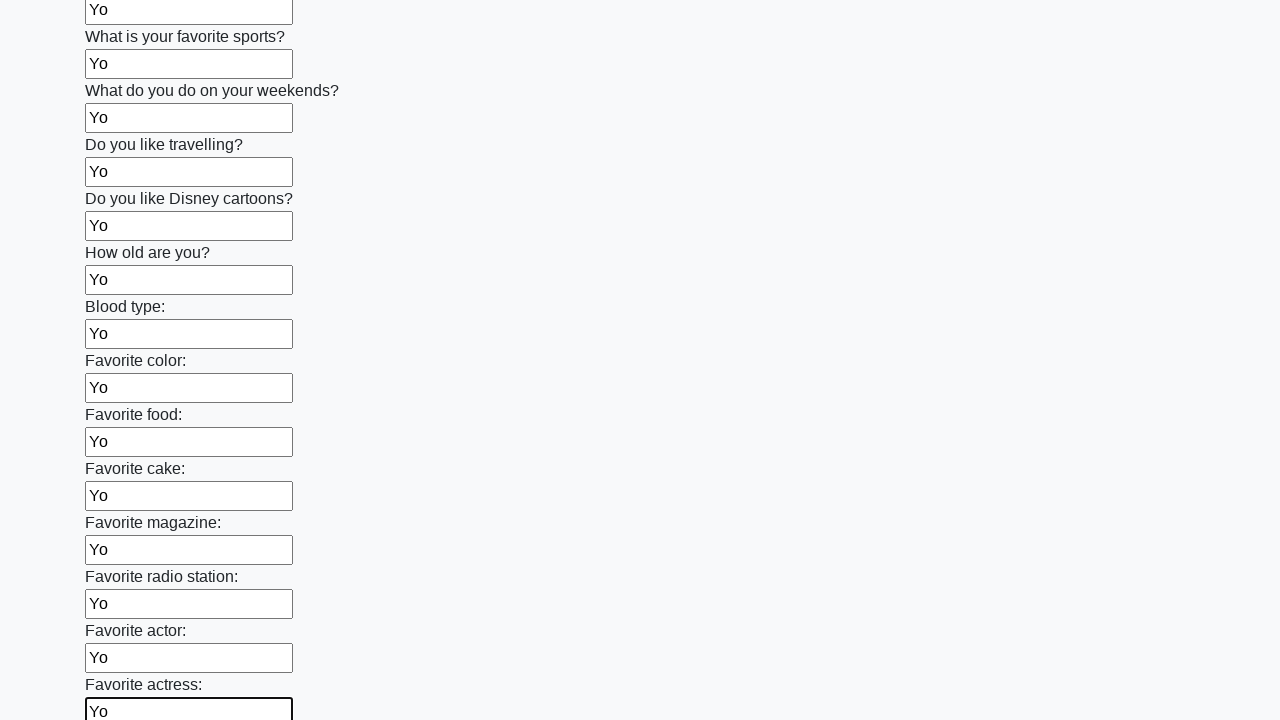

Filled input field with 'Yo' on input >> nth=26
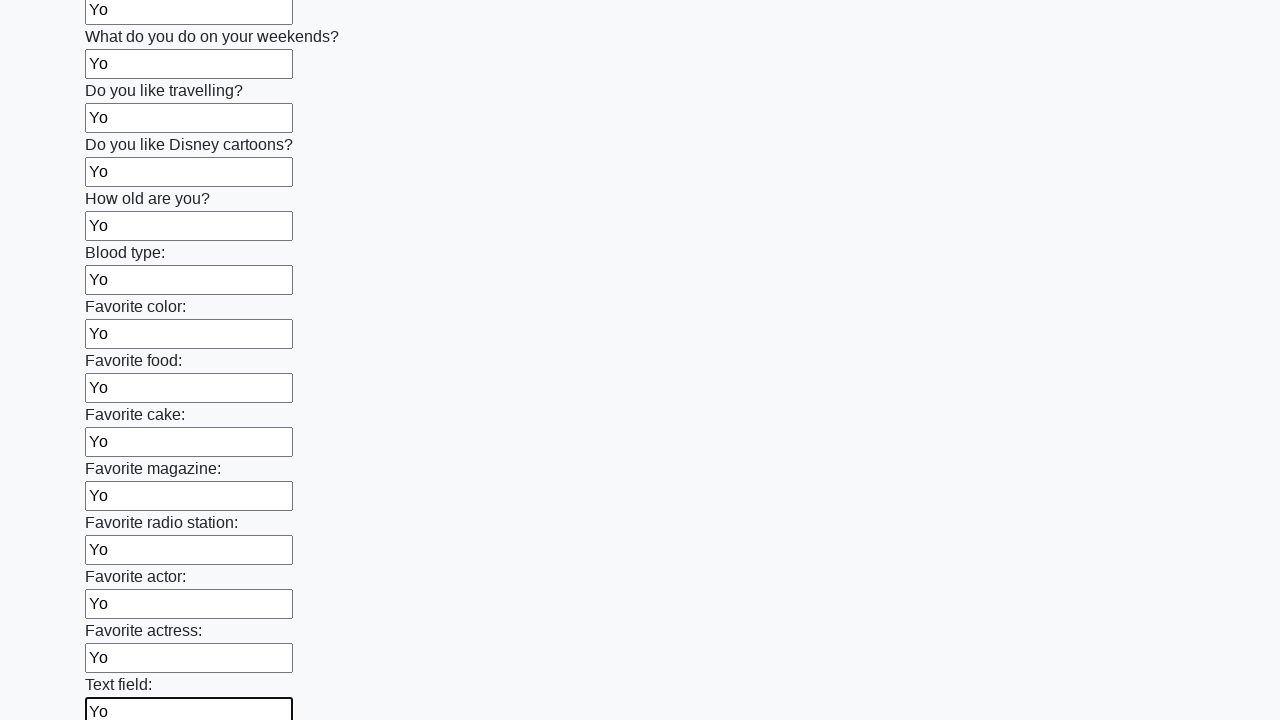

Filled input field with 'Yo' on input >> nth=27
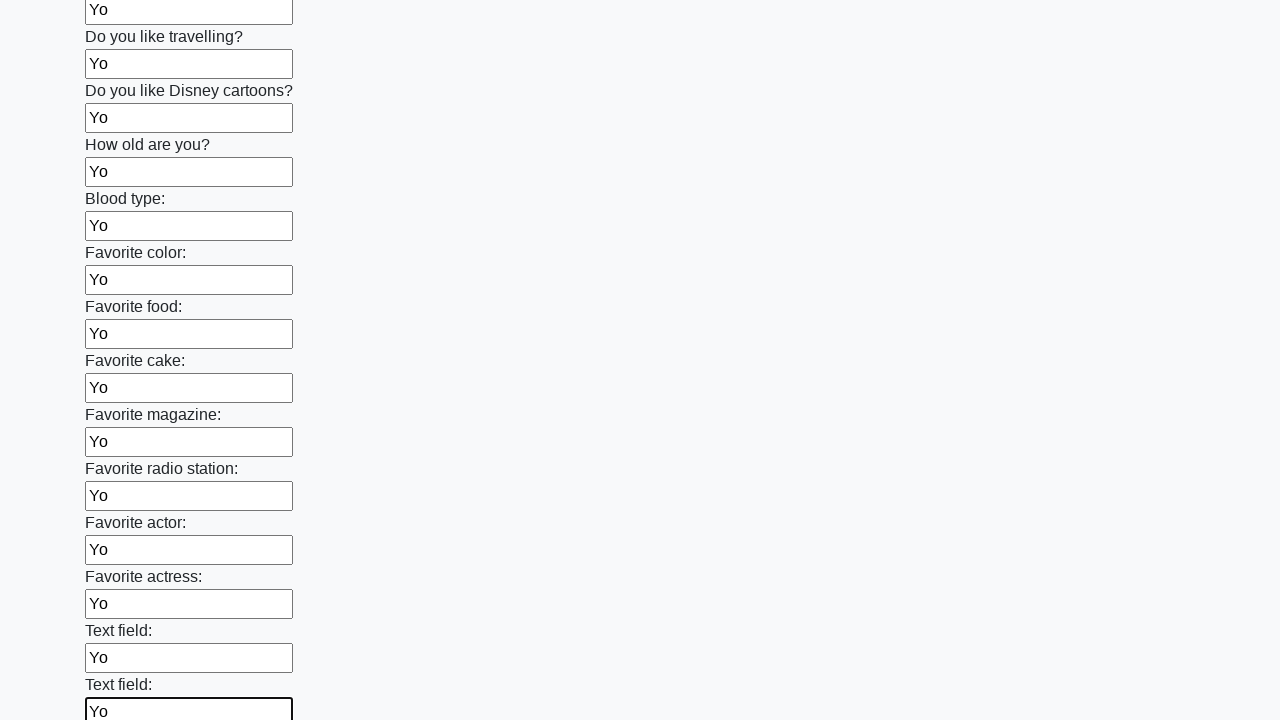

Filled input field with 'Yo' on input >> nth=28
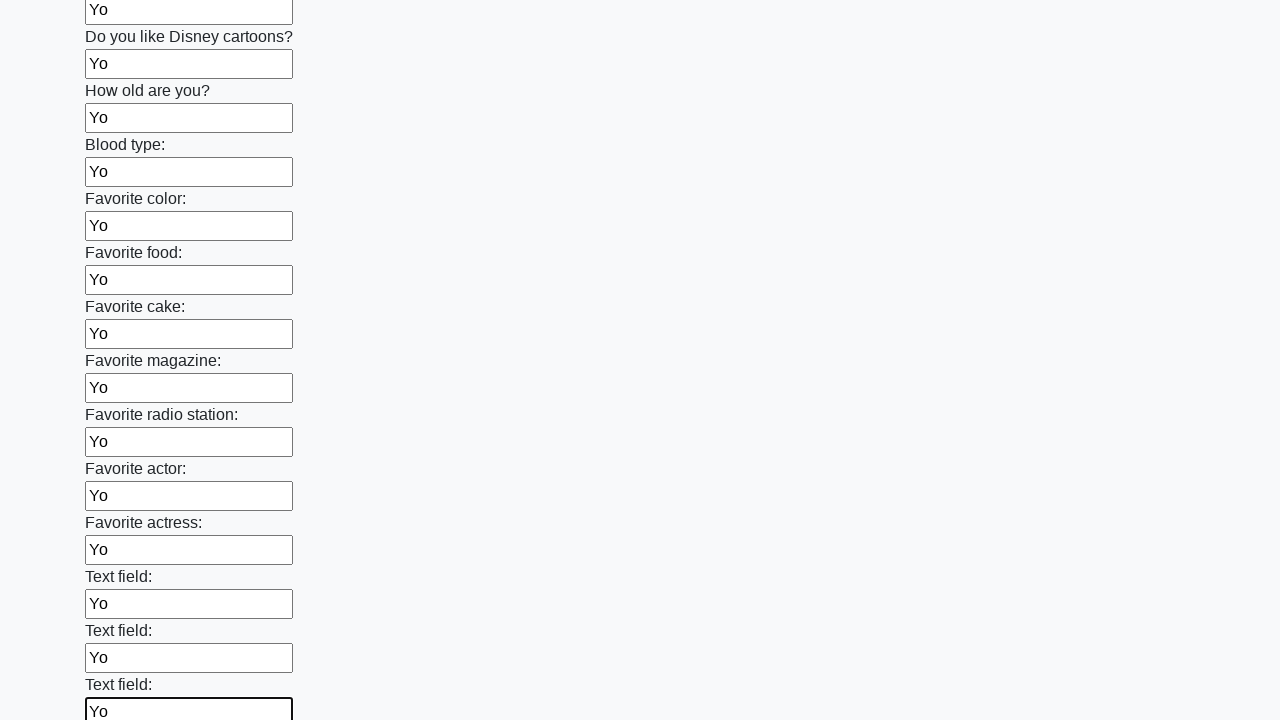

Filled input field with 'Yo' on input >> nth=29
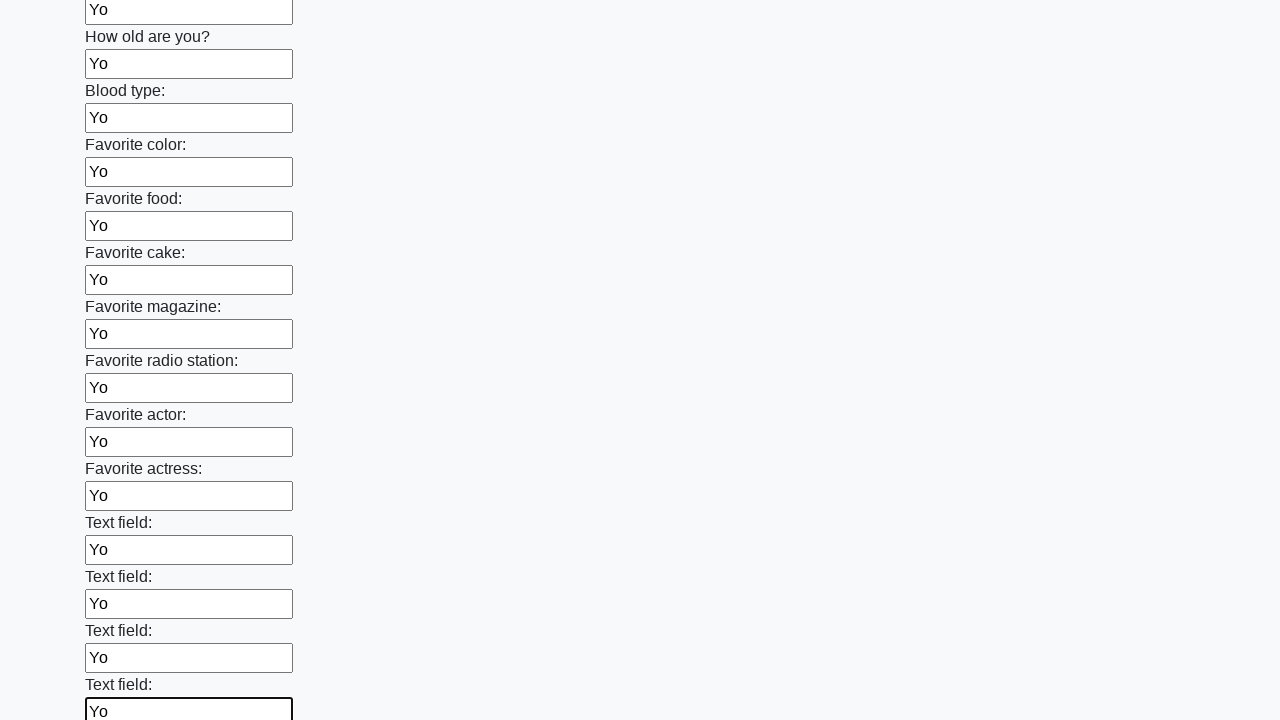

Filled input field with 'Yo' on input >> nth=30
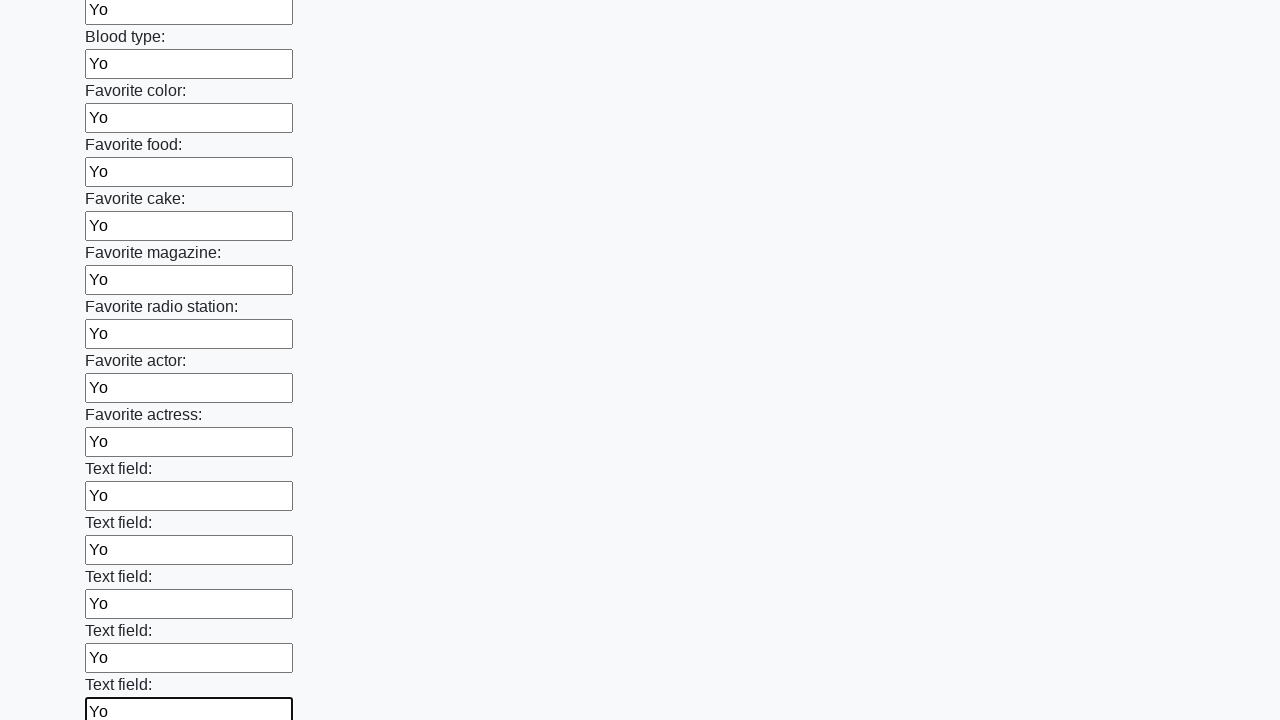

Filled input field with 'Yo' on input >> nth=31
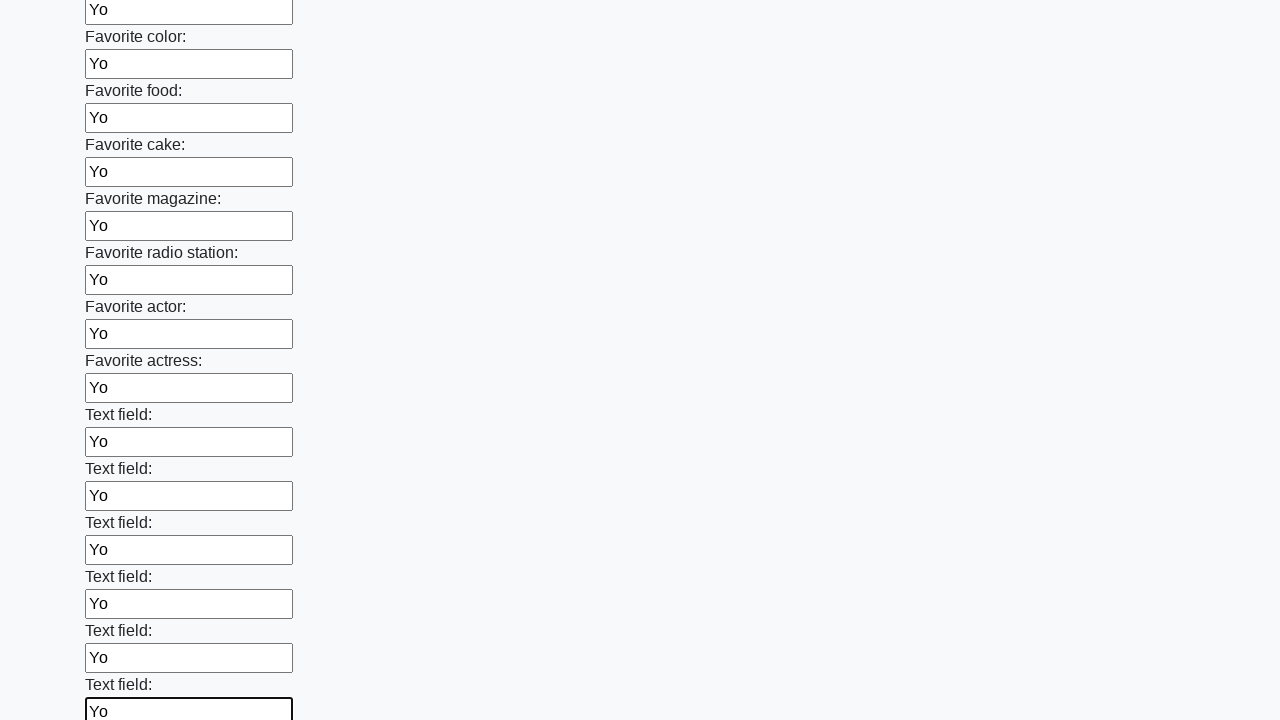

Filled input field with 'Yo' on input >> nth=32
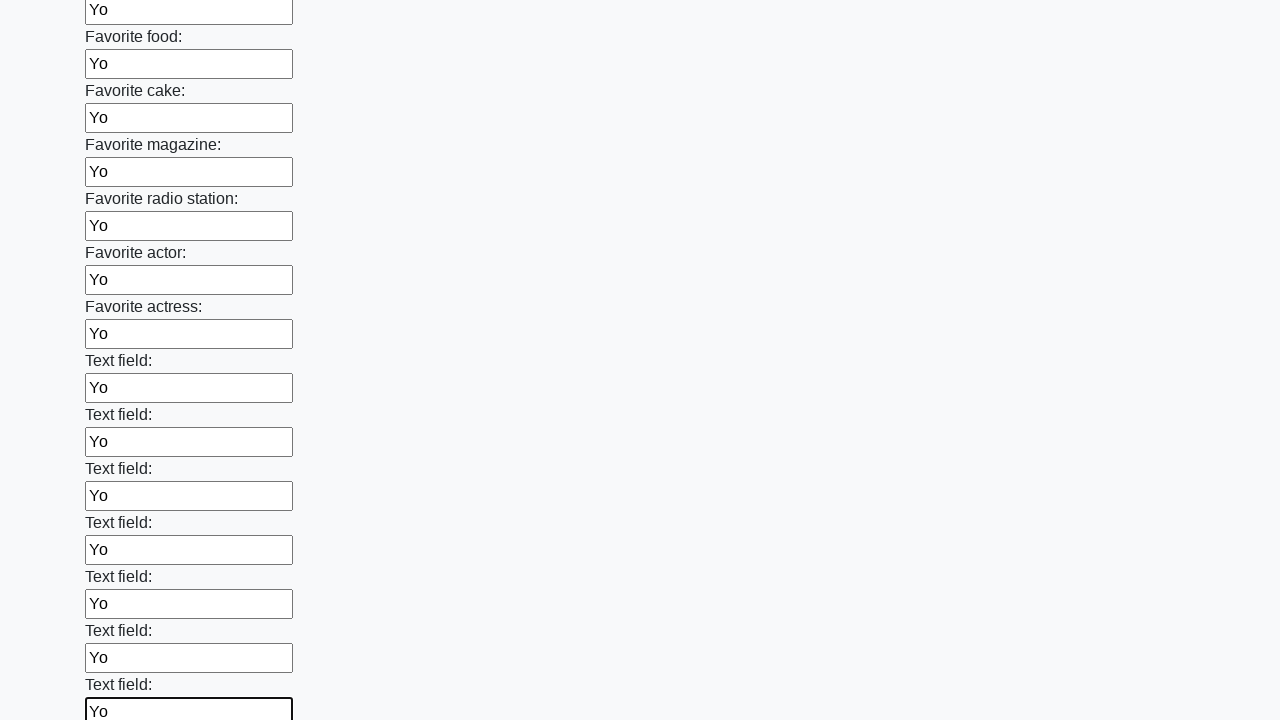

Filled input field with 'Yo' on input >> nth=33
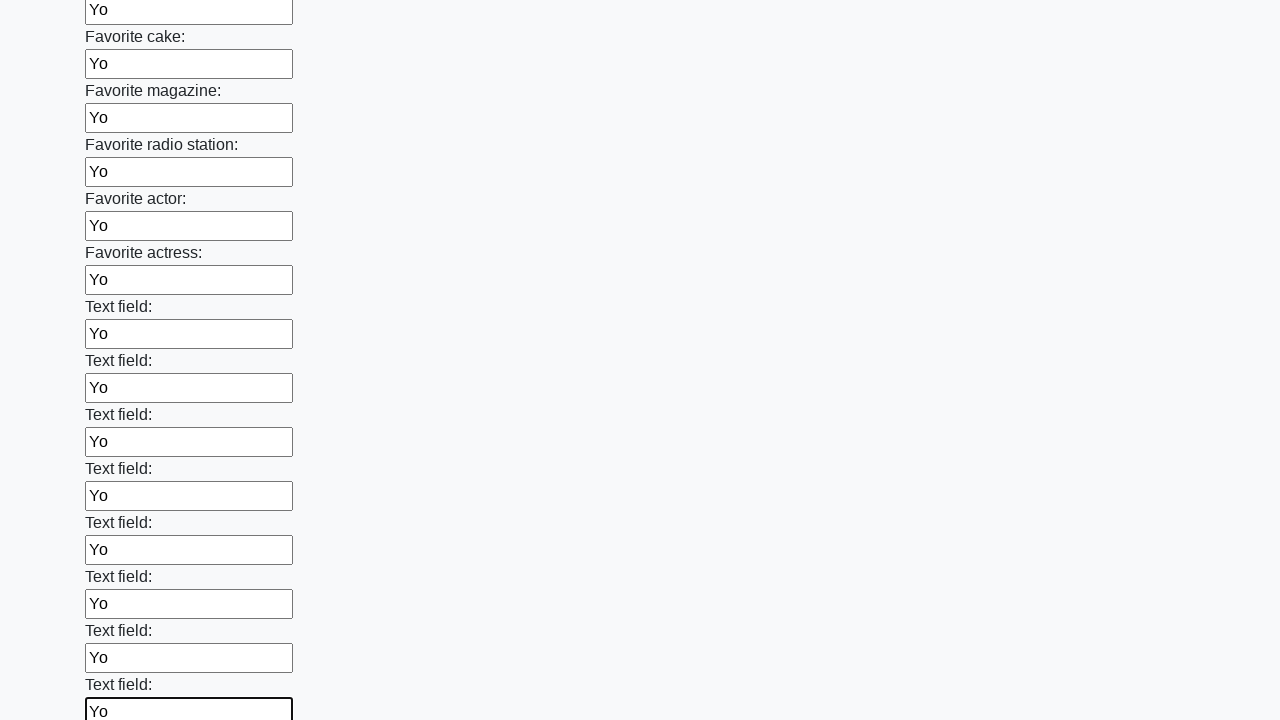

Filled input field with 'Yo' on input >> nth=34
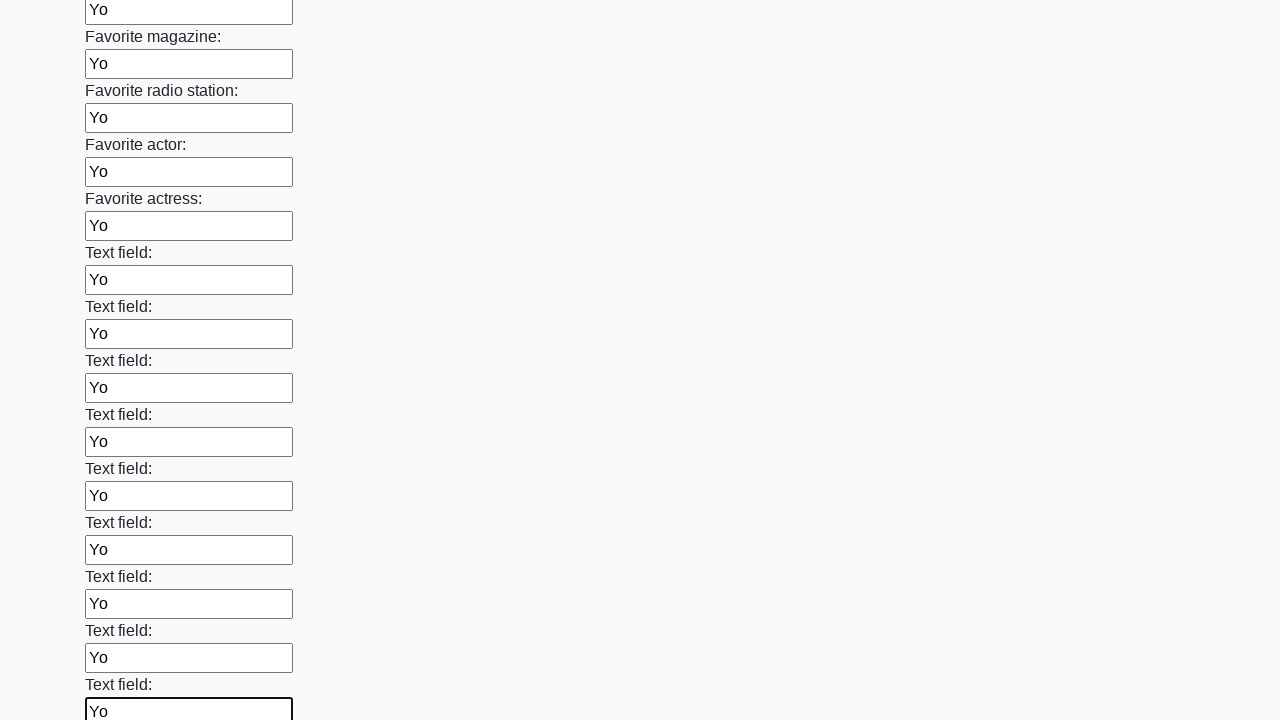

Filled input field with 'Yo' on input >> nth=35
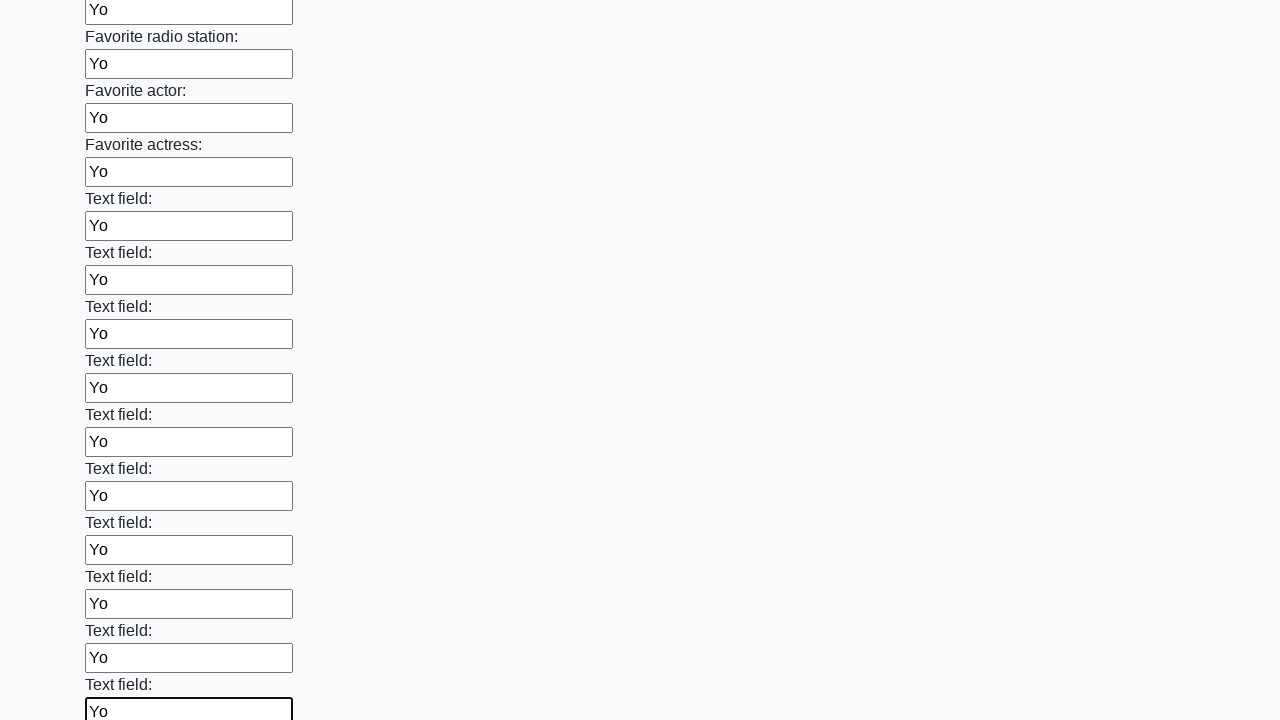

Filled input field with 'Yo' on input >> nth=36
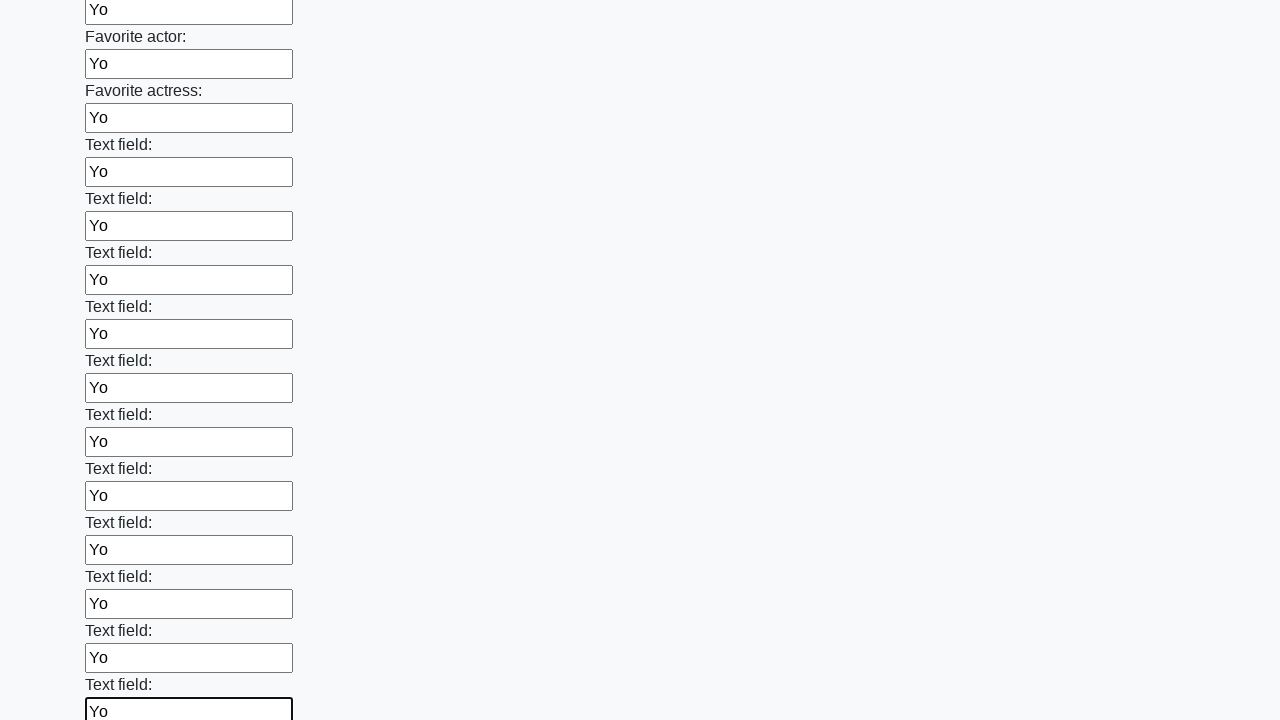

Filled input field with 'Yo' on input >> nth=37
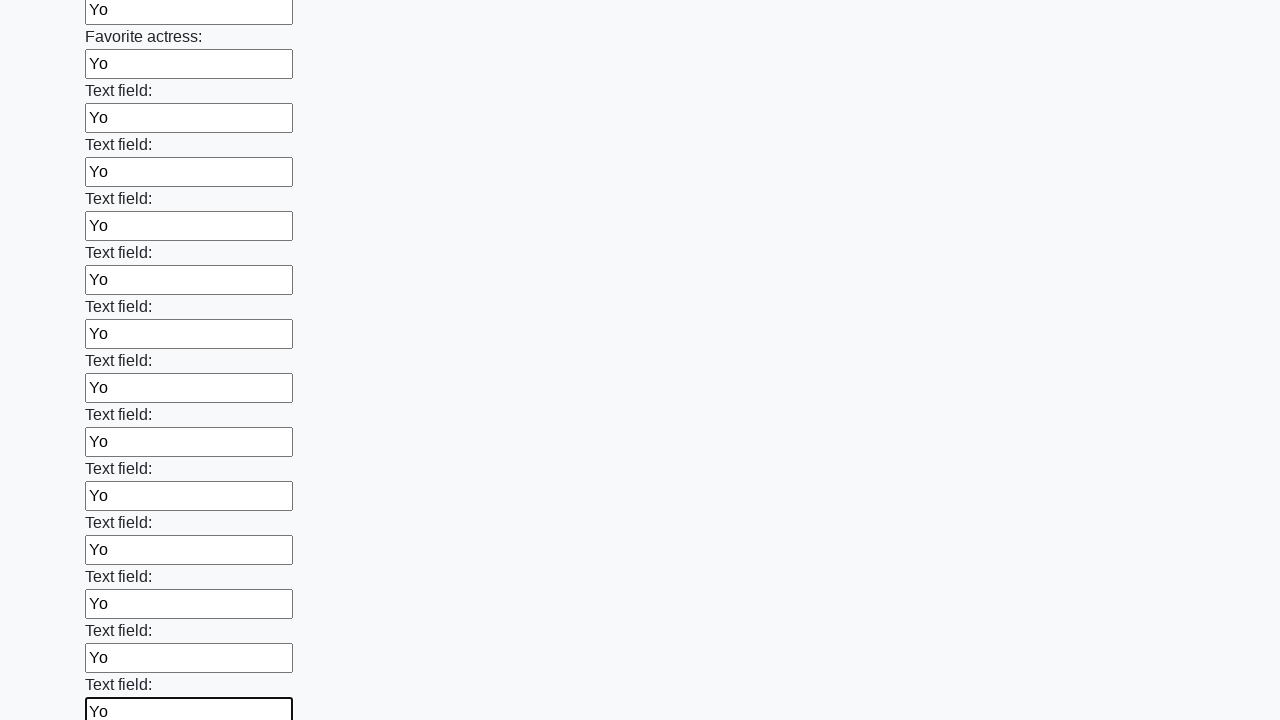

Filled input field with 'Yo' on input >> nth=38
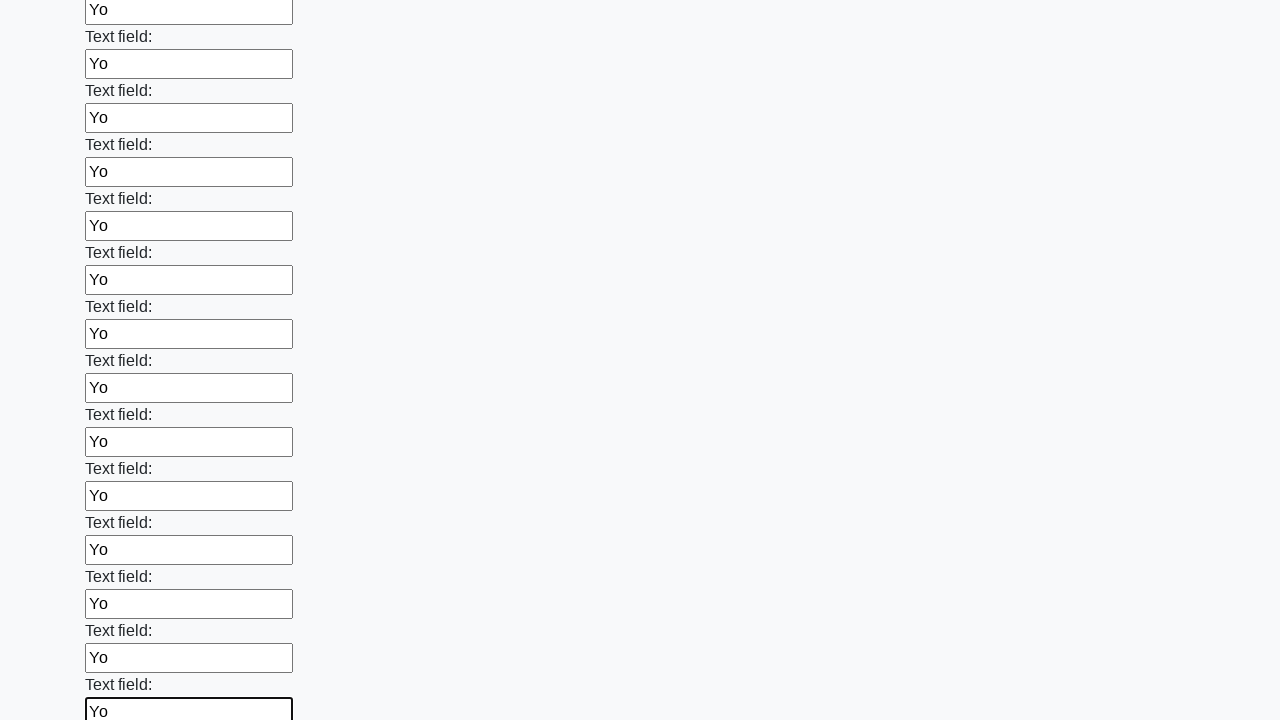

Filled input field with 'Yo' on input >> nth=39
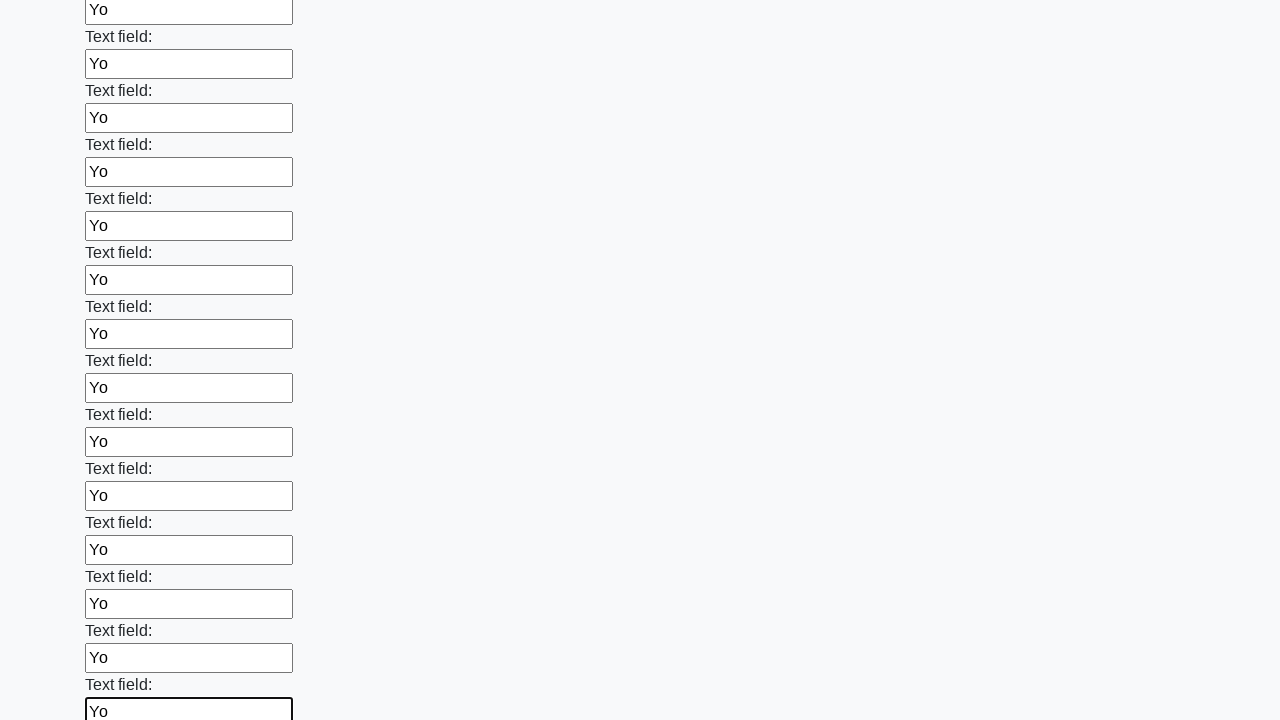

Filled input field with 'Yo' on input >> nth=40
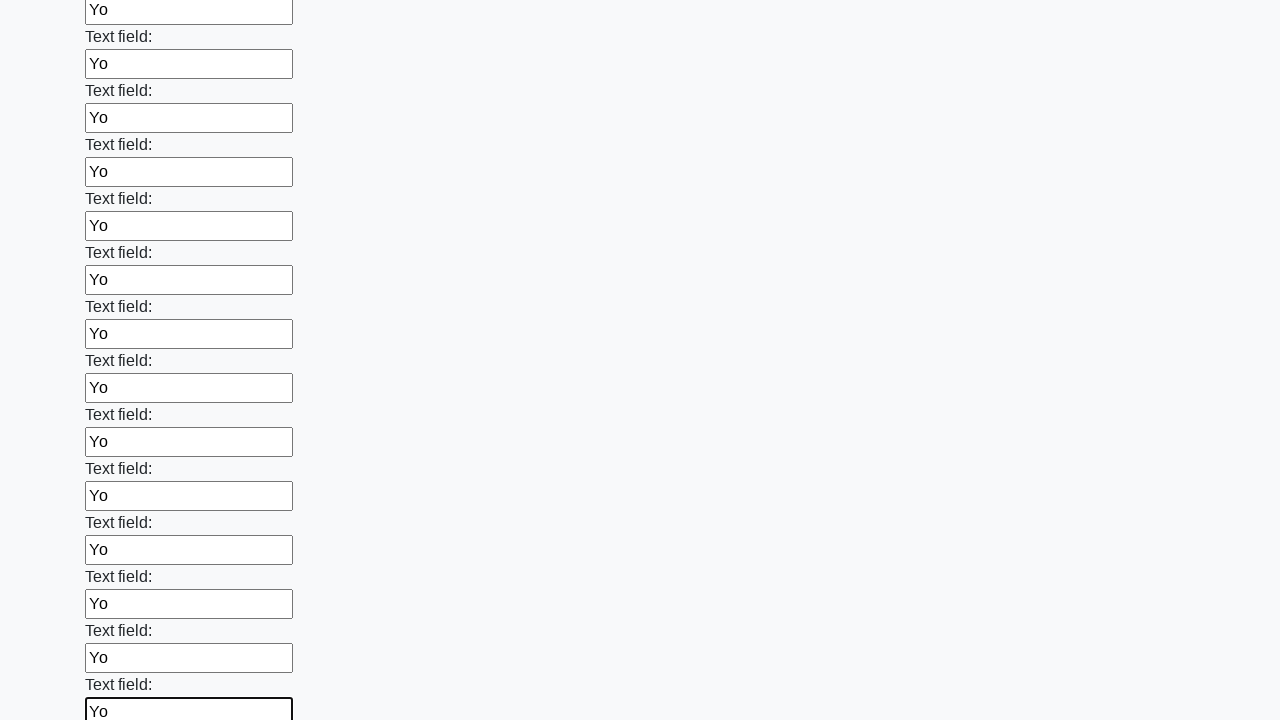

Filled input field with 'Yo' on input >> nth=41
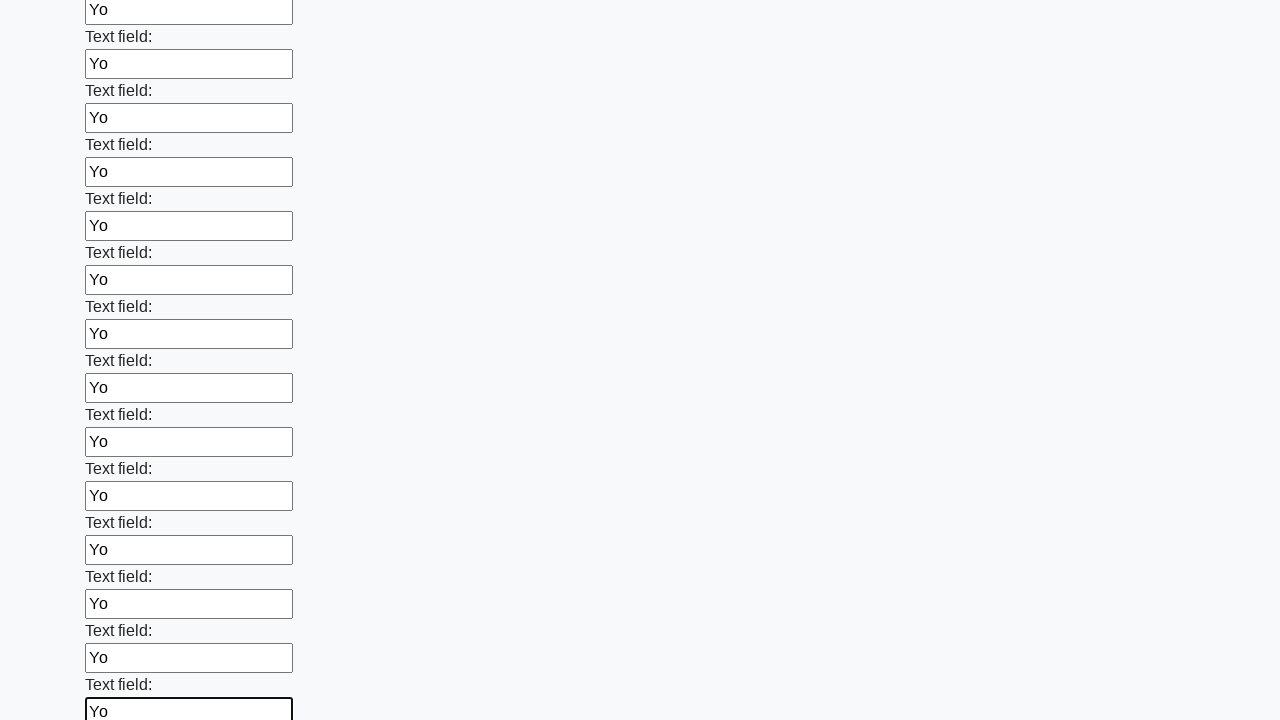

Filled input field with 'Yo' on input >> nth=42
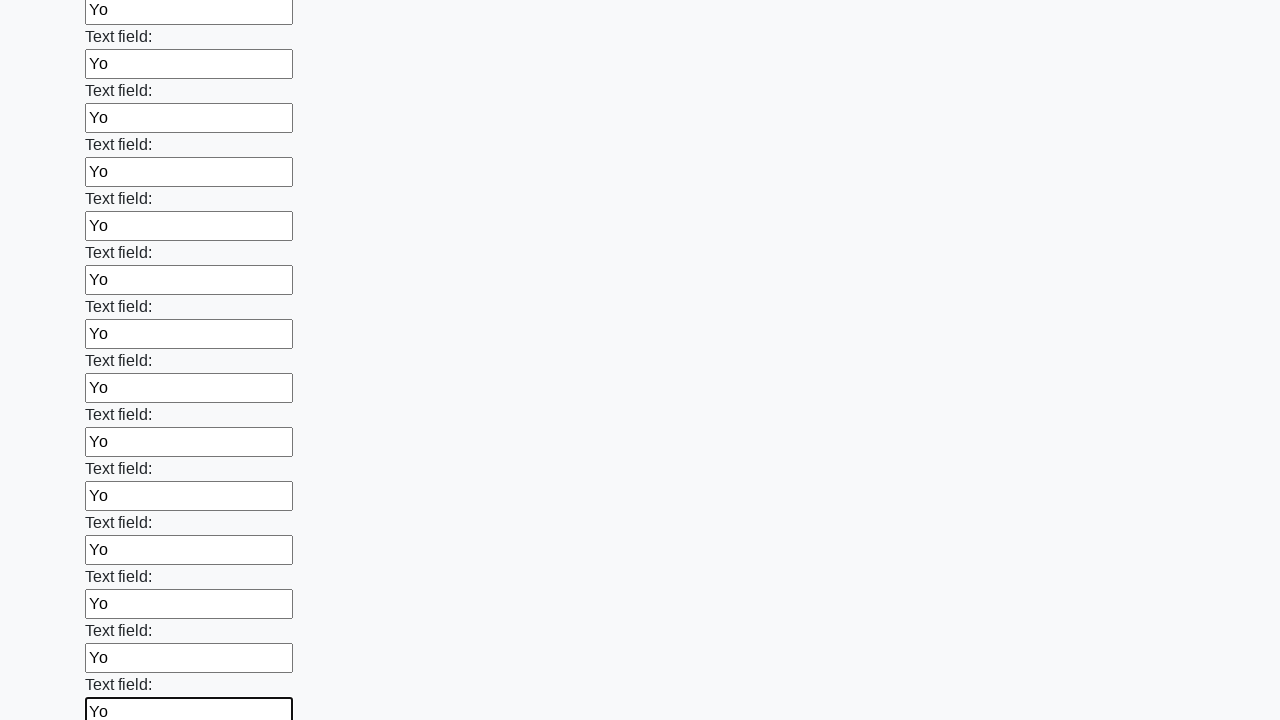

Filled input field with 'Yo' on input >> nth=43
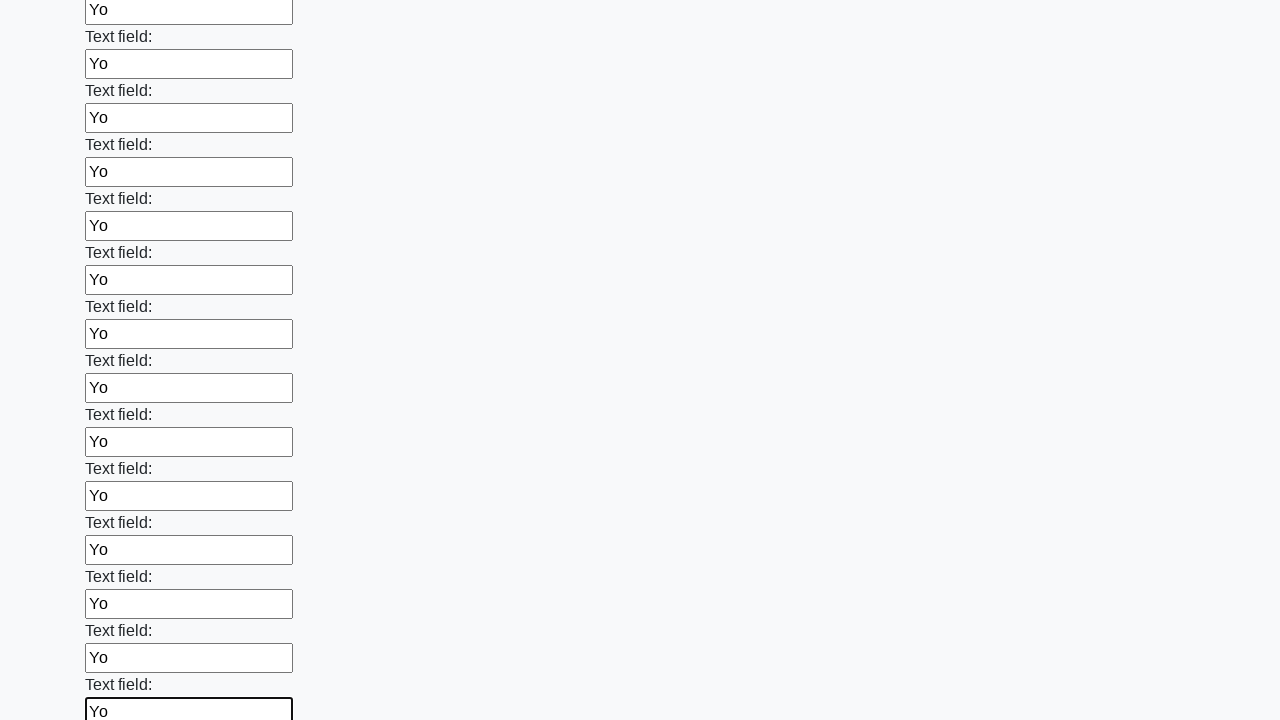

Filled input field with 'Yo' on input >> nth=44
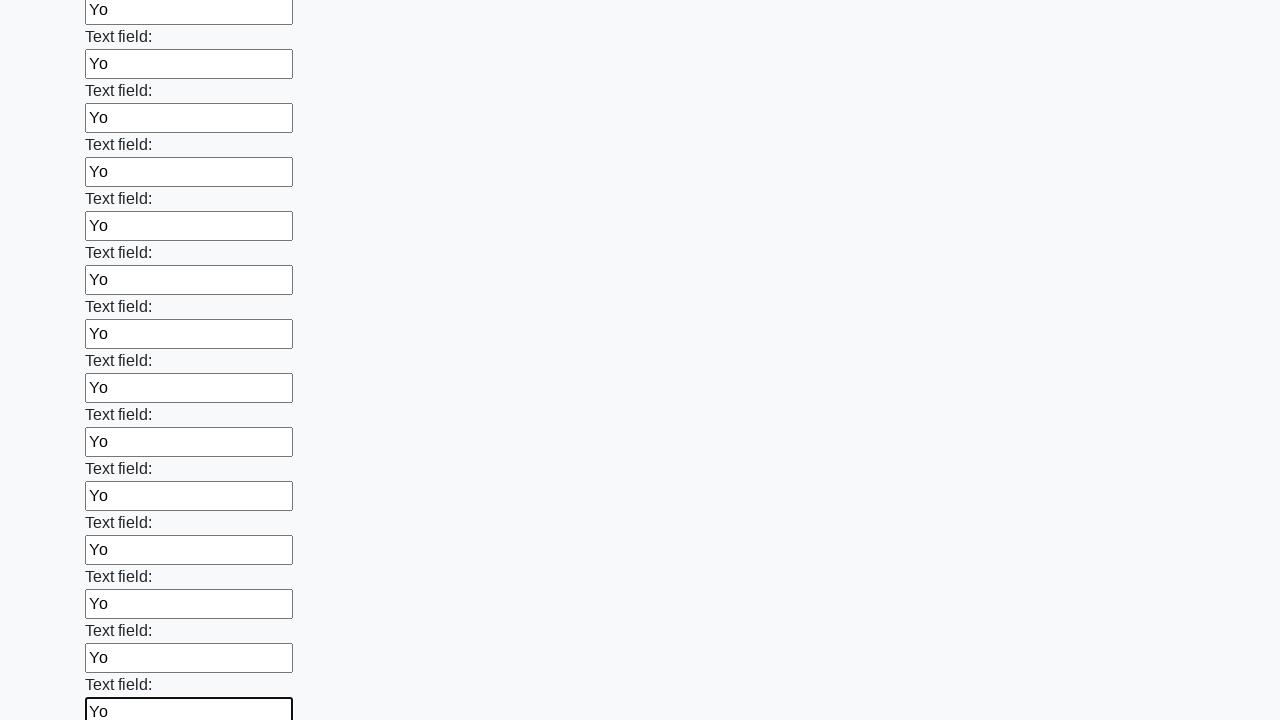

Filled input field with 'Yo' on input >> nth=45
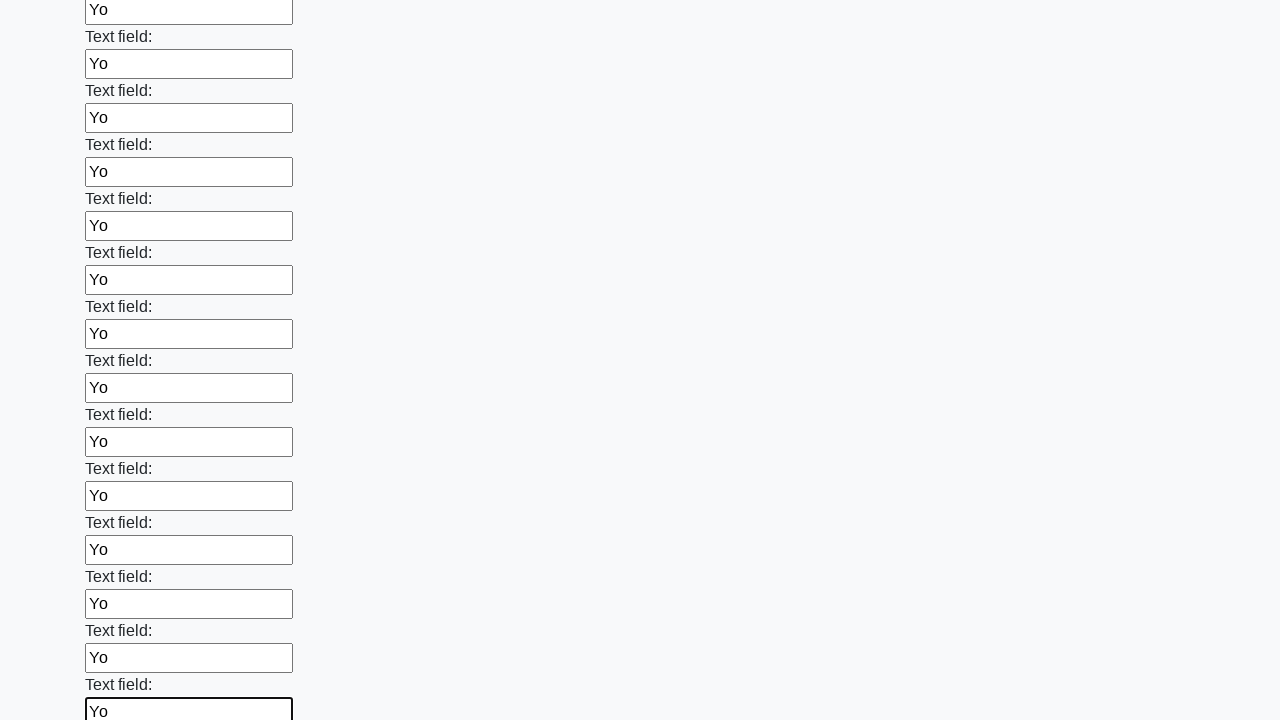

Filled input field with 'Yo' on input >> nth=46
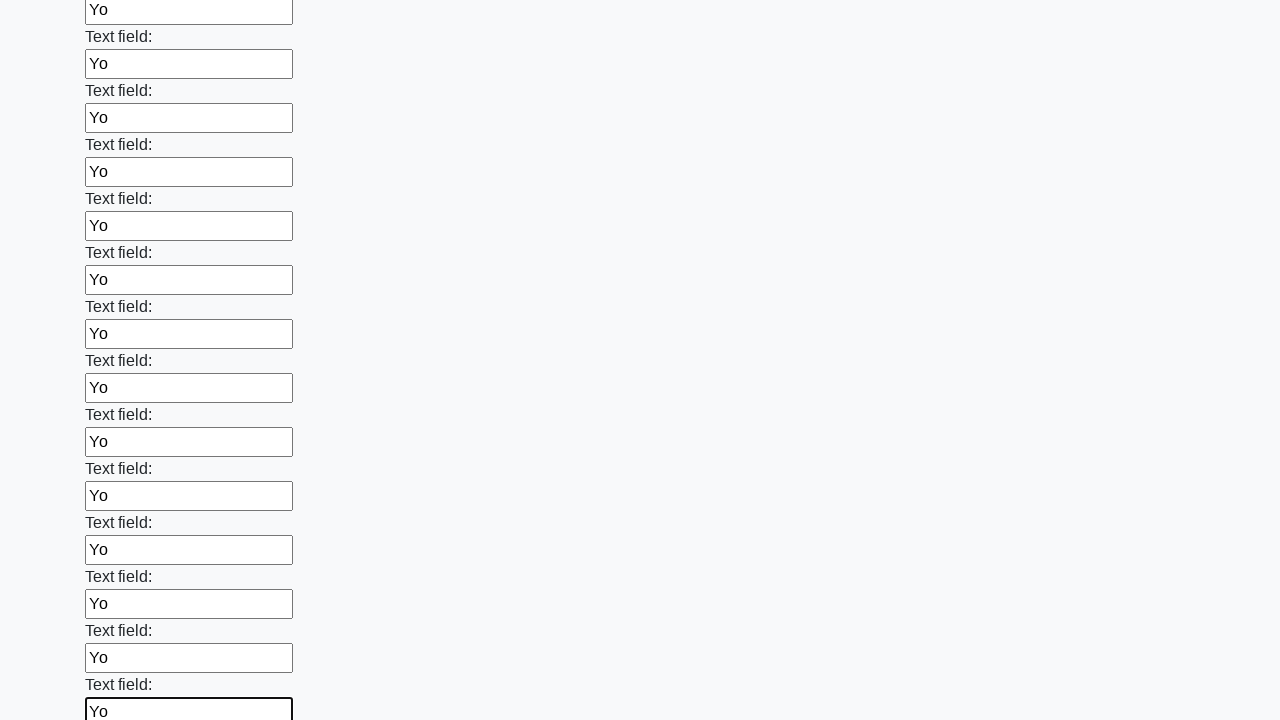

Filled input field with 'Yo' on input >> nth=47
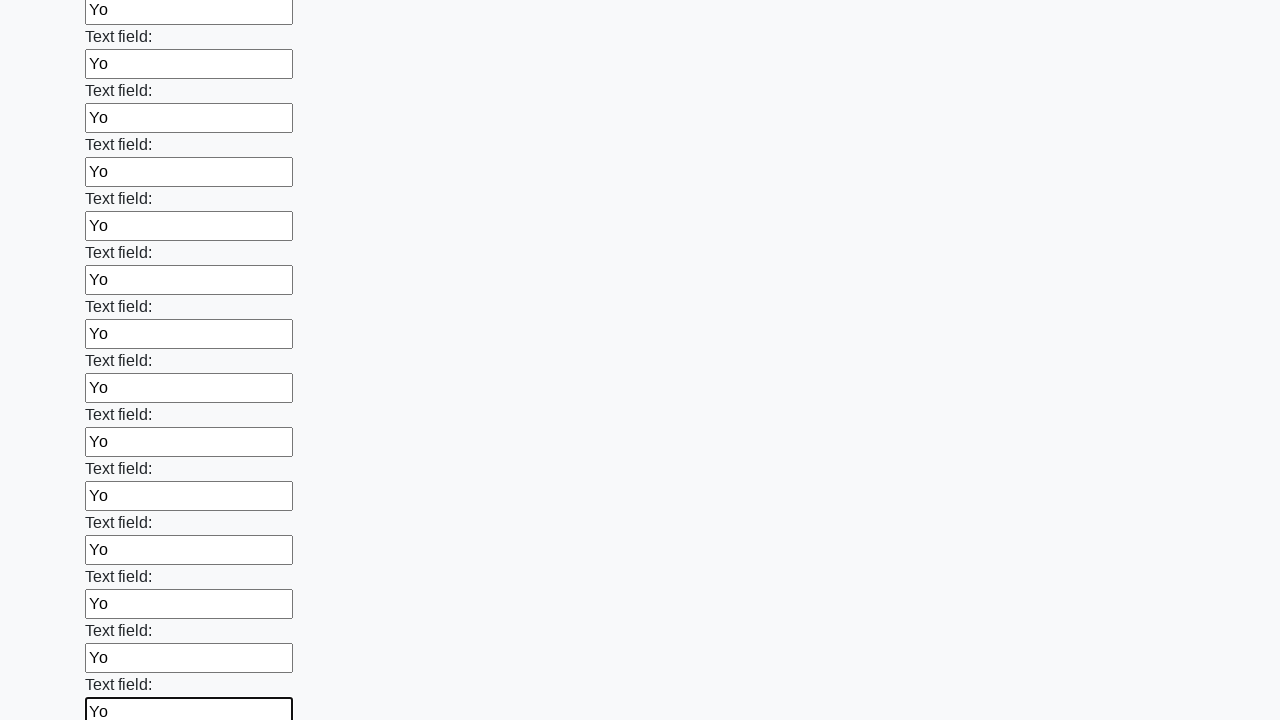

Filled input field with 'Yo' on input >> nth=48
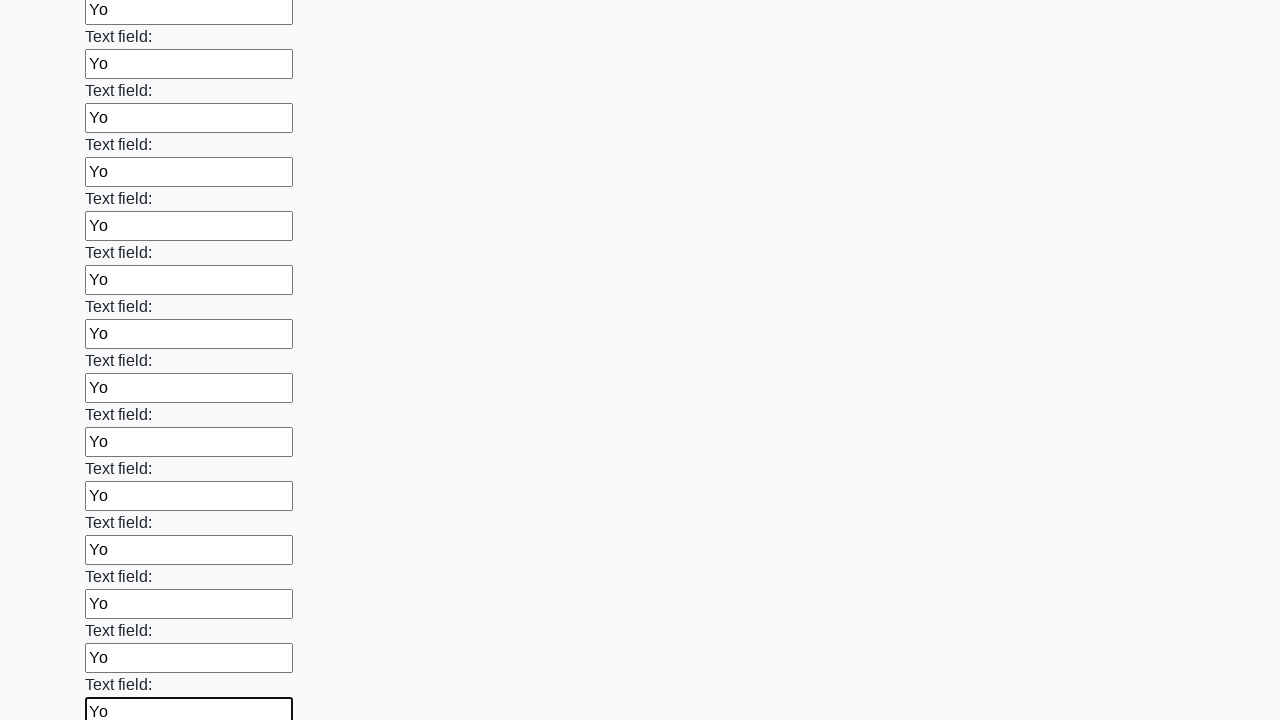

Filled input field with 'Yo' on input >> nth=49
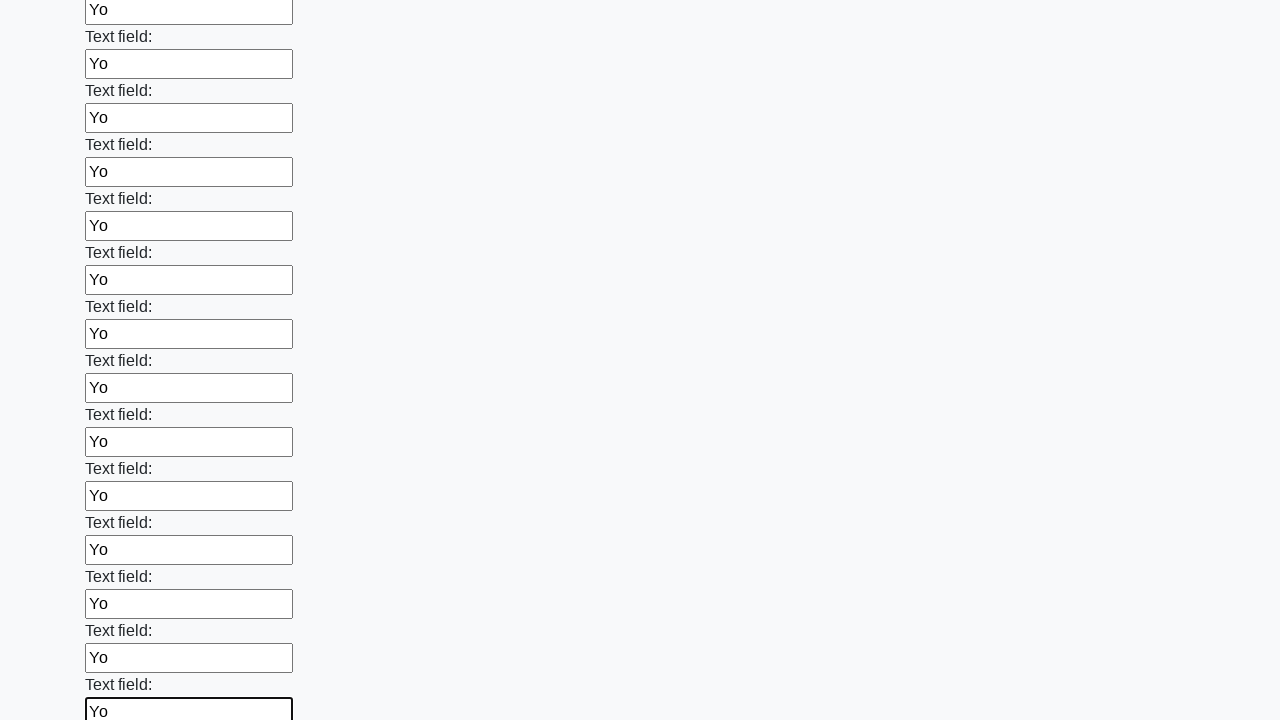

Filled input field with 'Yo' on input >> nth=50
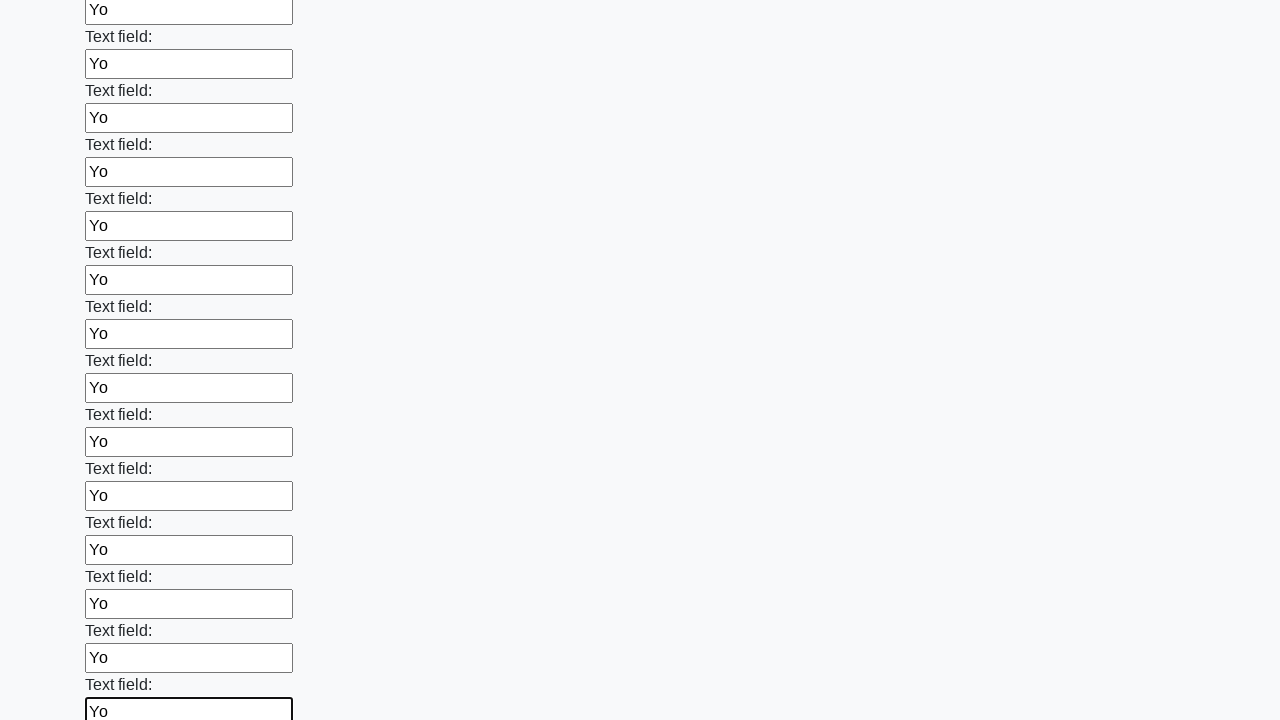

Filled input field with 'Yo' on input >> nth=51
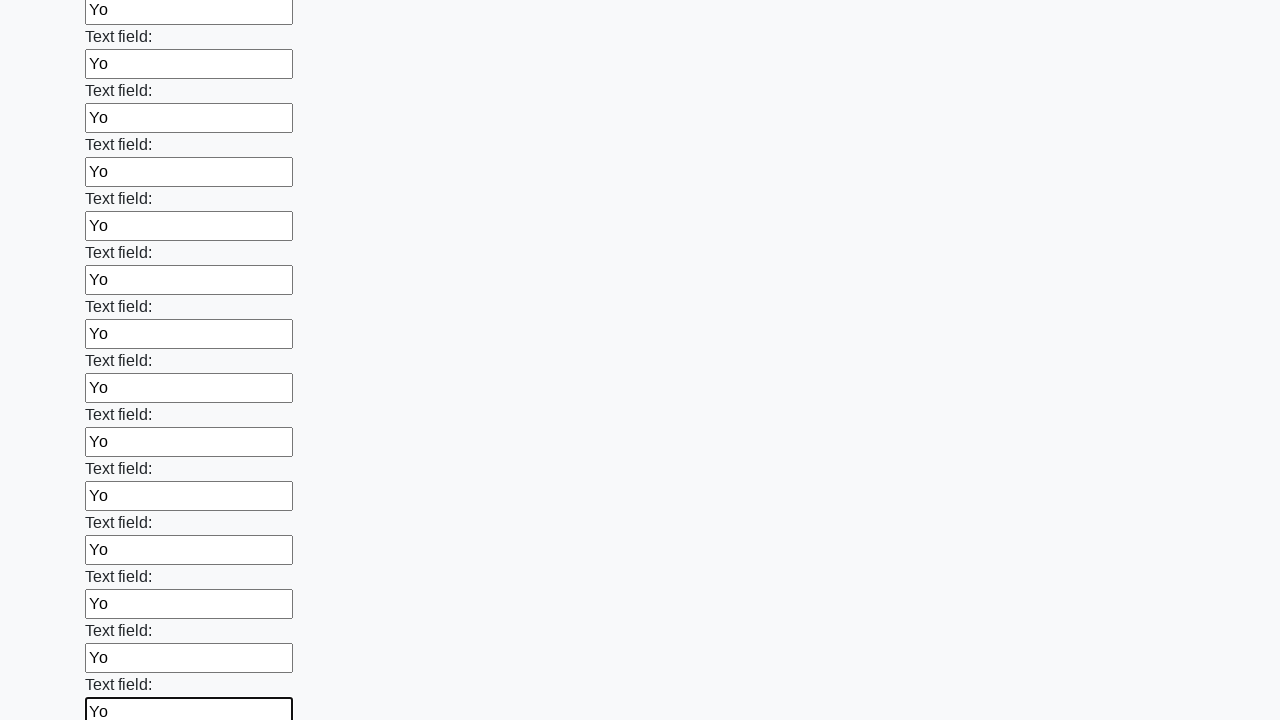

Filled input field with 'Yo' on input >> nth=52
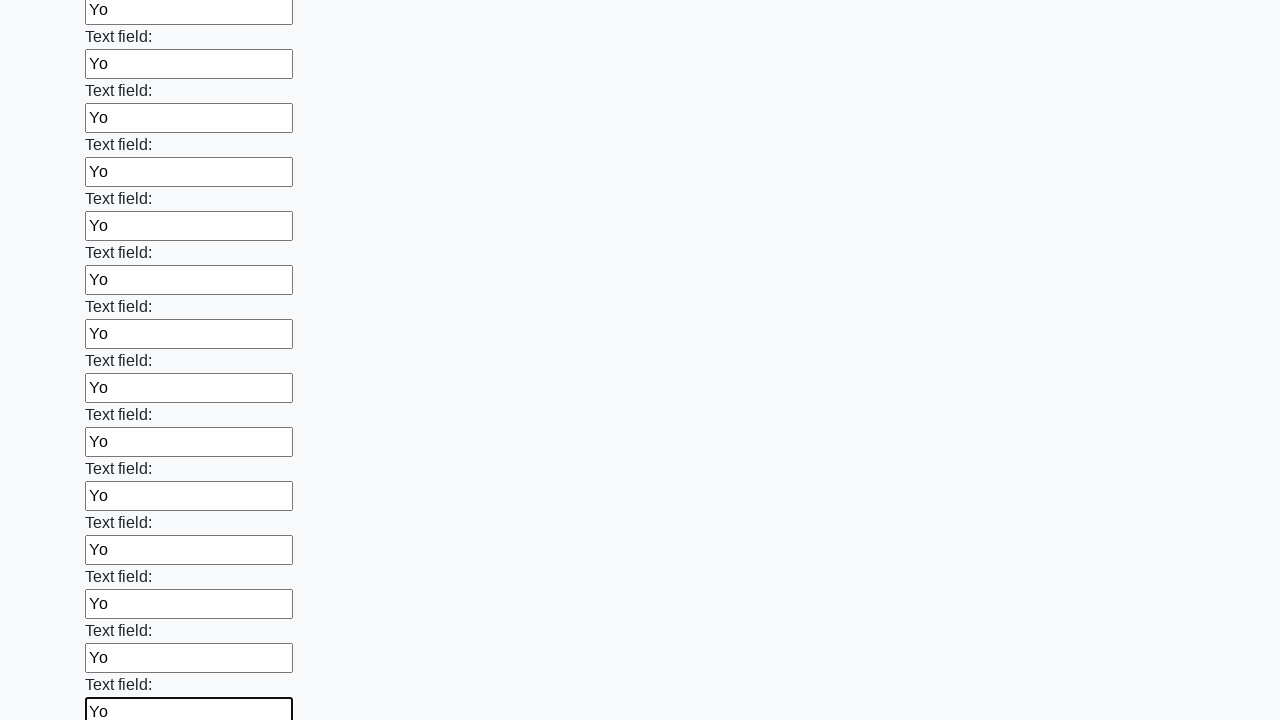

Filled input field with 'Yo' on input >> nth=53
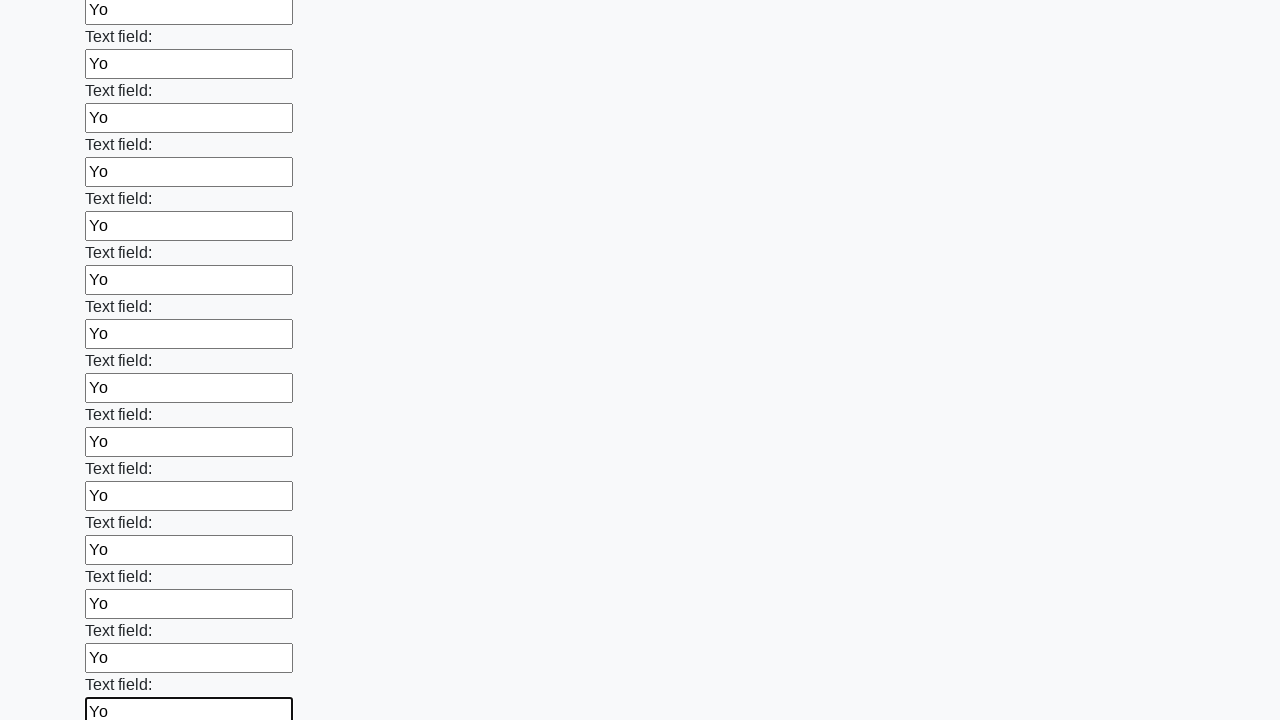

Filled input field with 'Yo' on input >> nth=54
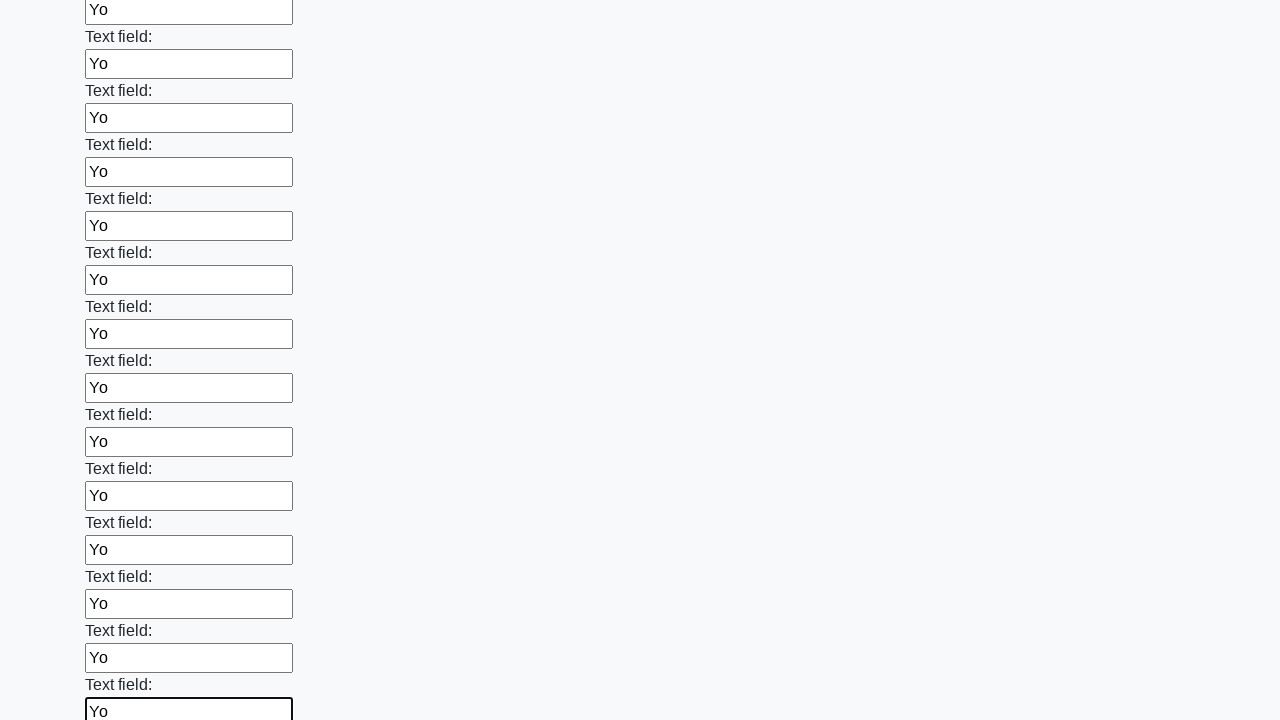

Filled input field with 'Yo' on input >> nth=55
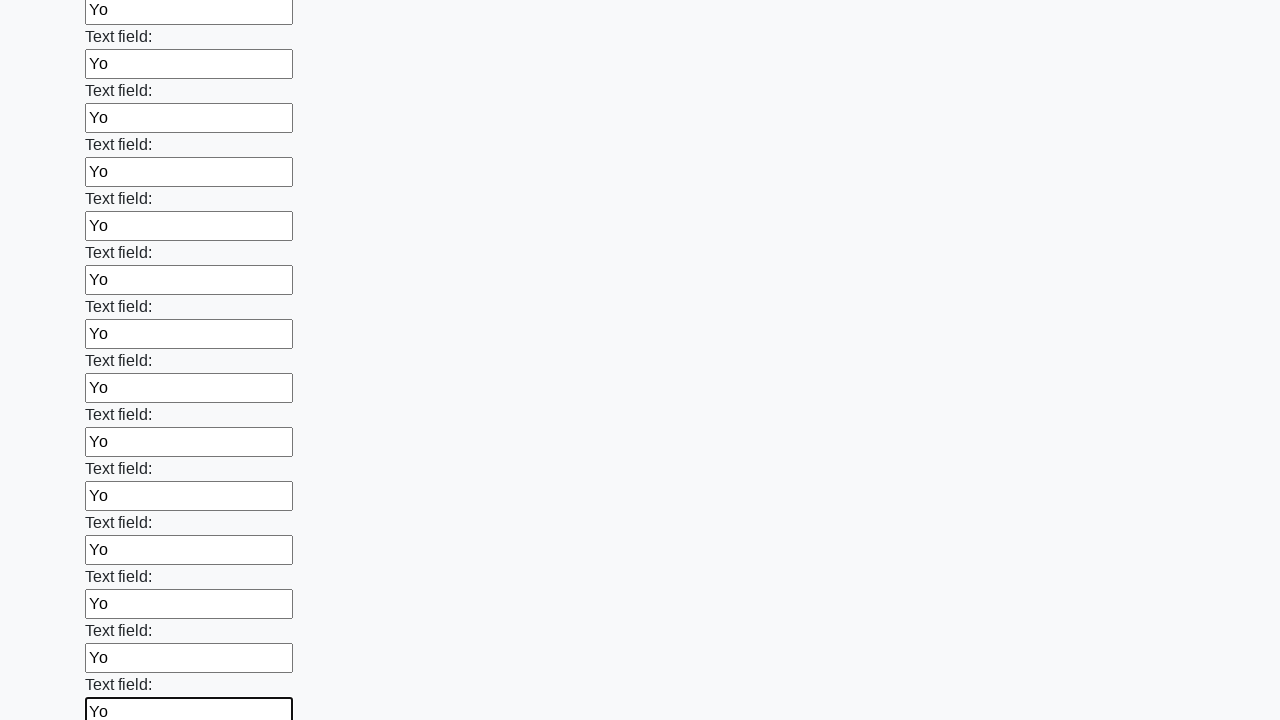

Filled input field with 'Yo' on input >> nth=56
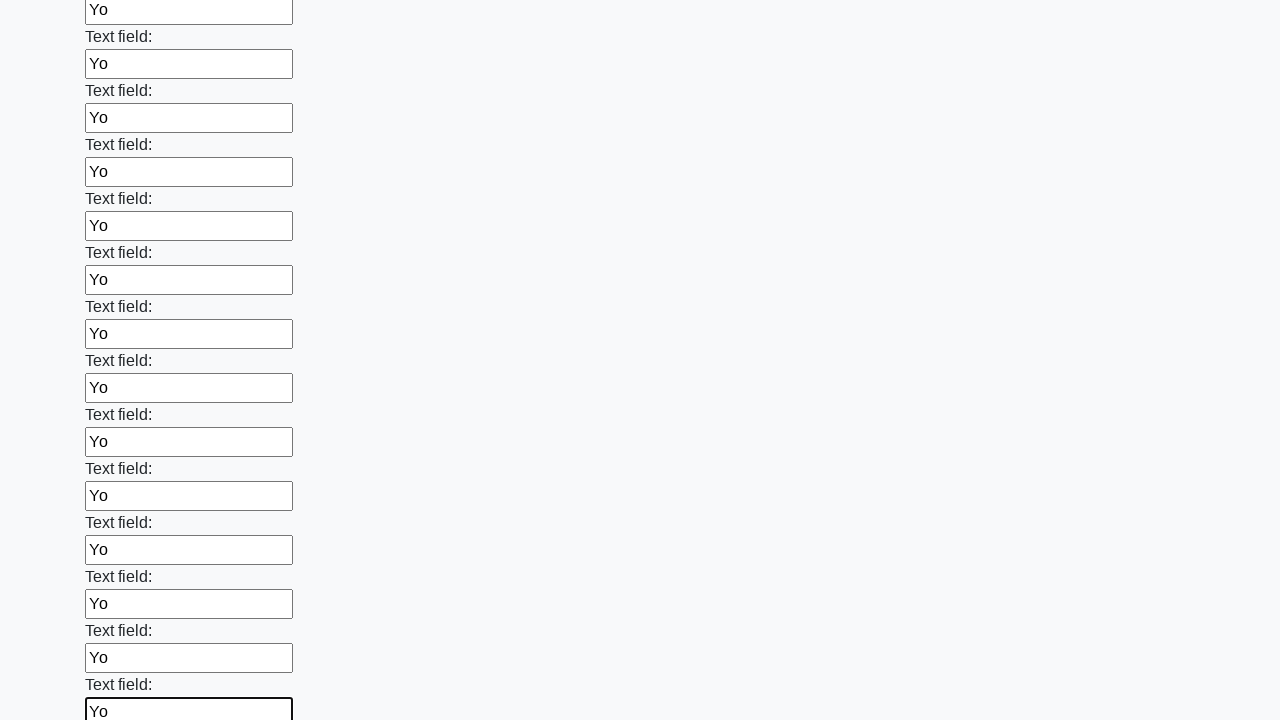

Filled input field with 'Yo' on input >> nth=57
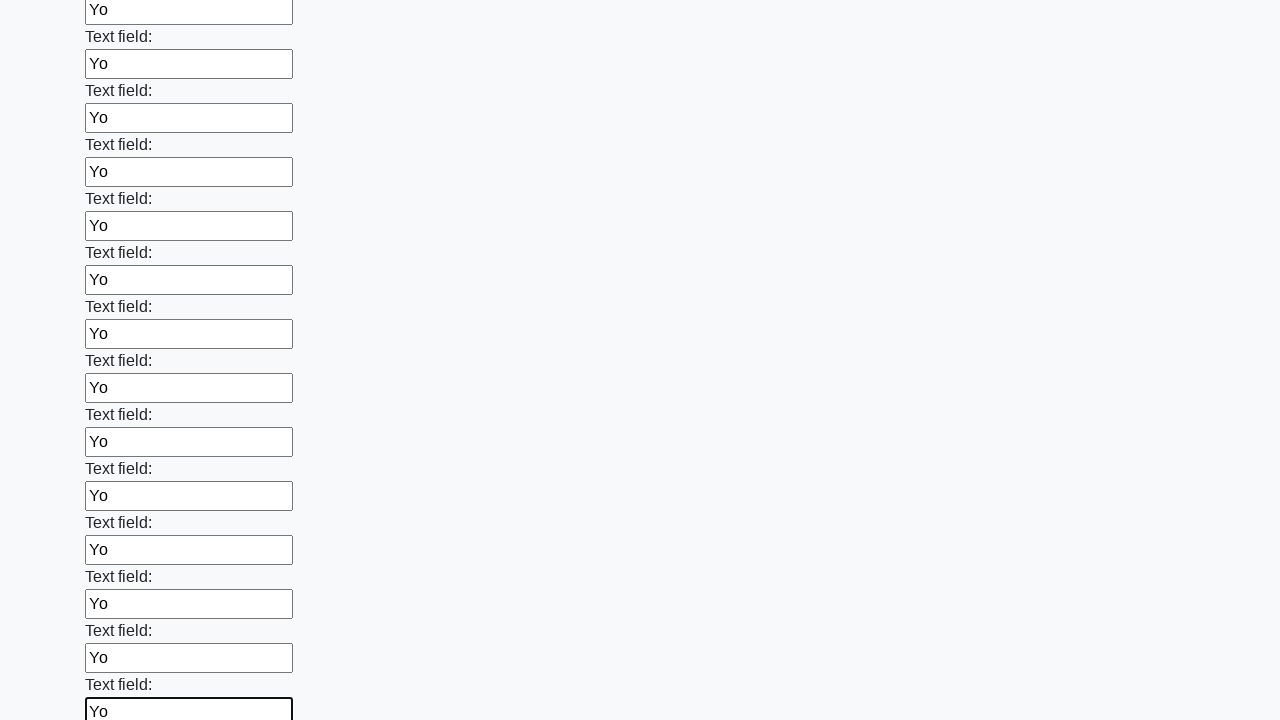

Filled input field with 'Yo' on input >> nth=58
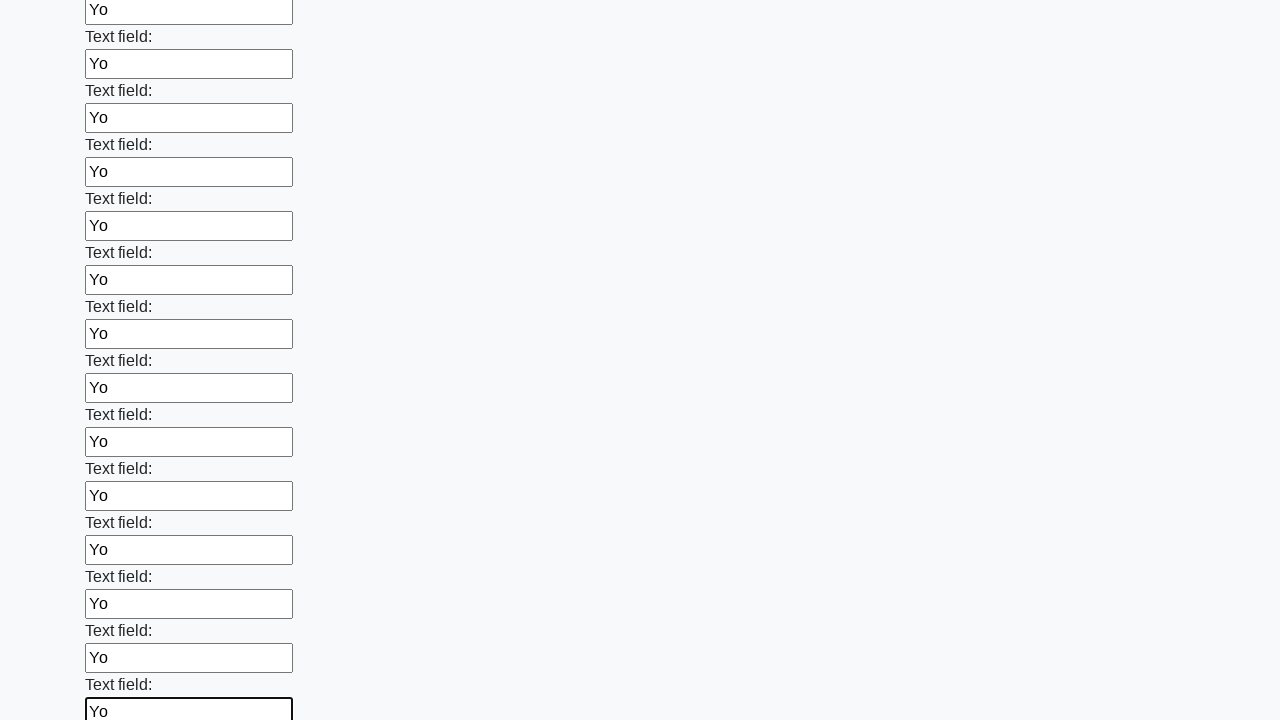

Filled input field with 'Yo' on input >> nth=59
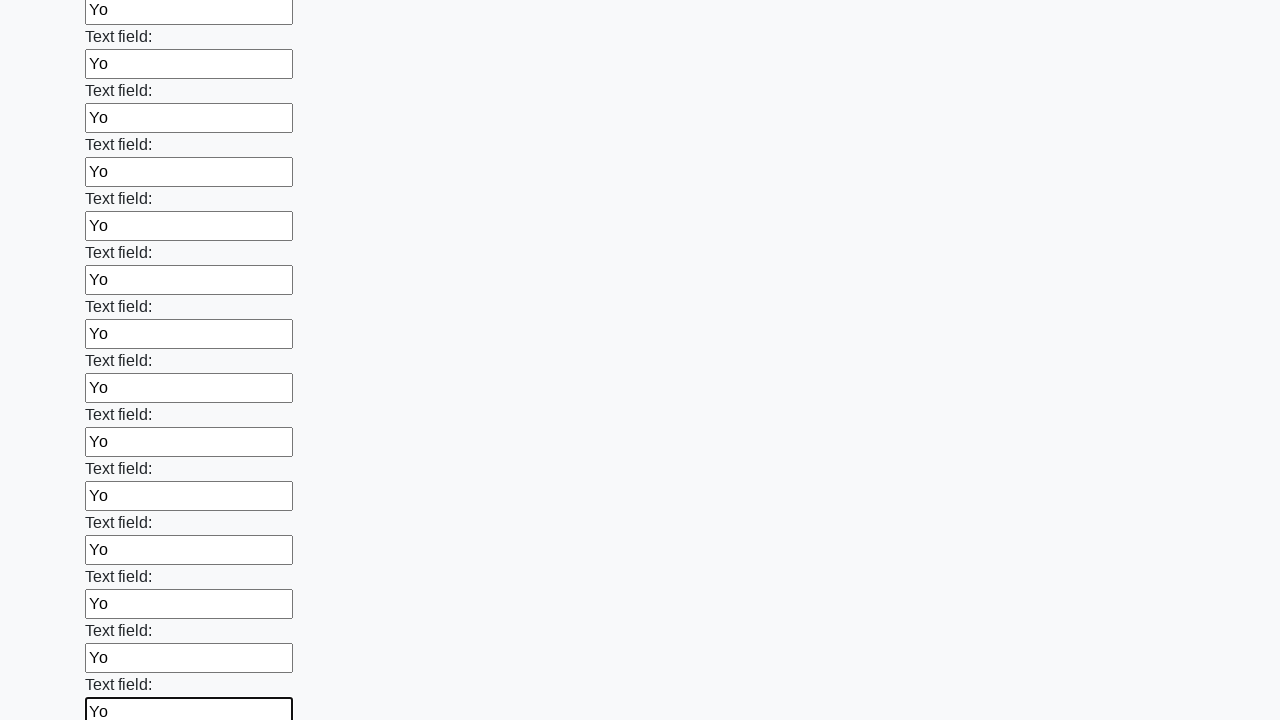

Filled input field with 'Yo' on input >> nth=60
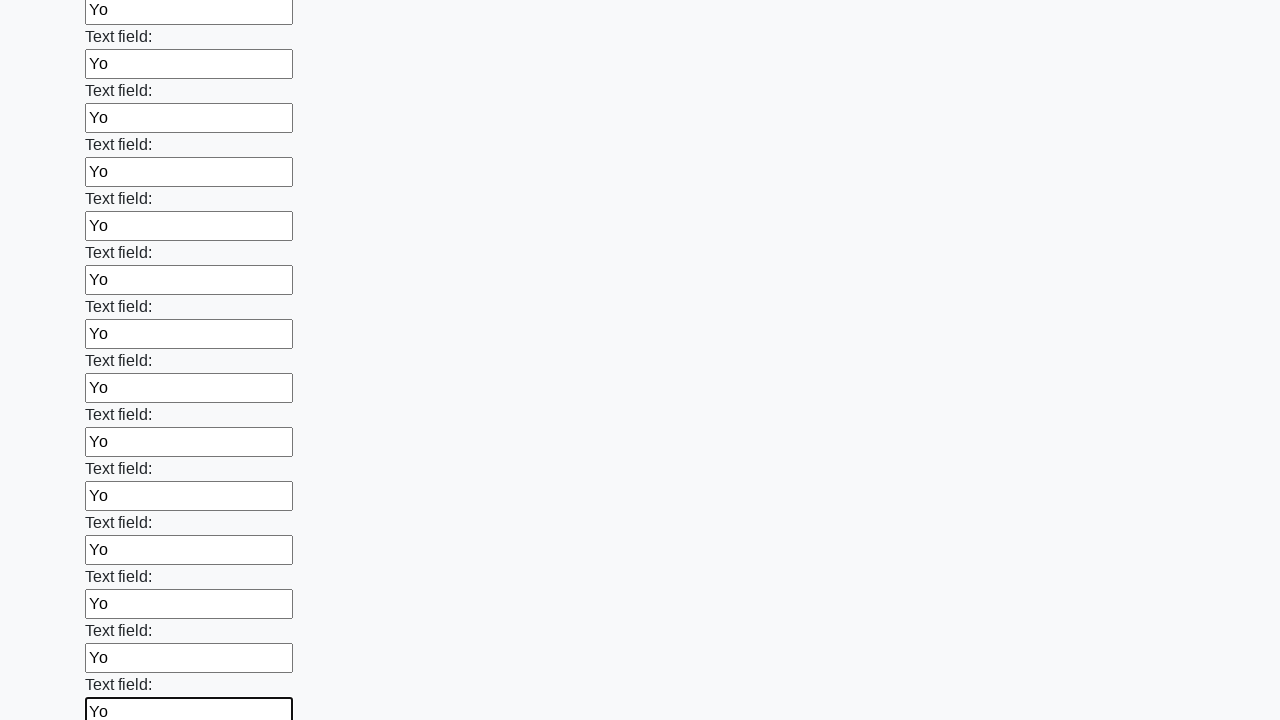

Filled input field with 'Yo' on input >> nth=61
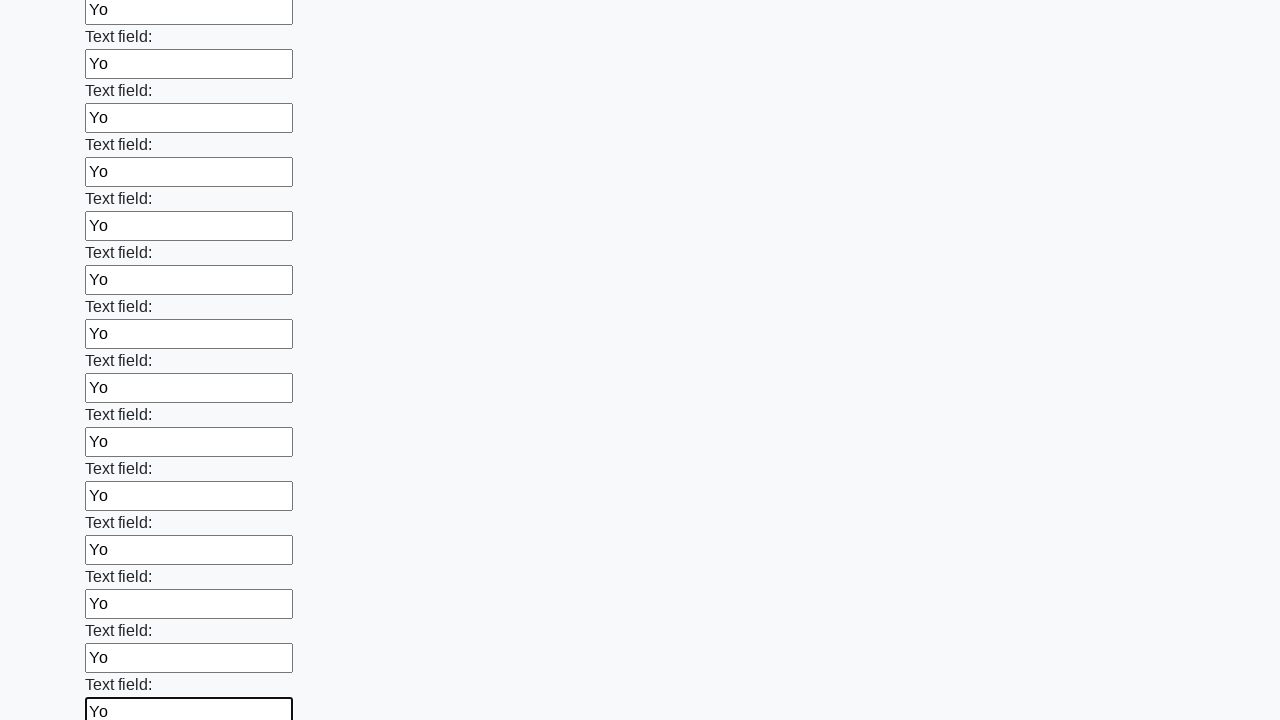

Filled input field with 'Yo' on input >> nth=62
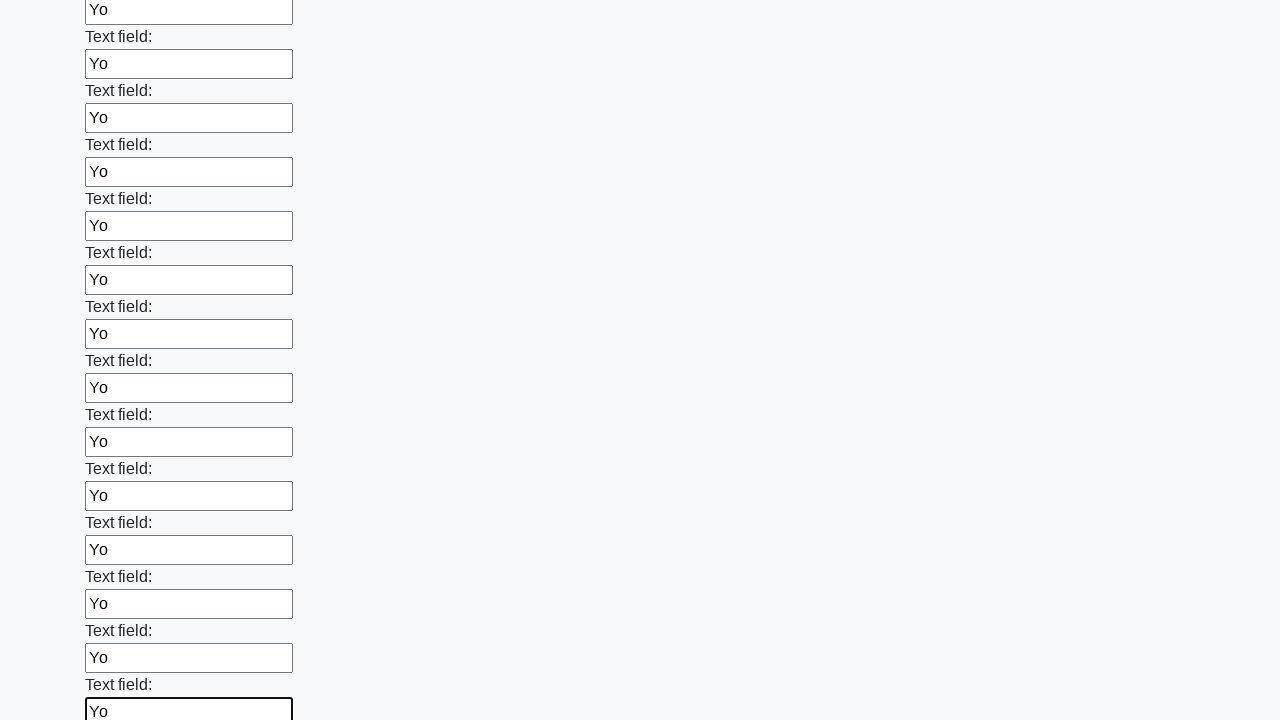

Filled input field with 'Yo' on input >> nth=63
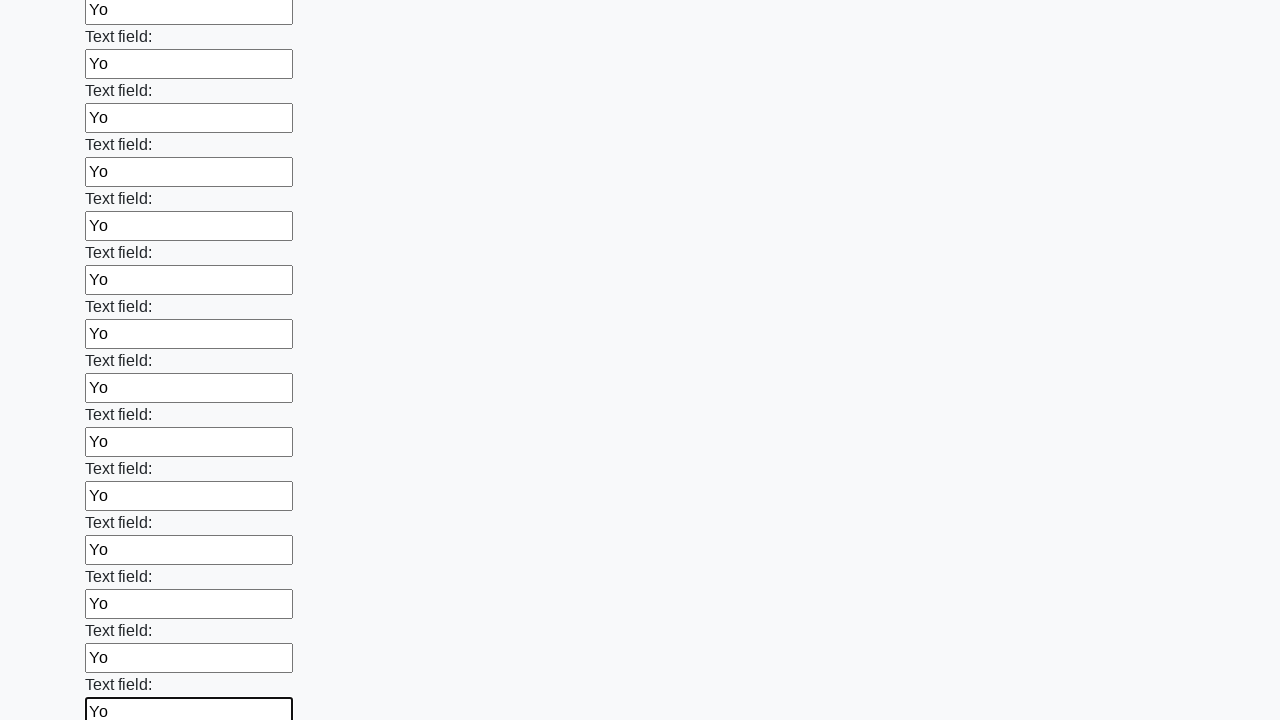

Filled input field with 'Yo' on input >> nth=64
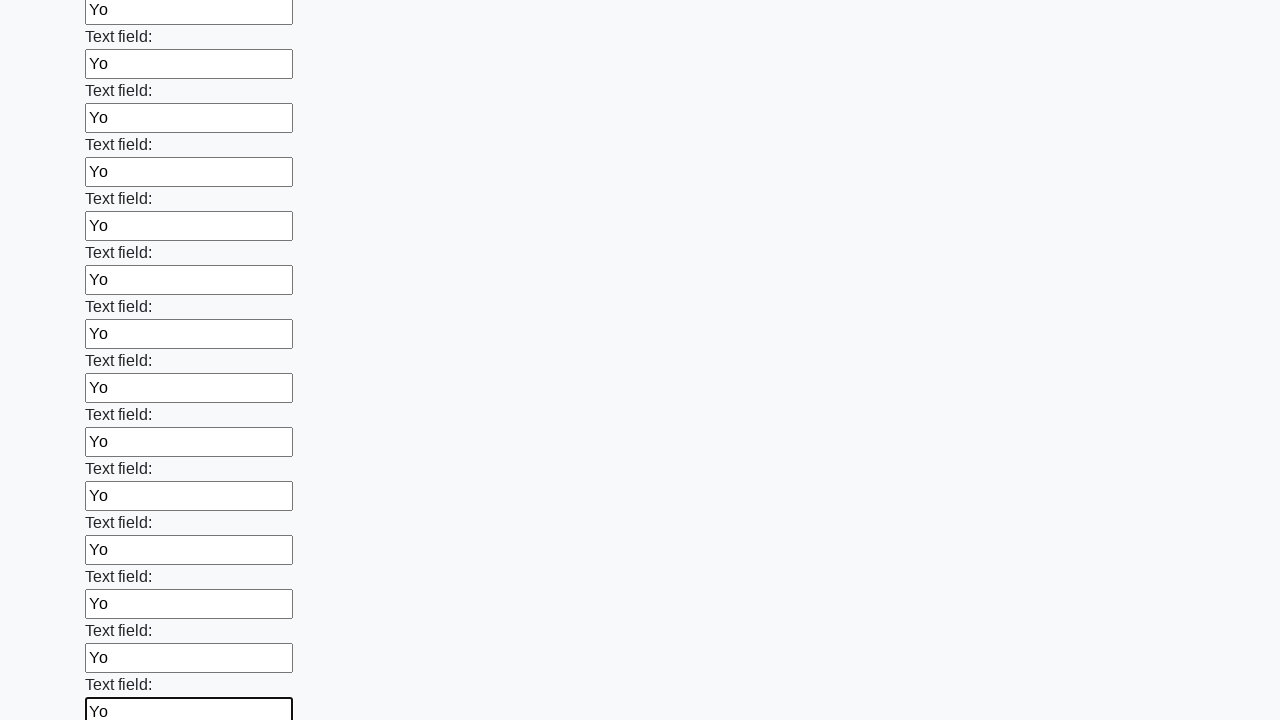

Filled input field with 'Yo' on input >> nth=65
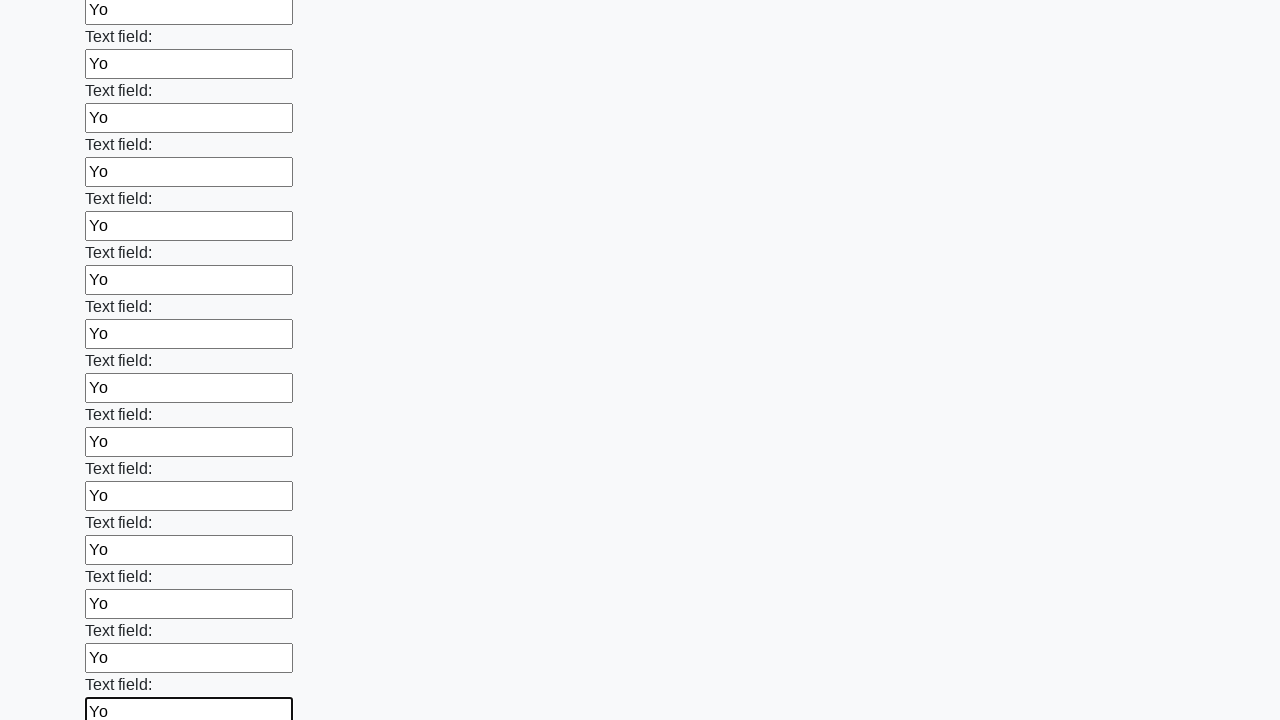

Filled input field with 'Yo' on input >> nth=66
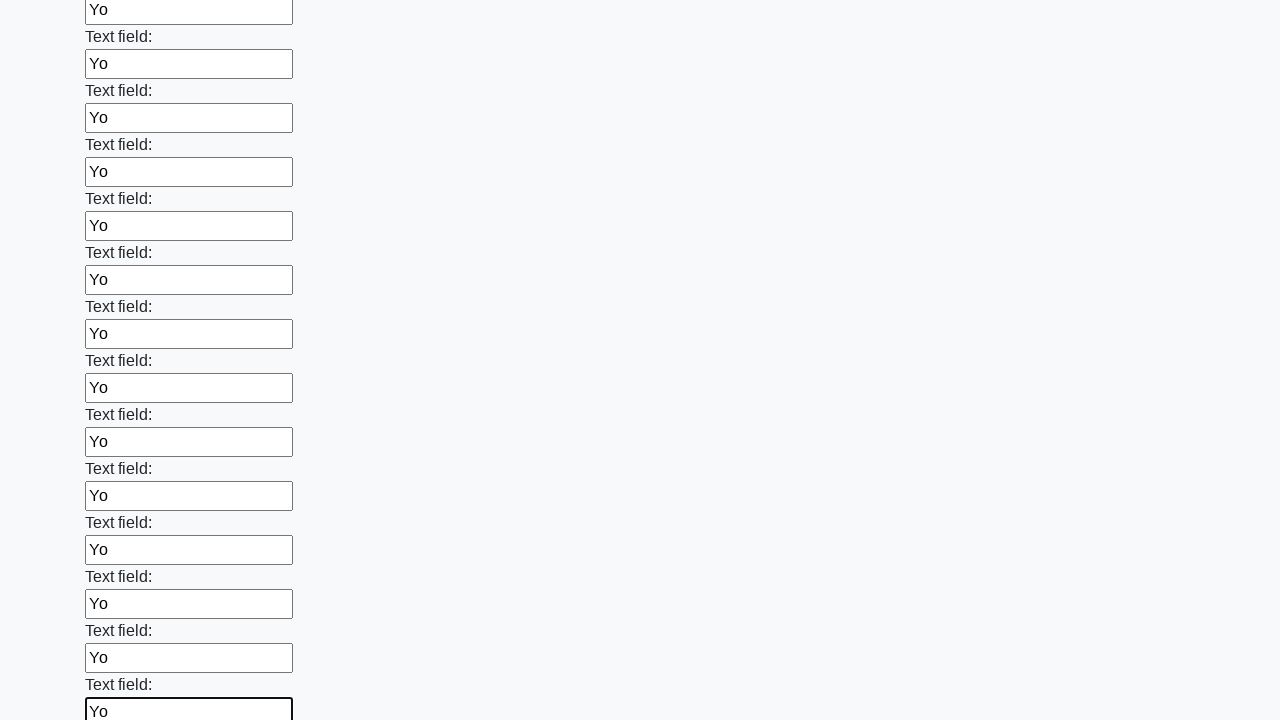

Filled input field with 'Yo' on input >> nth=67
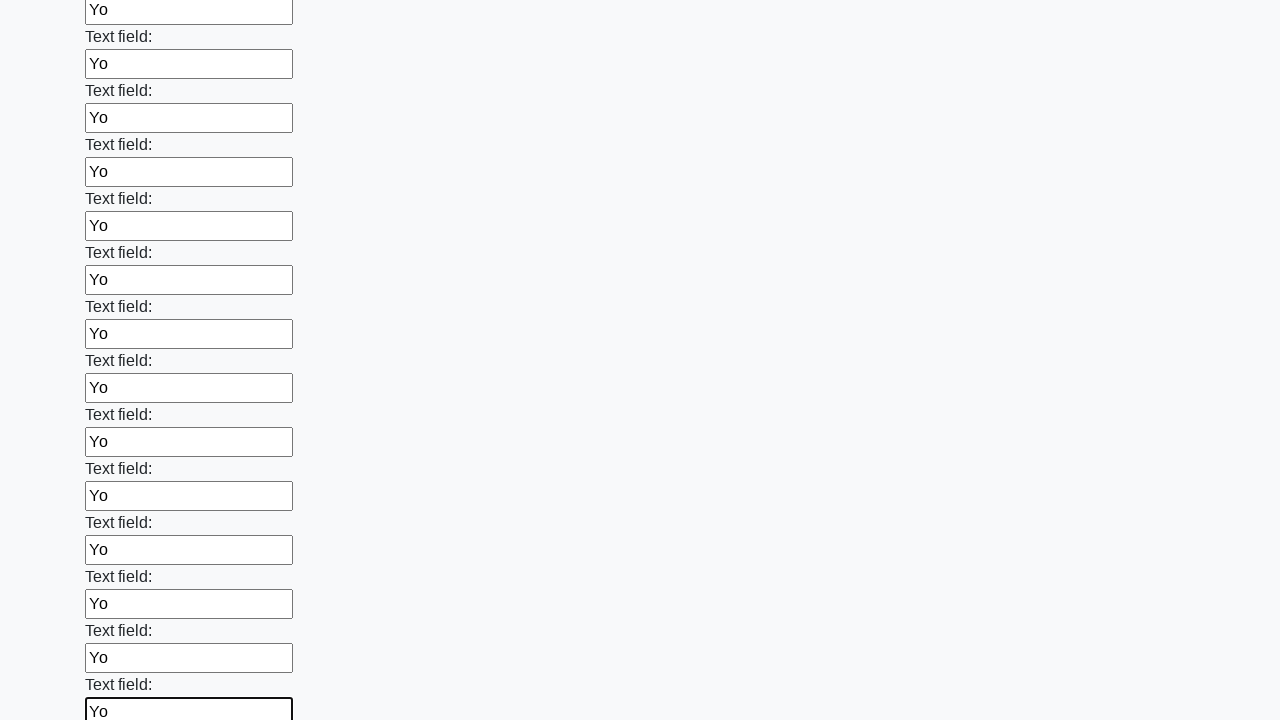

Filled input field with 'Yo' on input >> nth=68
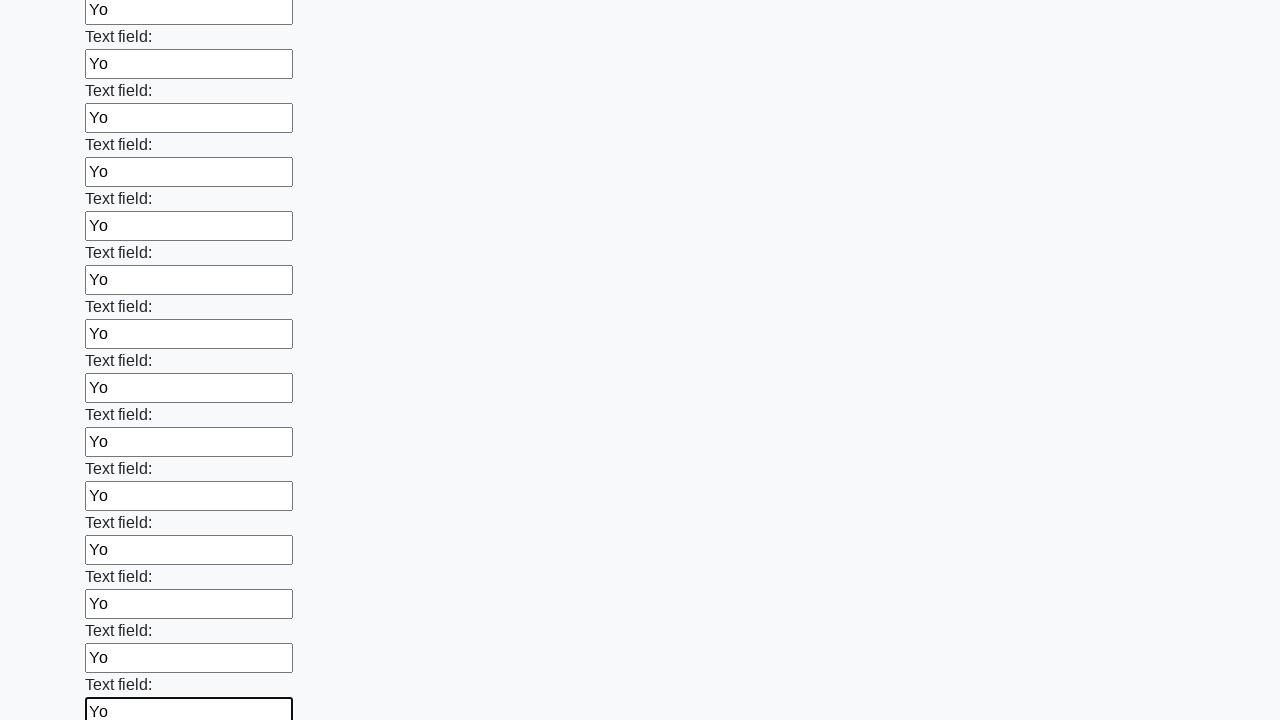

Filled input field with 'Yo' on input >> nth=69
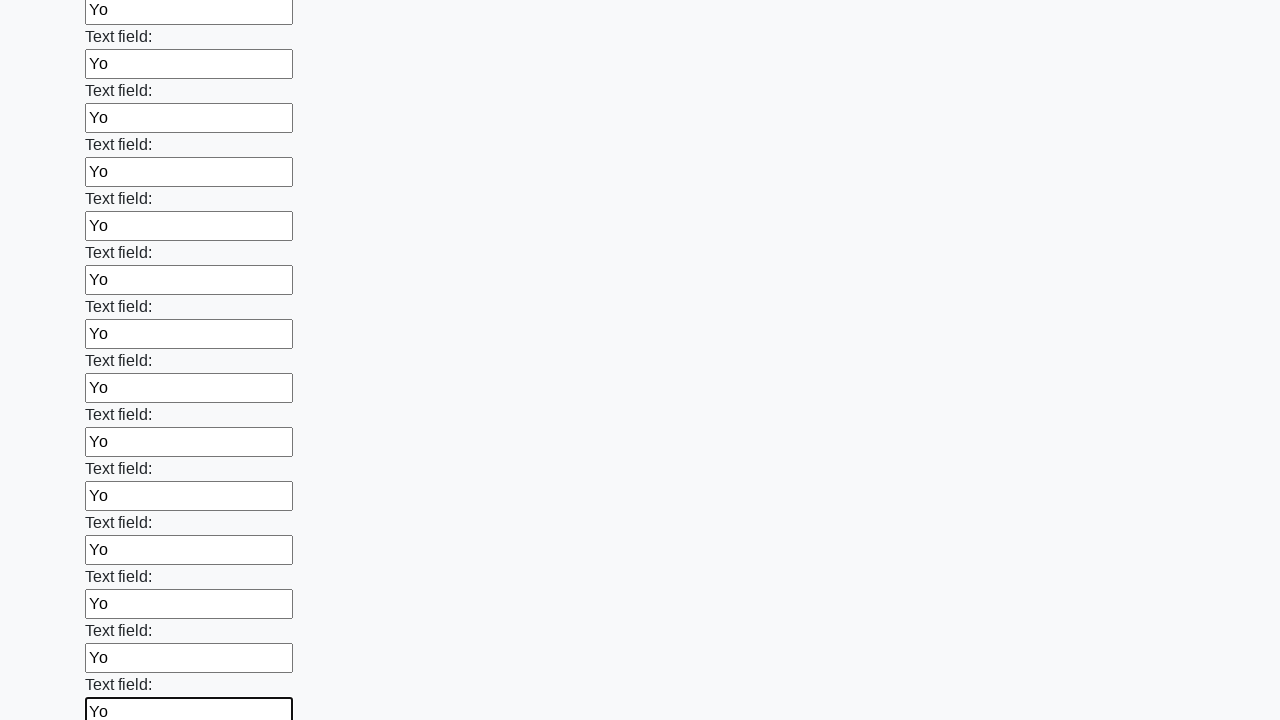

Filled input field with 'Yo' on input >> nth=70
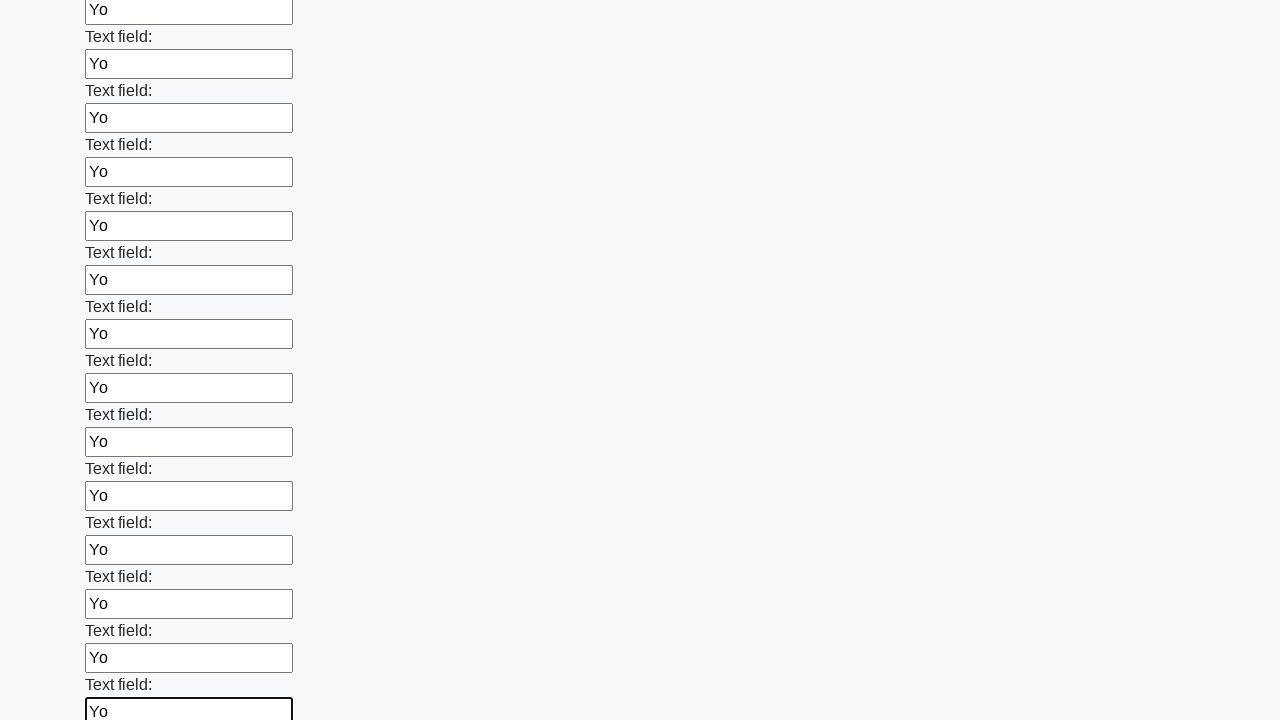

Filled input field with 'Yo' on input >> nth=71
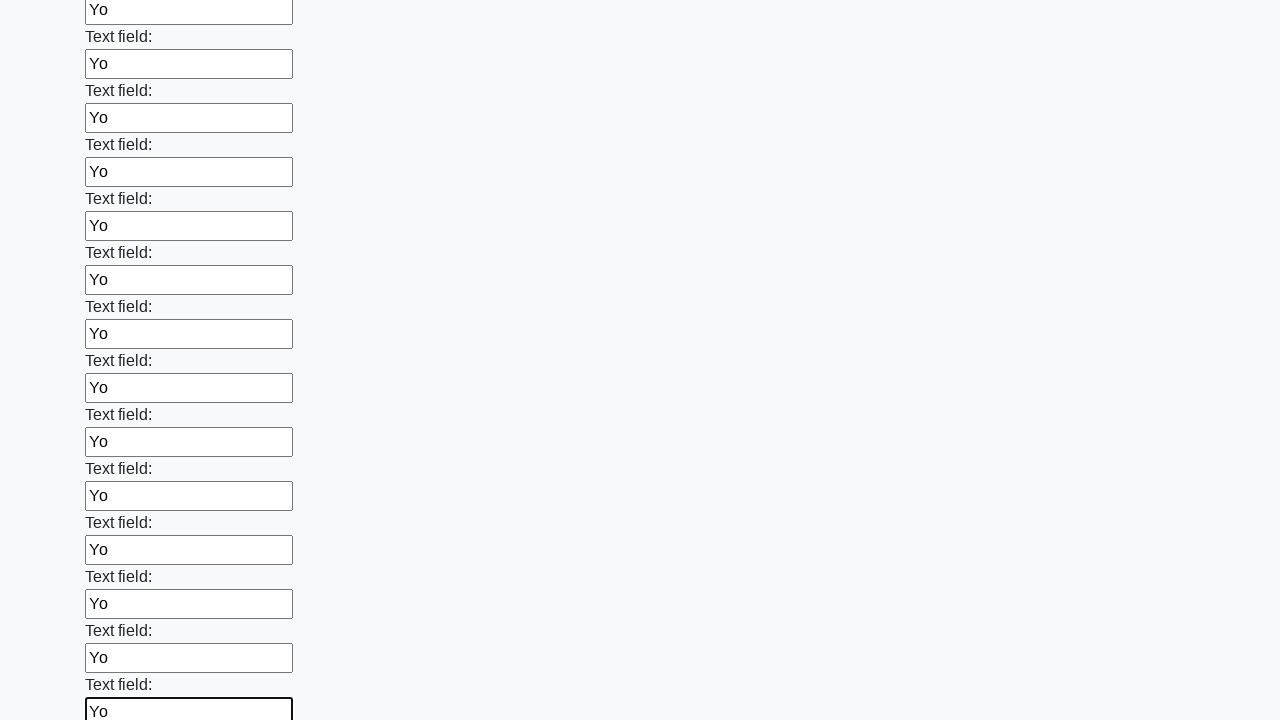

Filled input field with 'Yo' on input >> nth=72
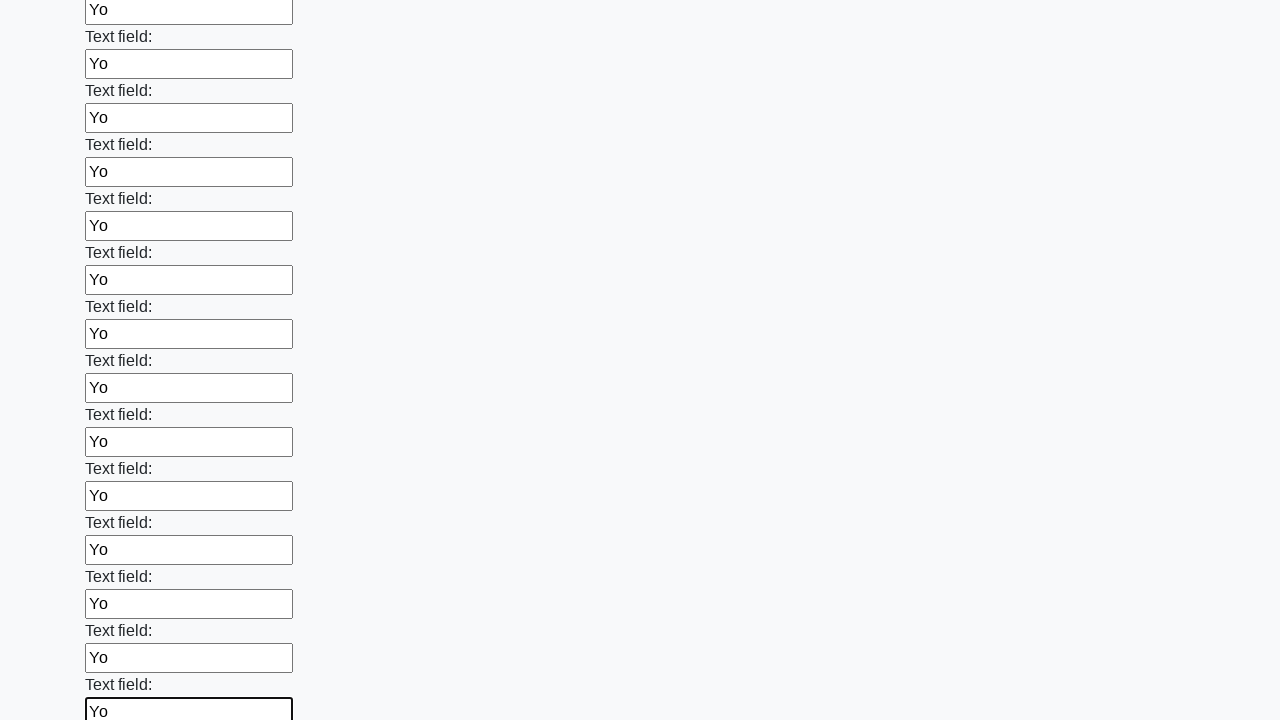

Filled input field with 'Yo' on input >> nth=73
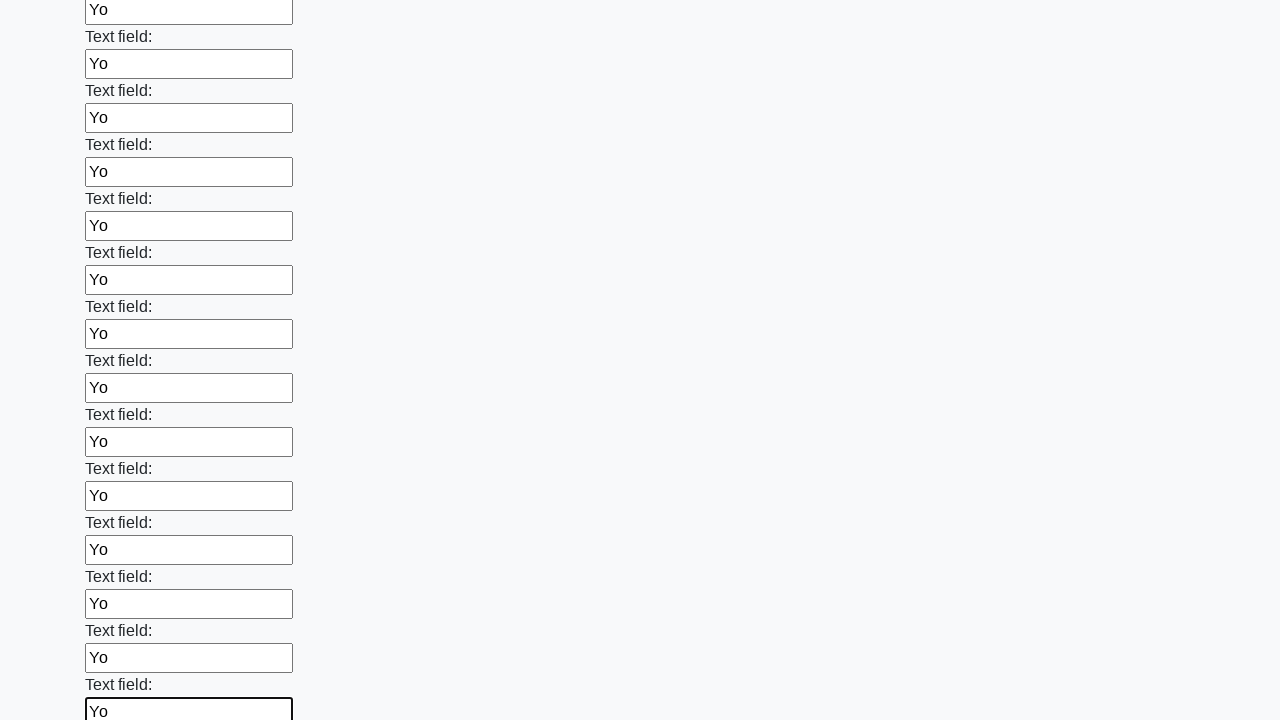

Filled input field with 'Yo' on input >> nth=74
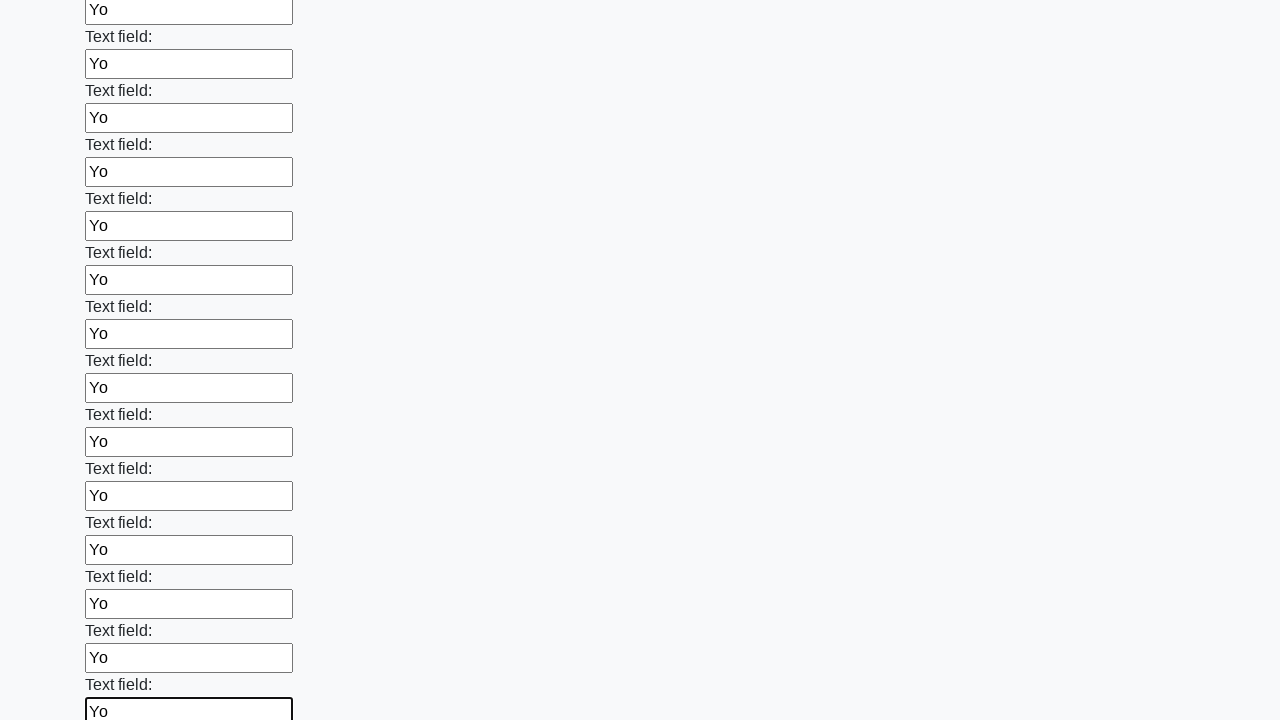

Filled input field with 'Yo' on input >> nth=75
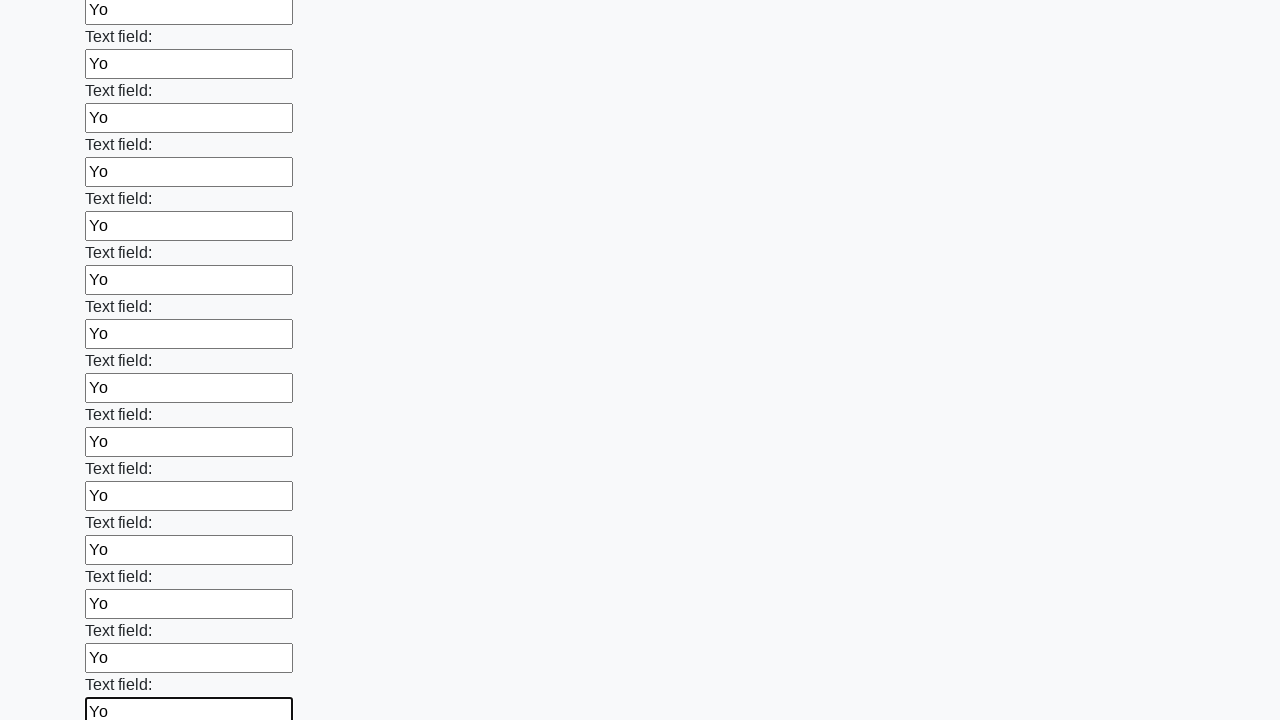

Filled input field with 'Yo' on input >> nth=76
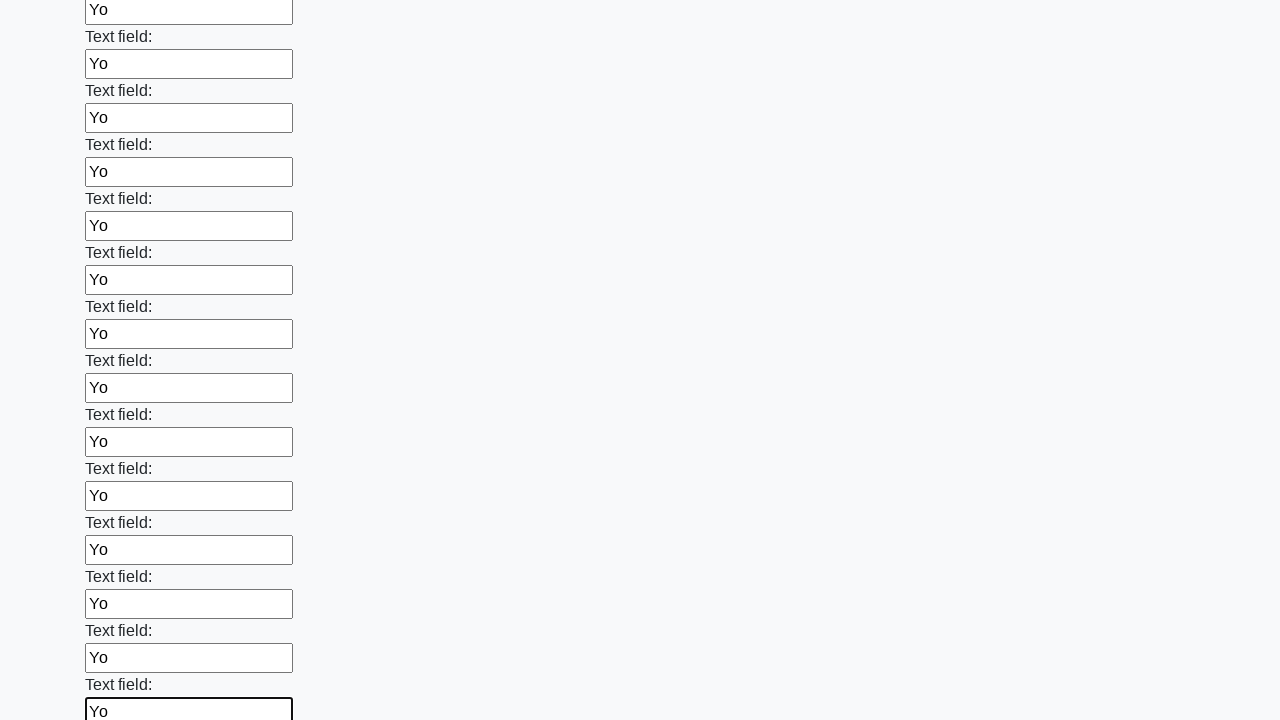

Filled input field with 'Yo' on input >> nth=77
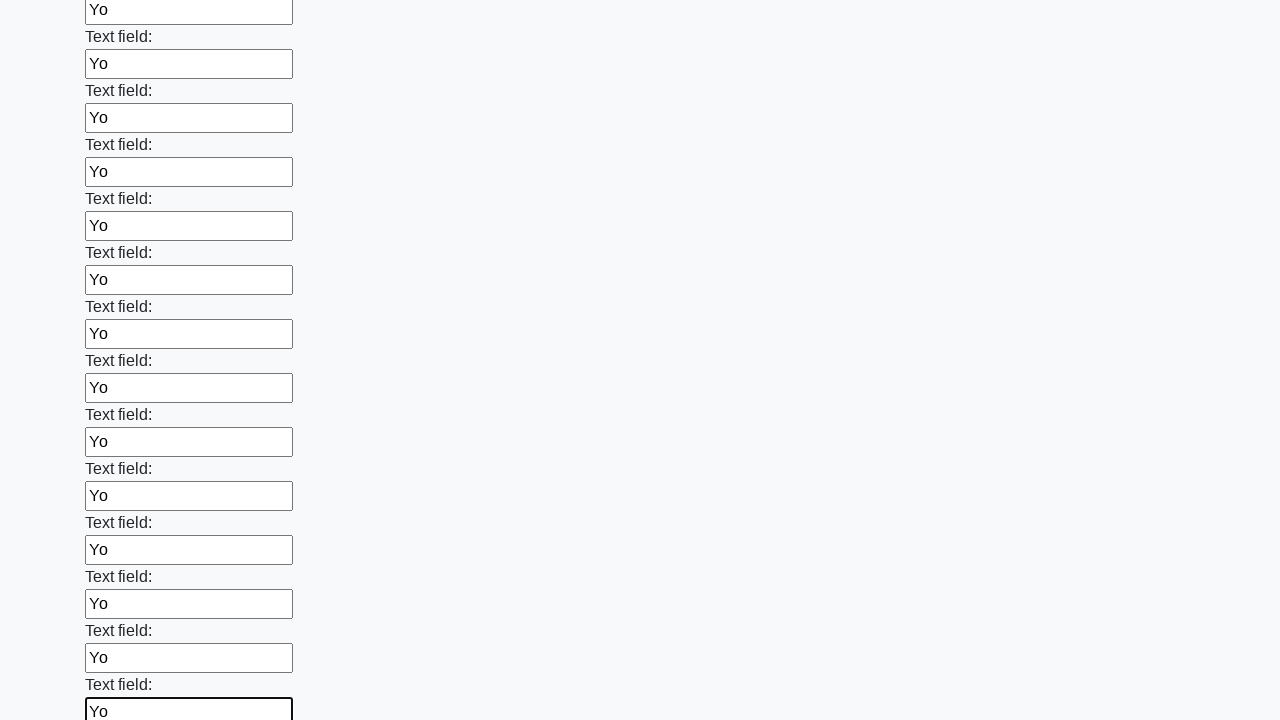

Filled input field with 'Yo' on input >> nth=78
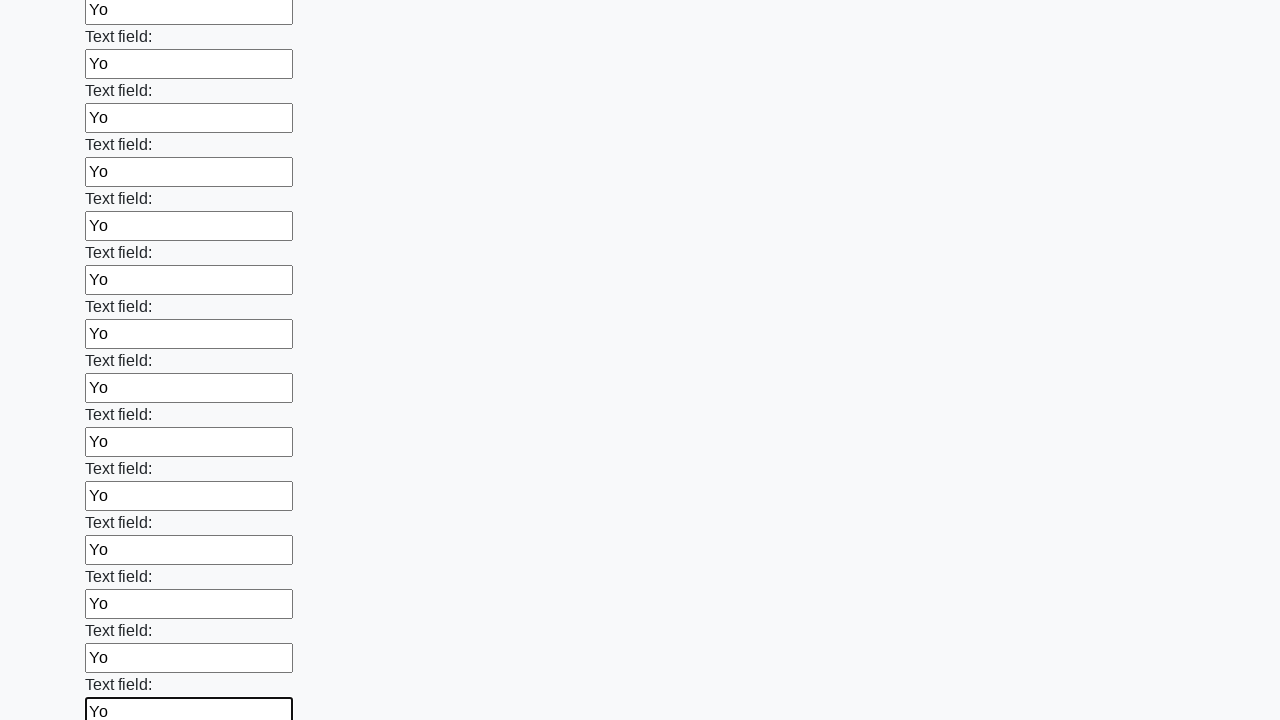

Filled input field with 'Yo' on input >> nth=79
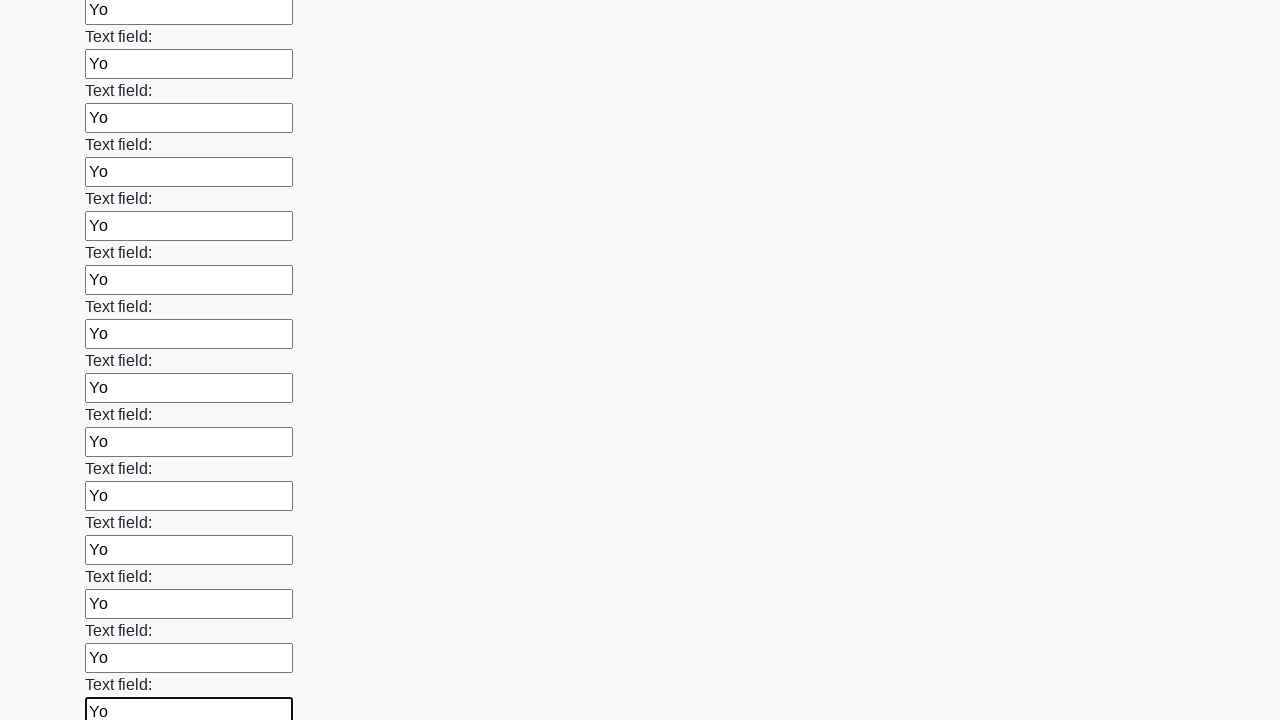

Filled input field with 'Yo' on input >> nth=80
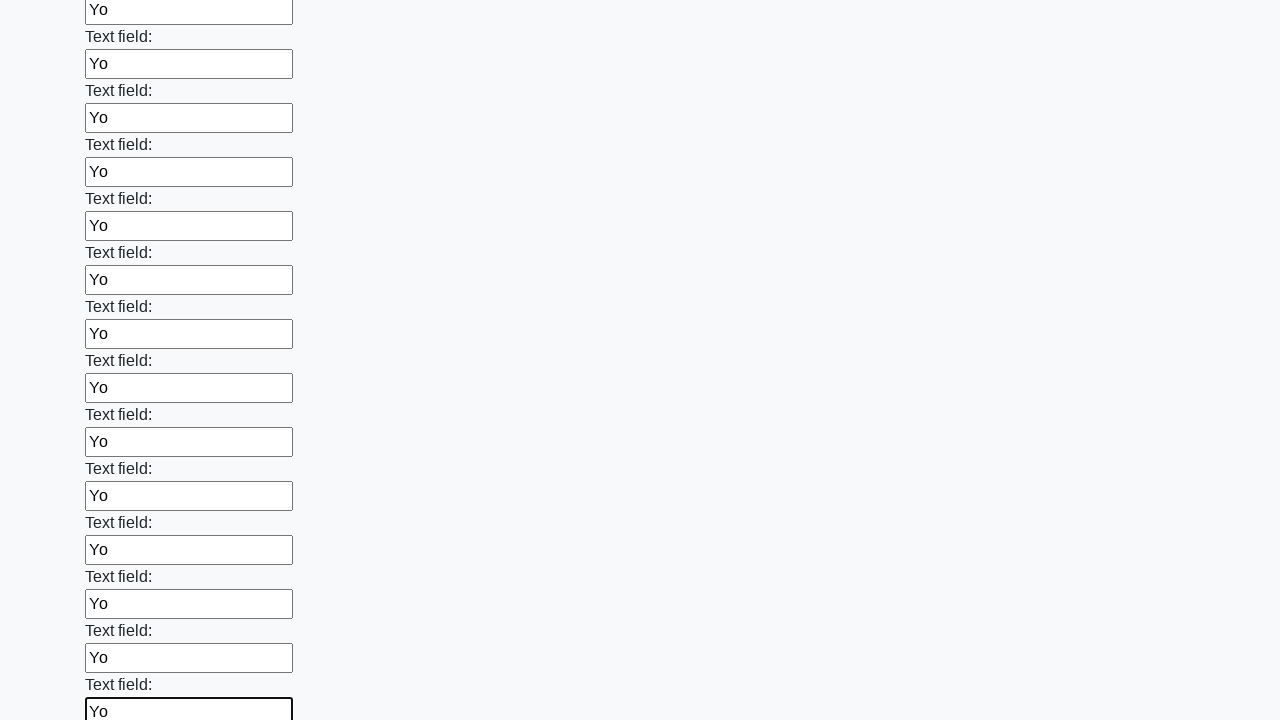

Filled input field with 'Yo' on input >> nth=81
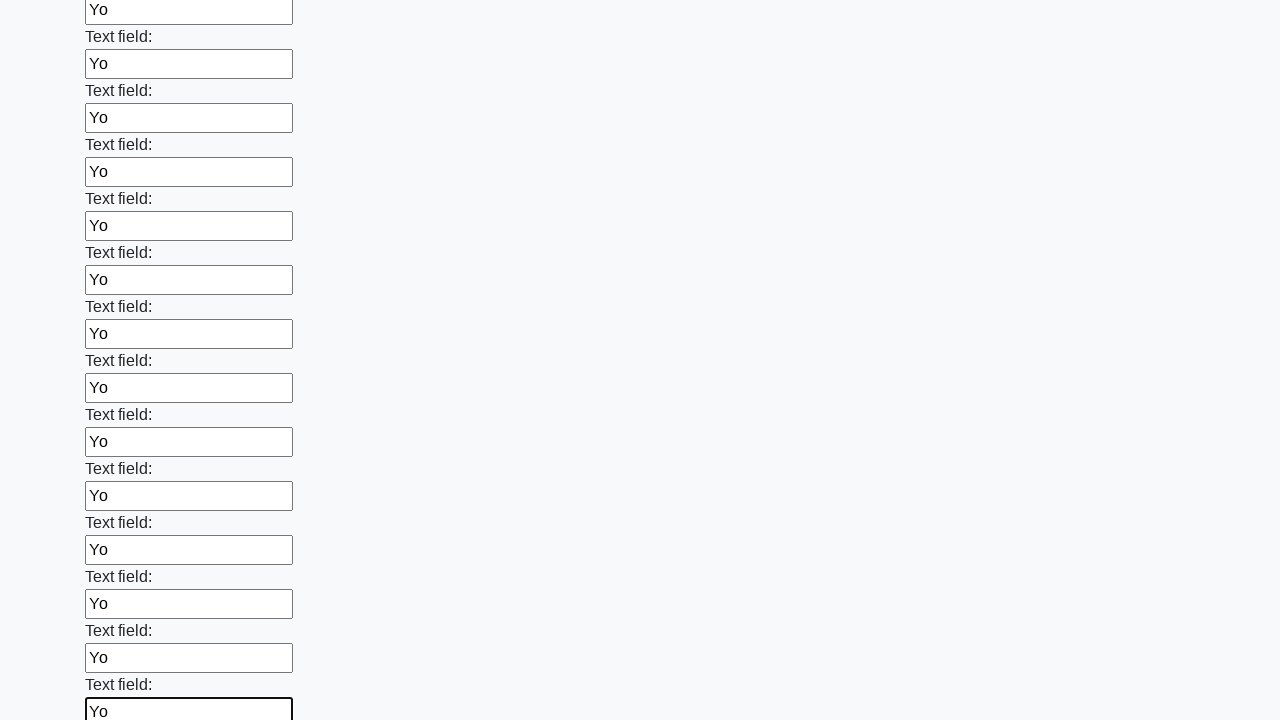

Filled input field with 'Yo' on input >> nth=82
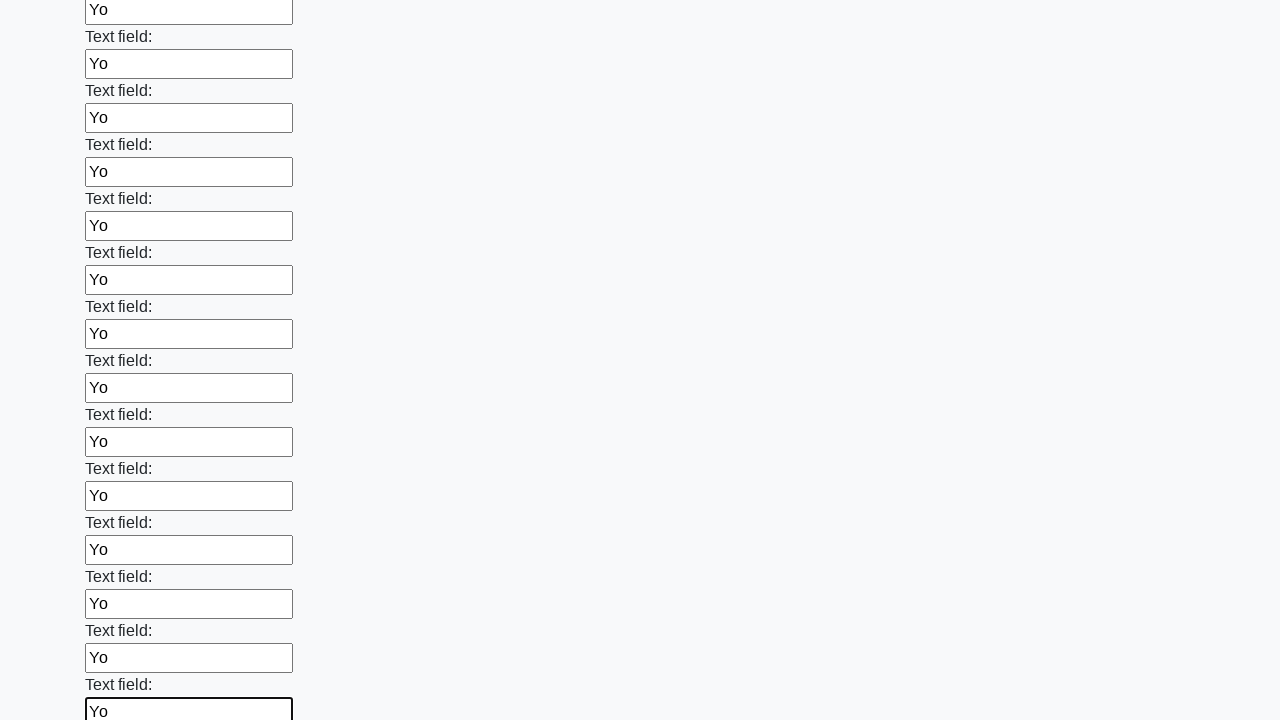

Filled input field with 'Yo' on input >> nth=83
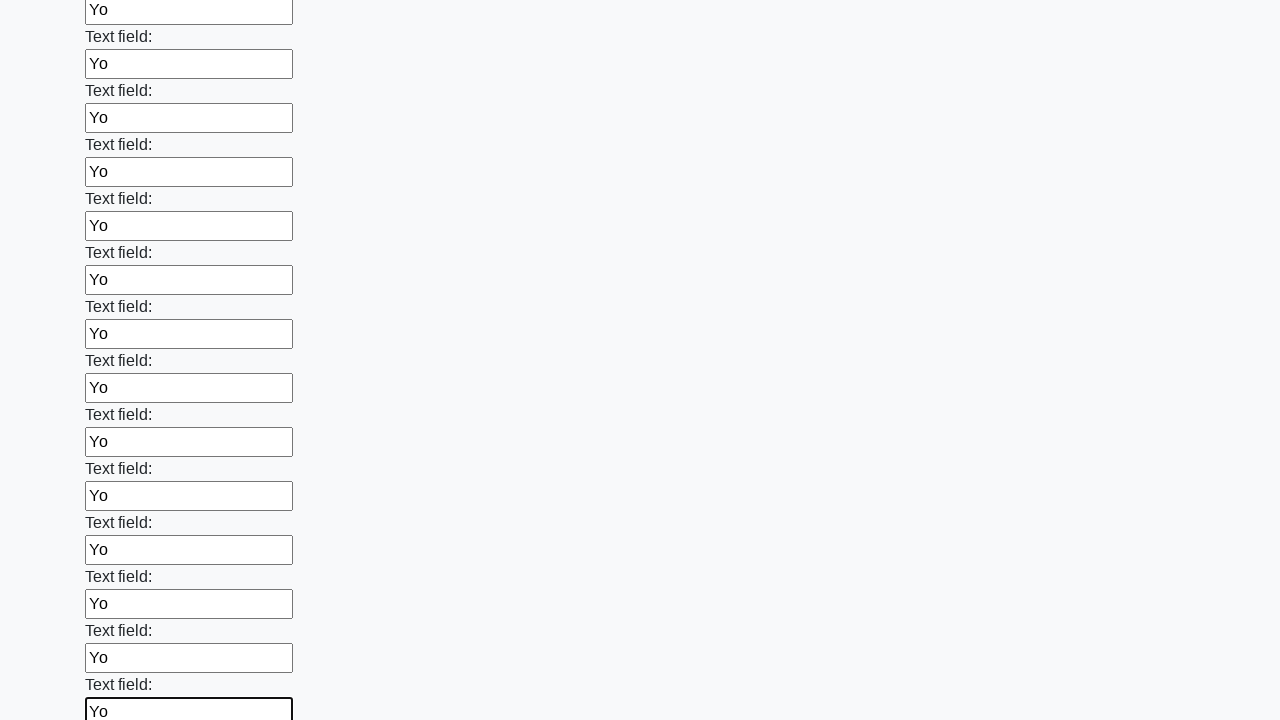

Filled input field with 'Yo' on input >> nth=84
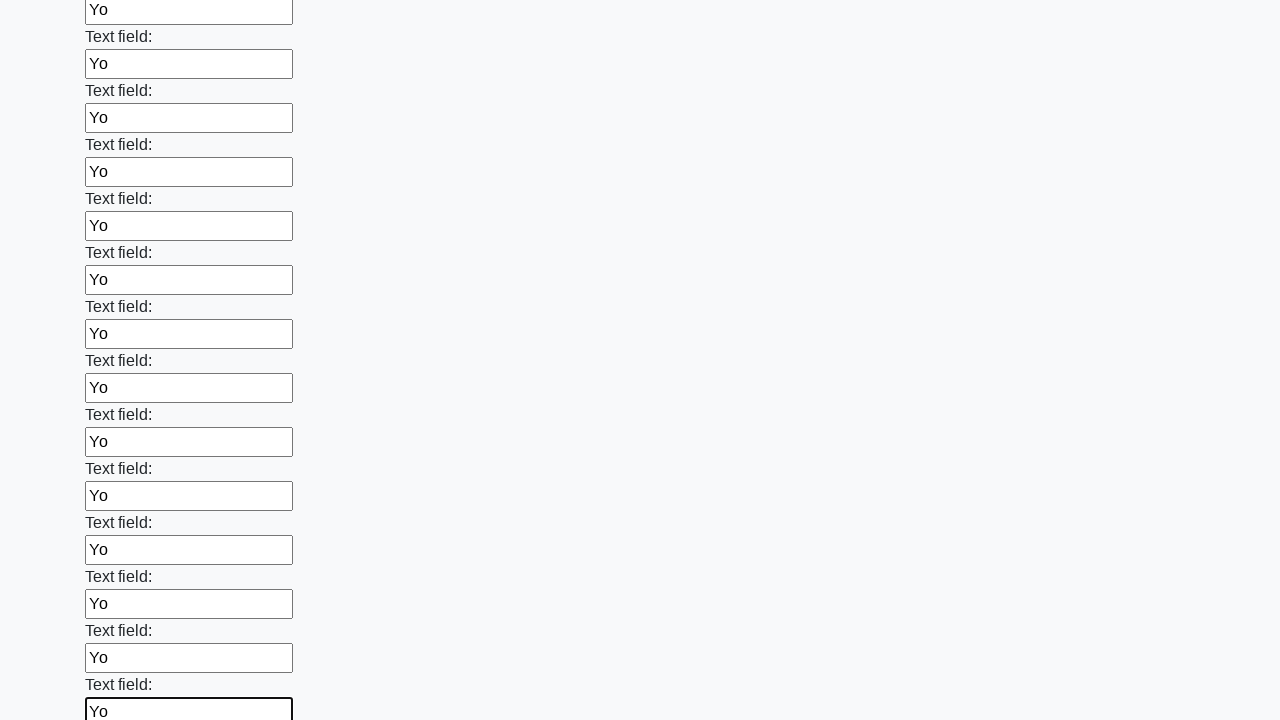

Filled input field with 'Yo' on input >> nth=85
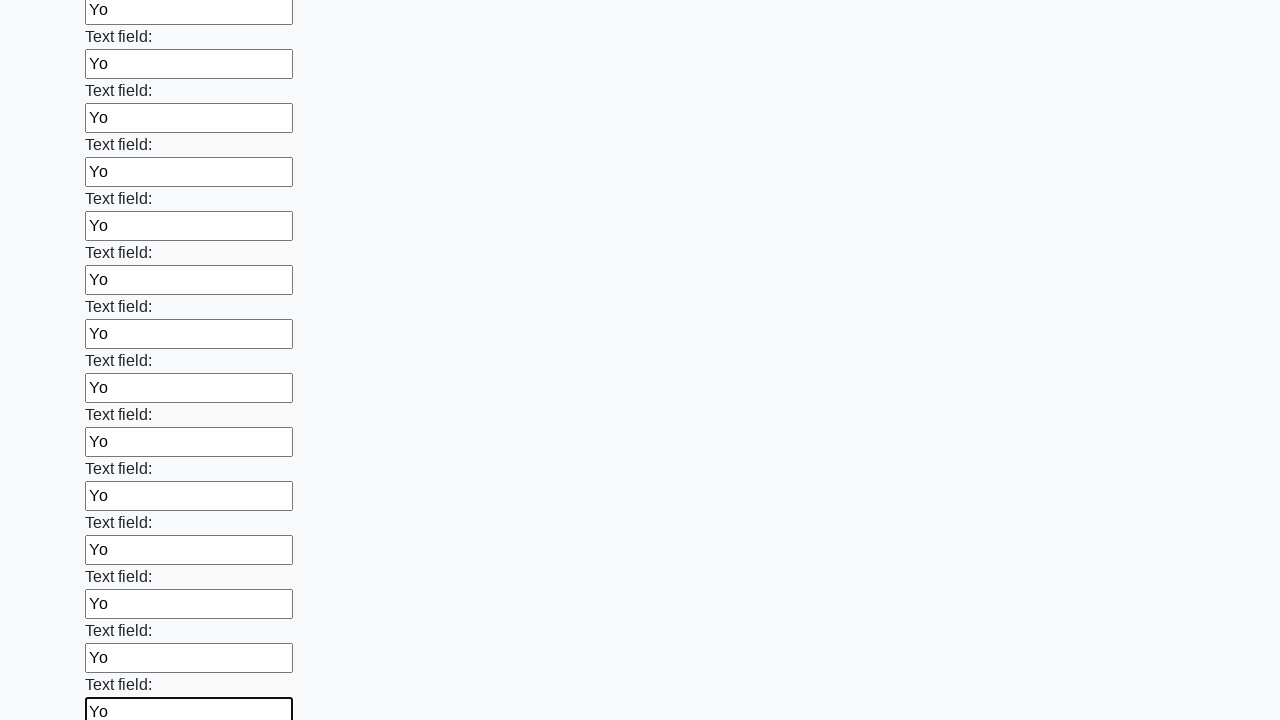

Filled input field with 'Yo' on input >> nth=86
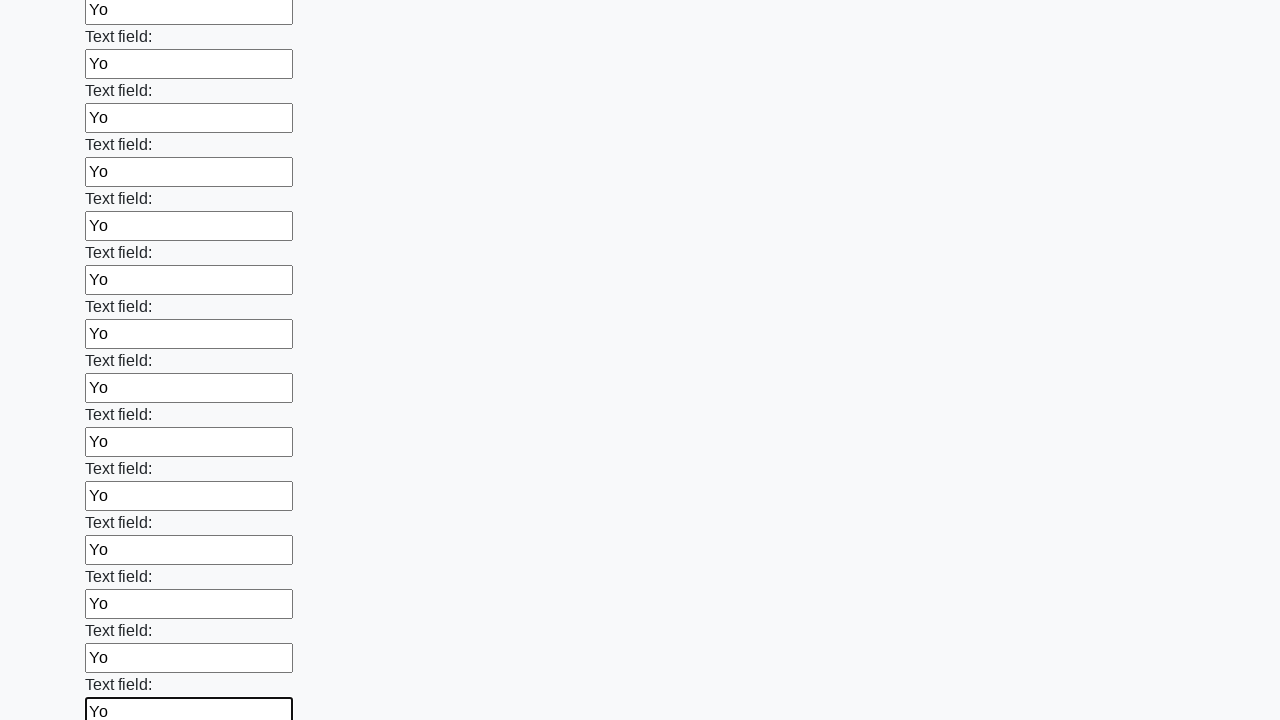

Filled input field with 'Yo' on input >> nth=87
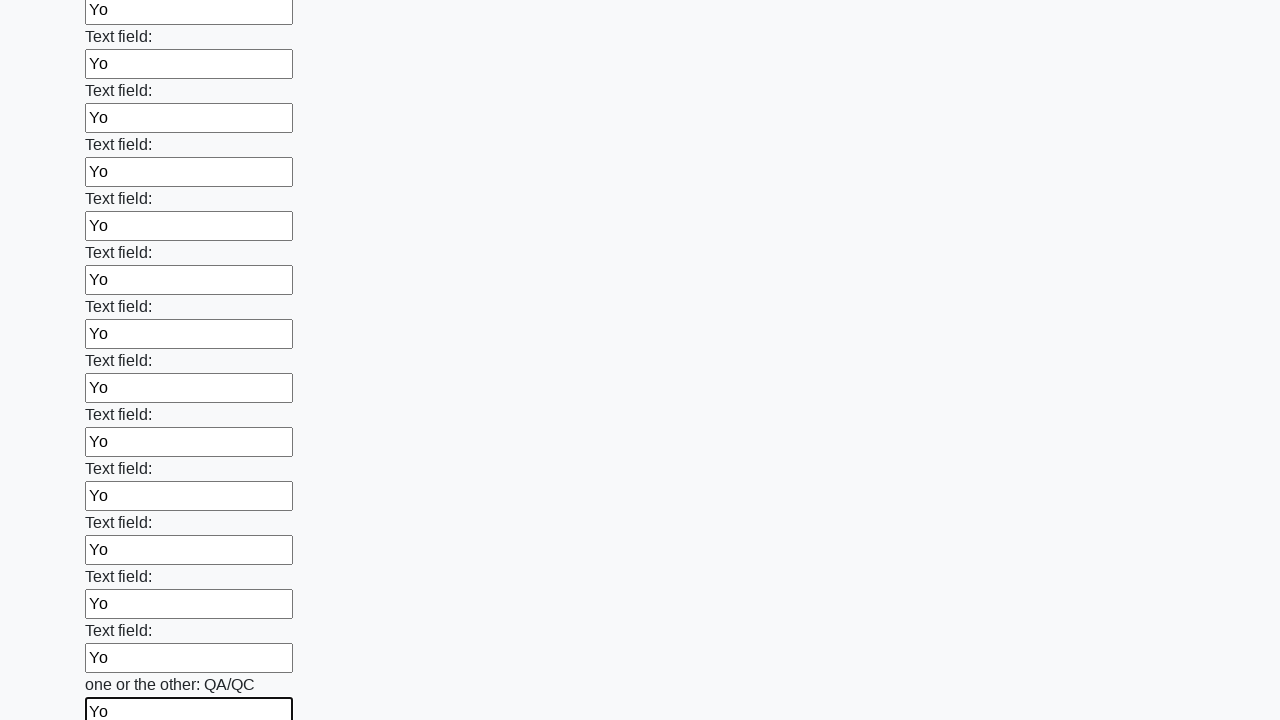

Filled input field with 'Yo' on input >> nth=88
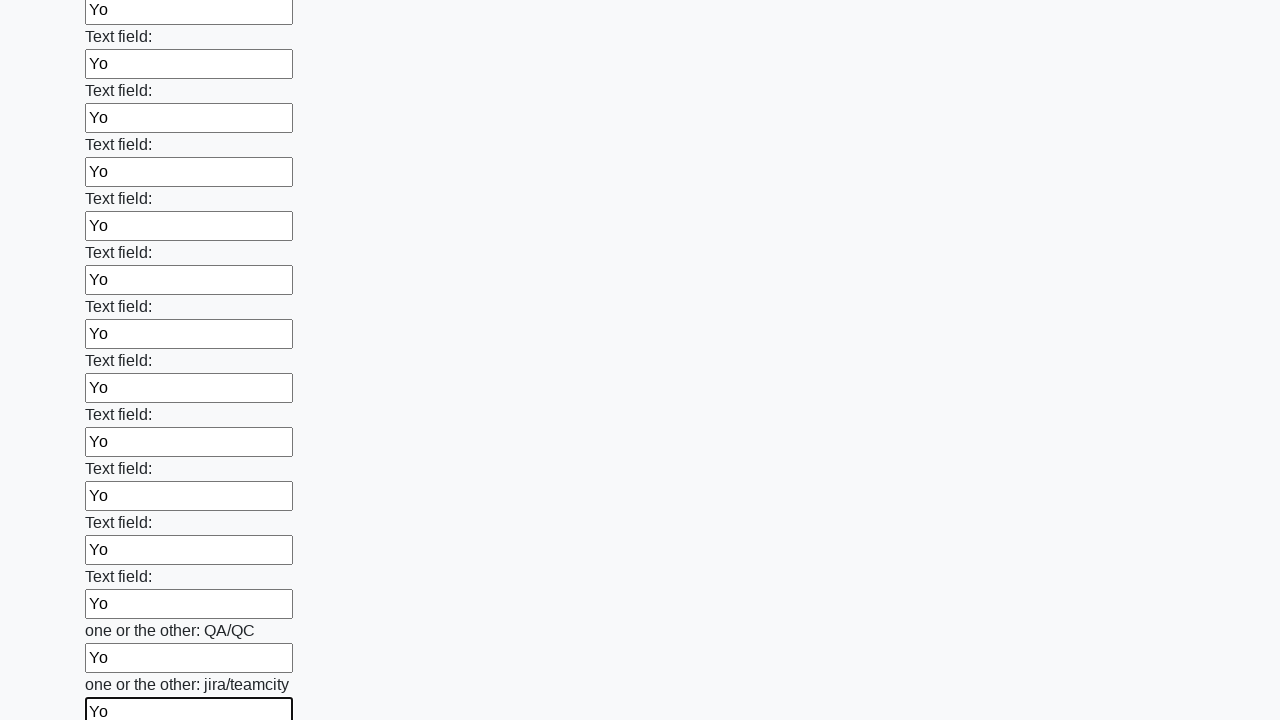

Filled input field with 'Yo' on input >> nth=89
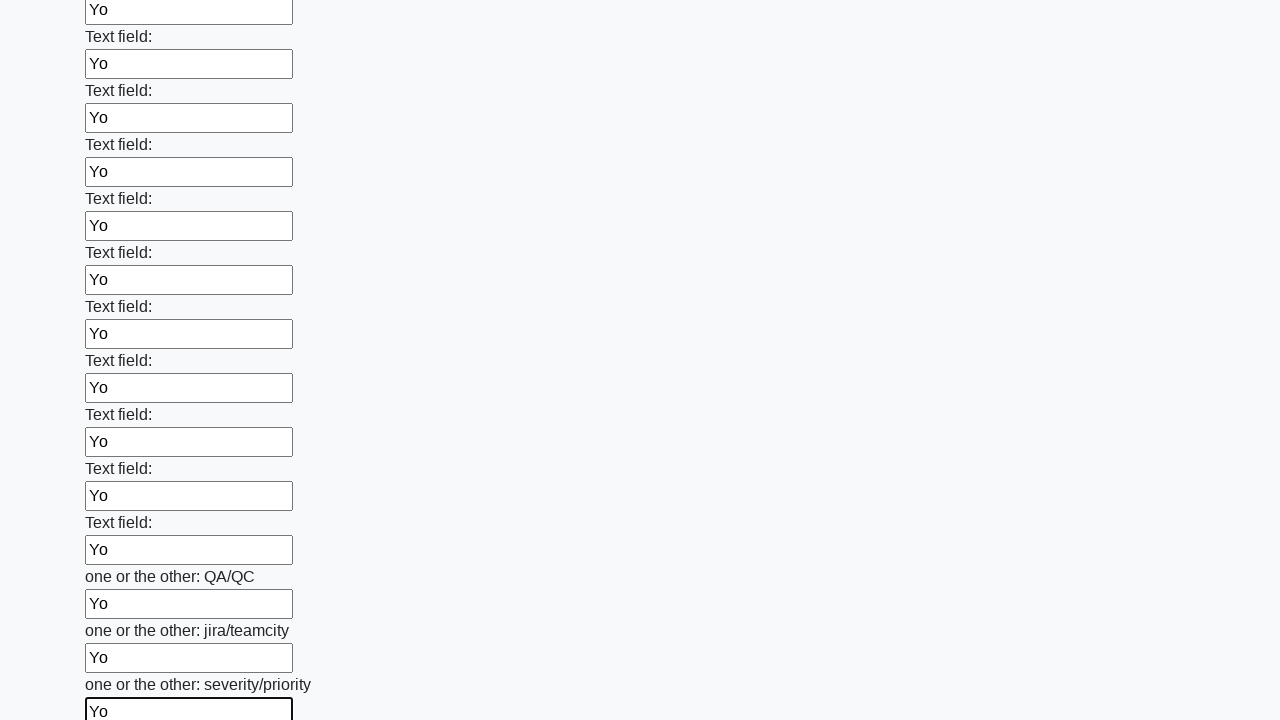

Filled input field with 'Yo' on input >> nth=90
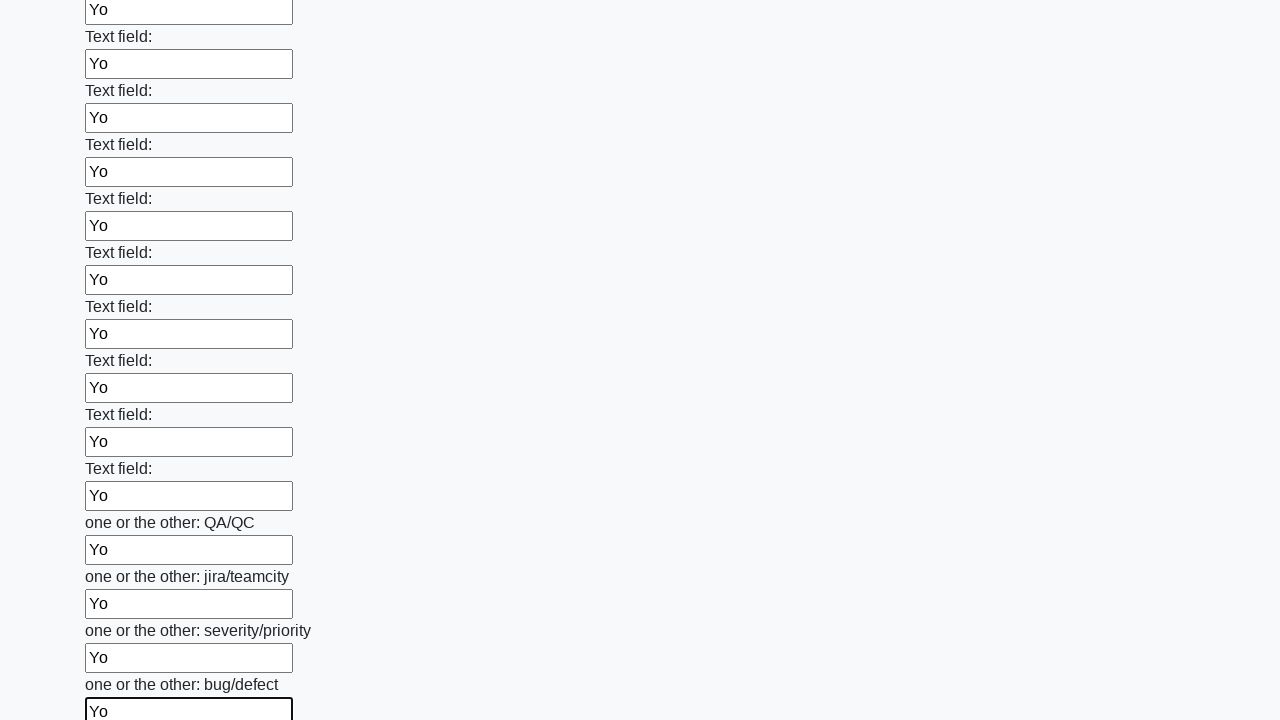

Filled input field with 'Yo' on input >> nth=91
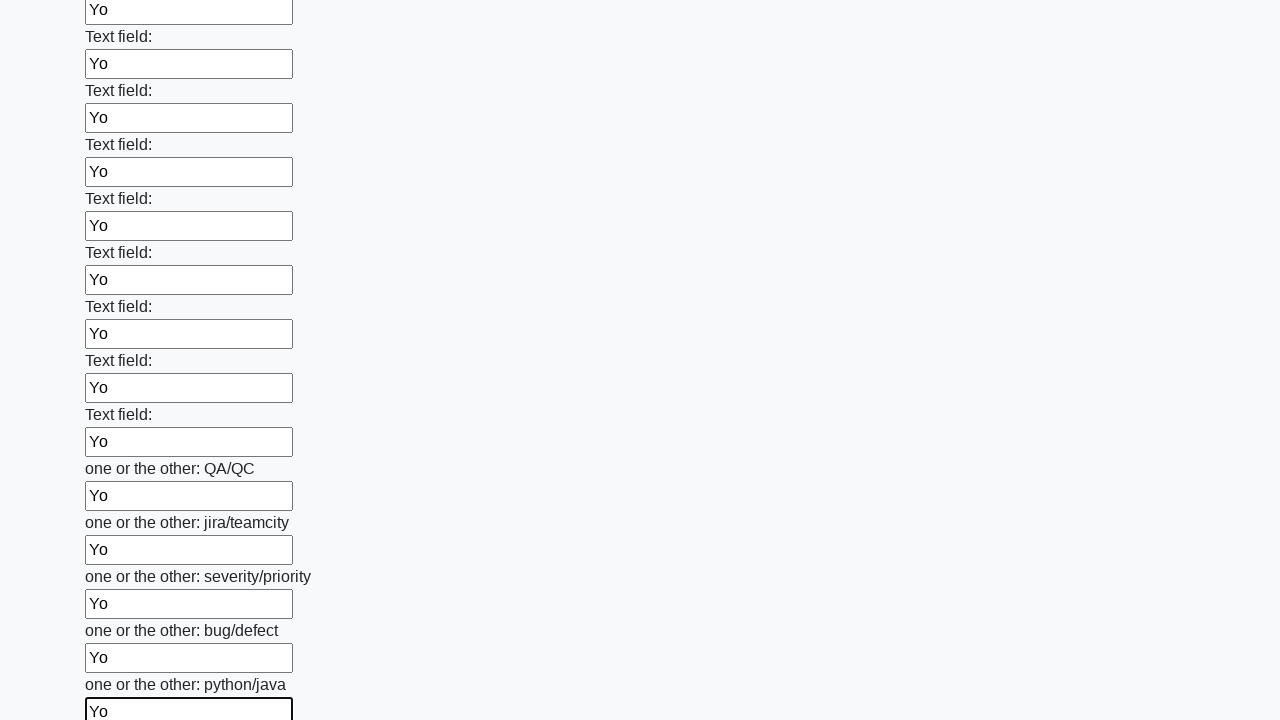

Filled input field with 'Yo' on input >> nth=92
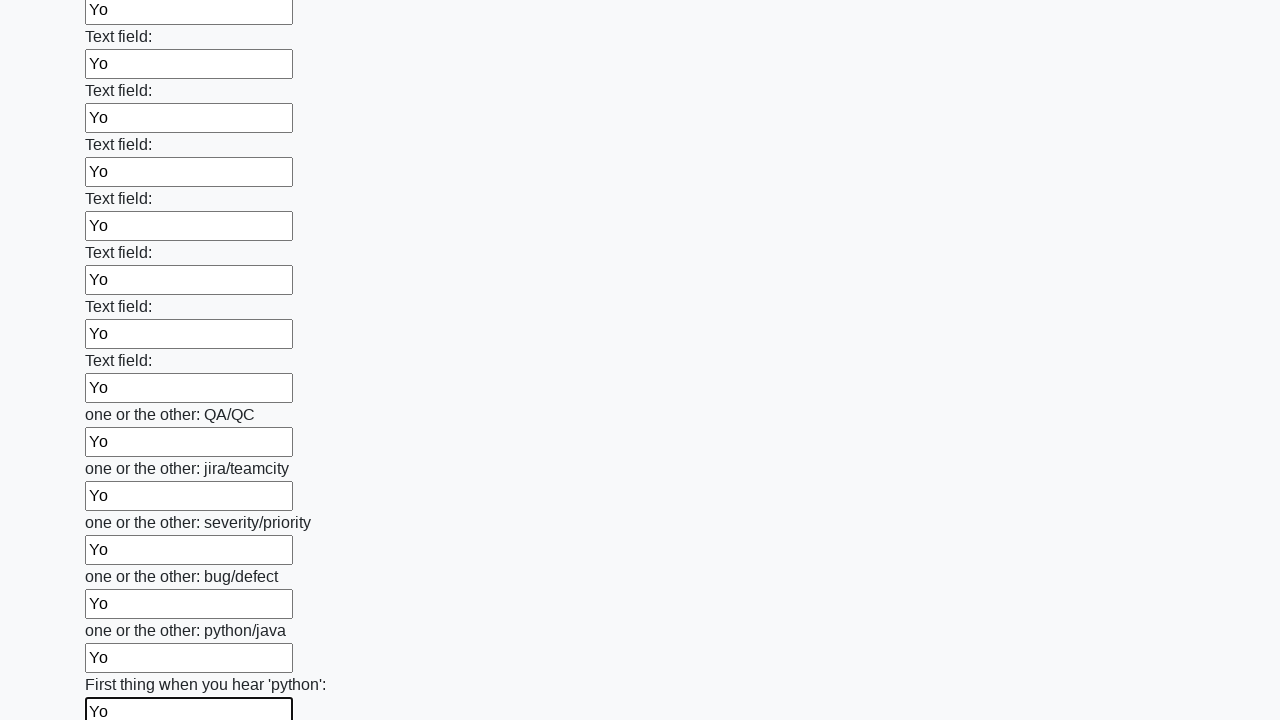

Filled input field with 'Yo' on input >> nth=93
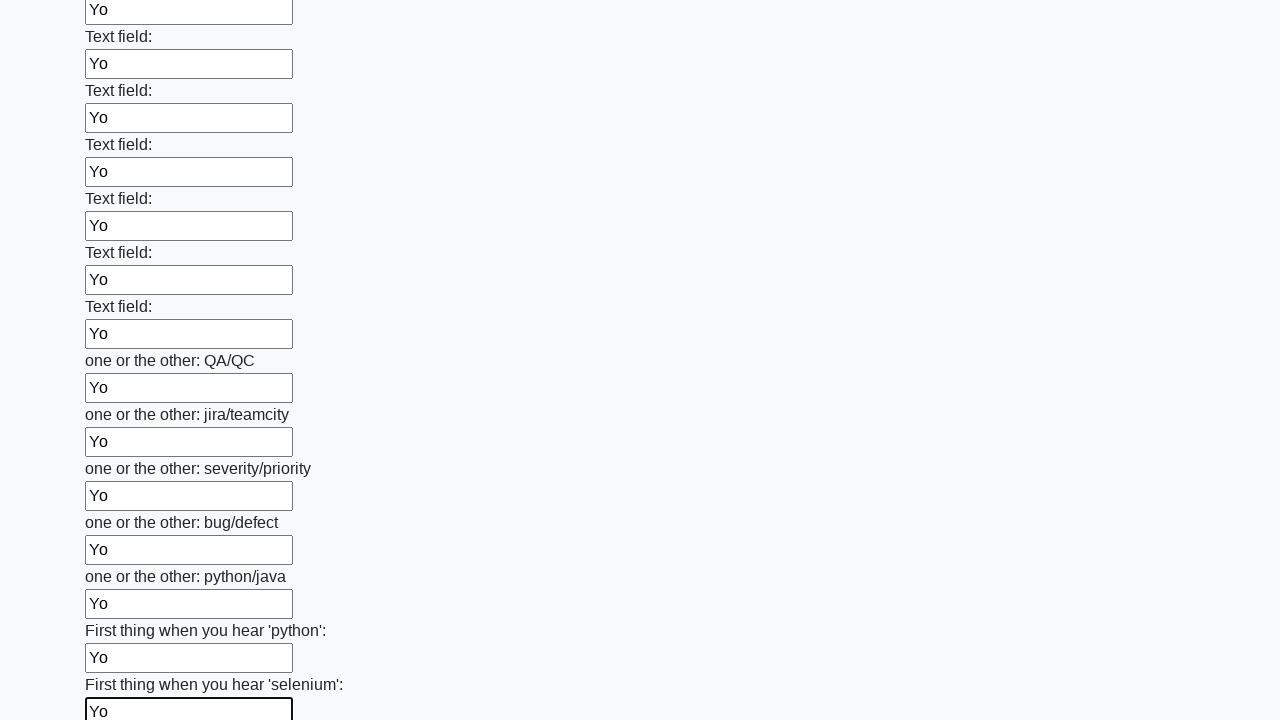

Filled input field with 'Yo' on input >> nth=94
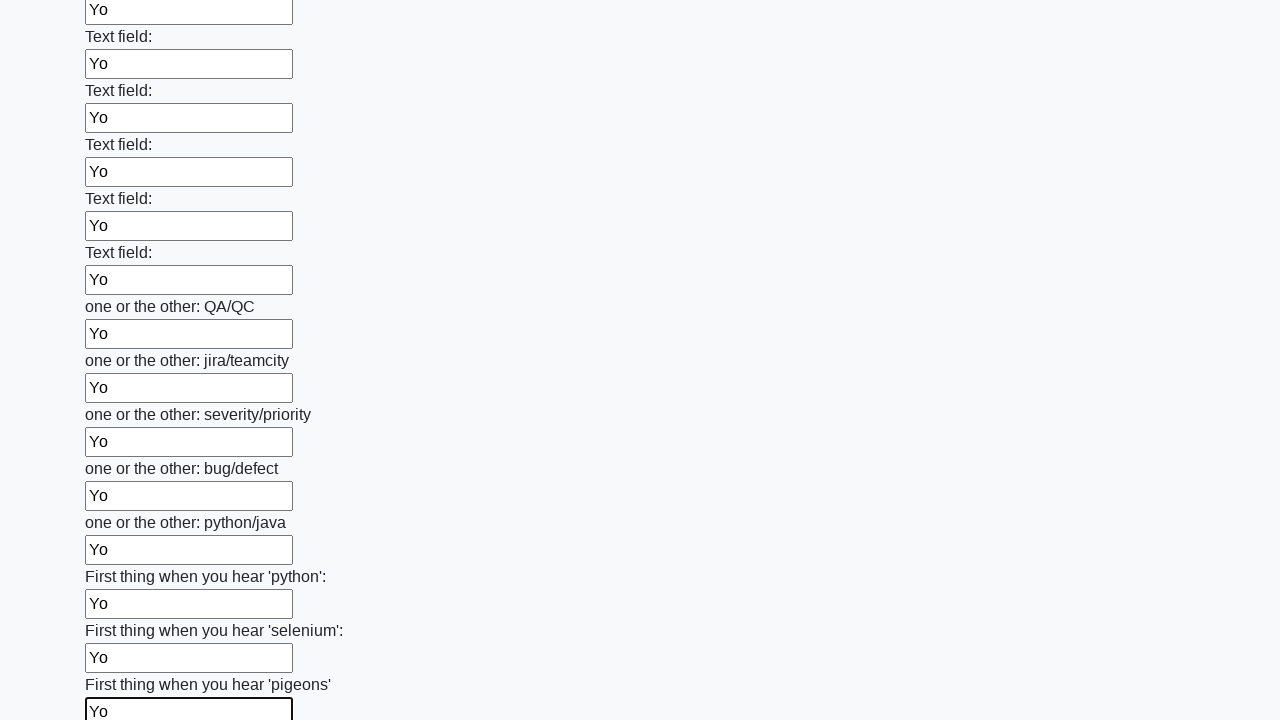

Filled input field with 'Yo' on input >> nth=95
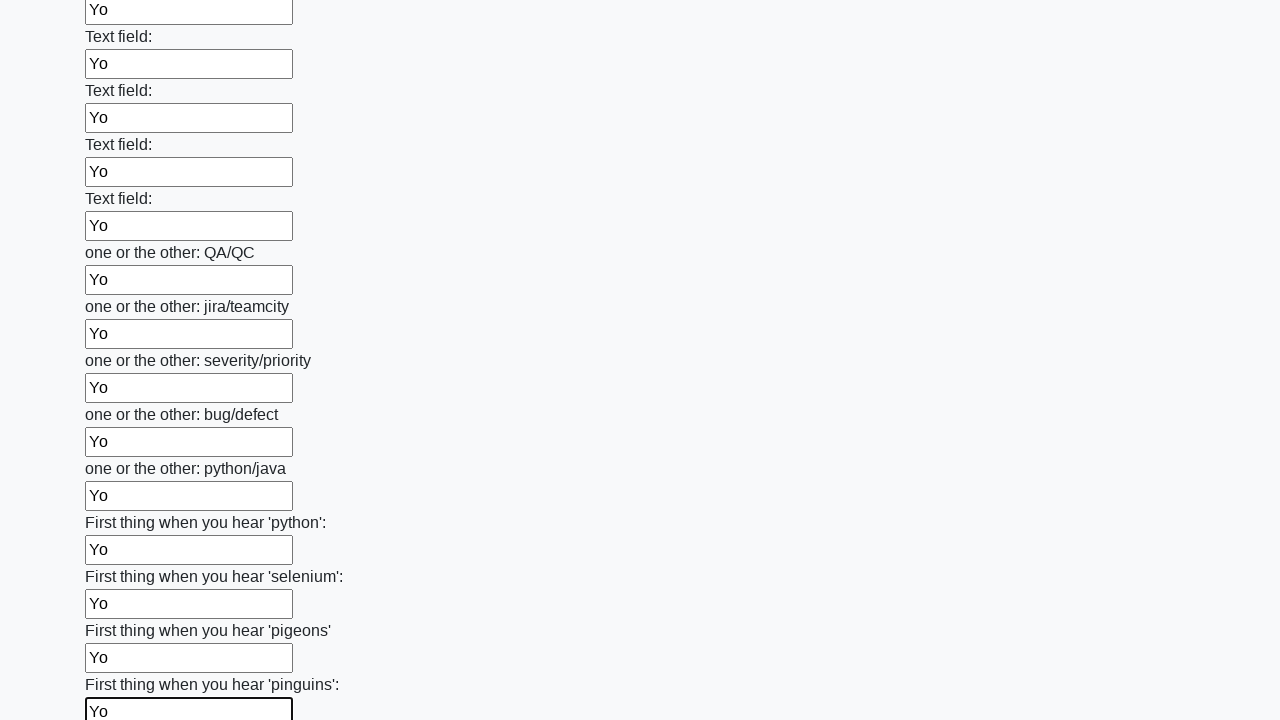

Filled input field with 'Yo' on input >> nth=96
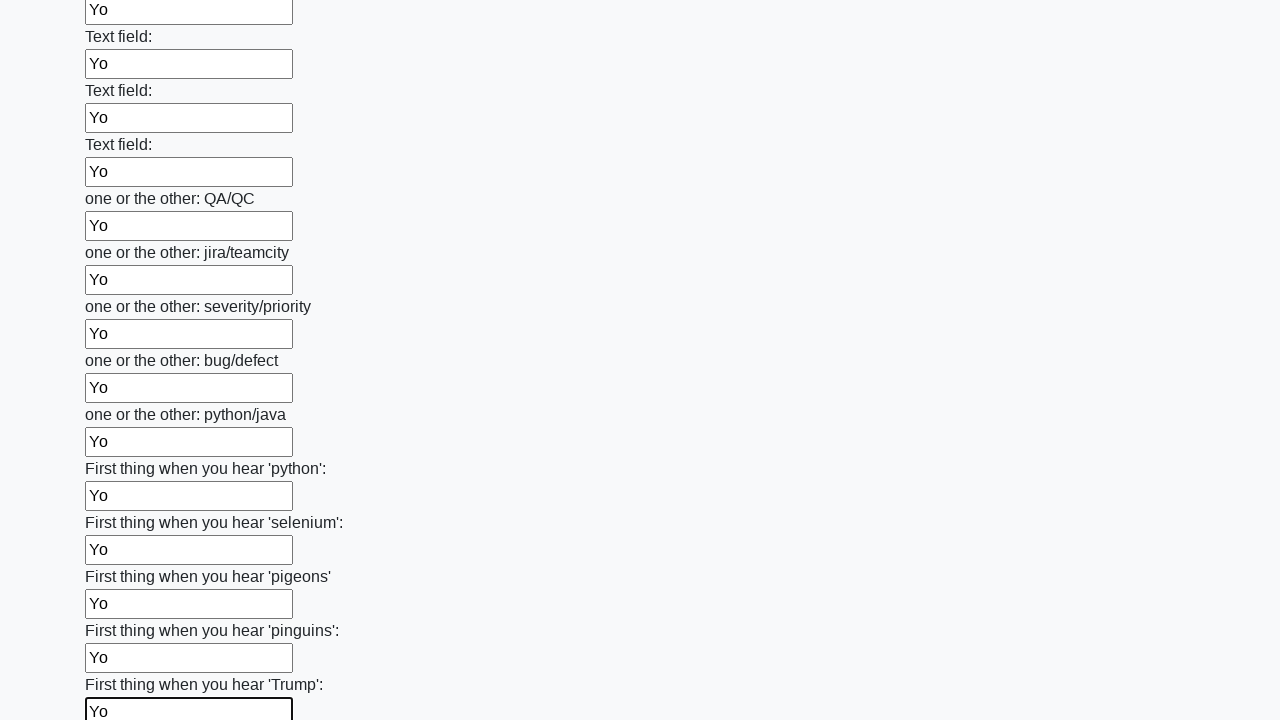

Filled input field with 'Yo' on input >> nth=97
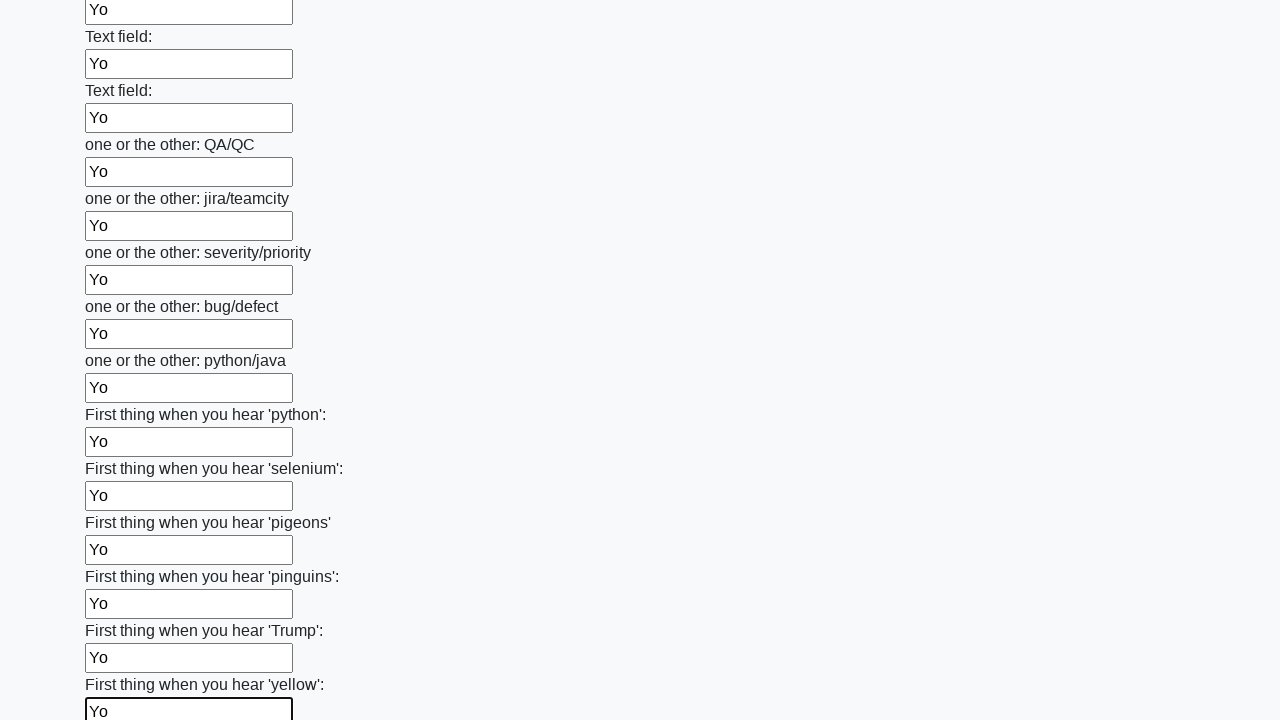

Filled input field with 'Yo' on input >> nth=98
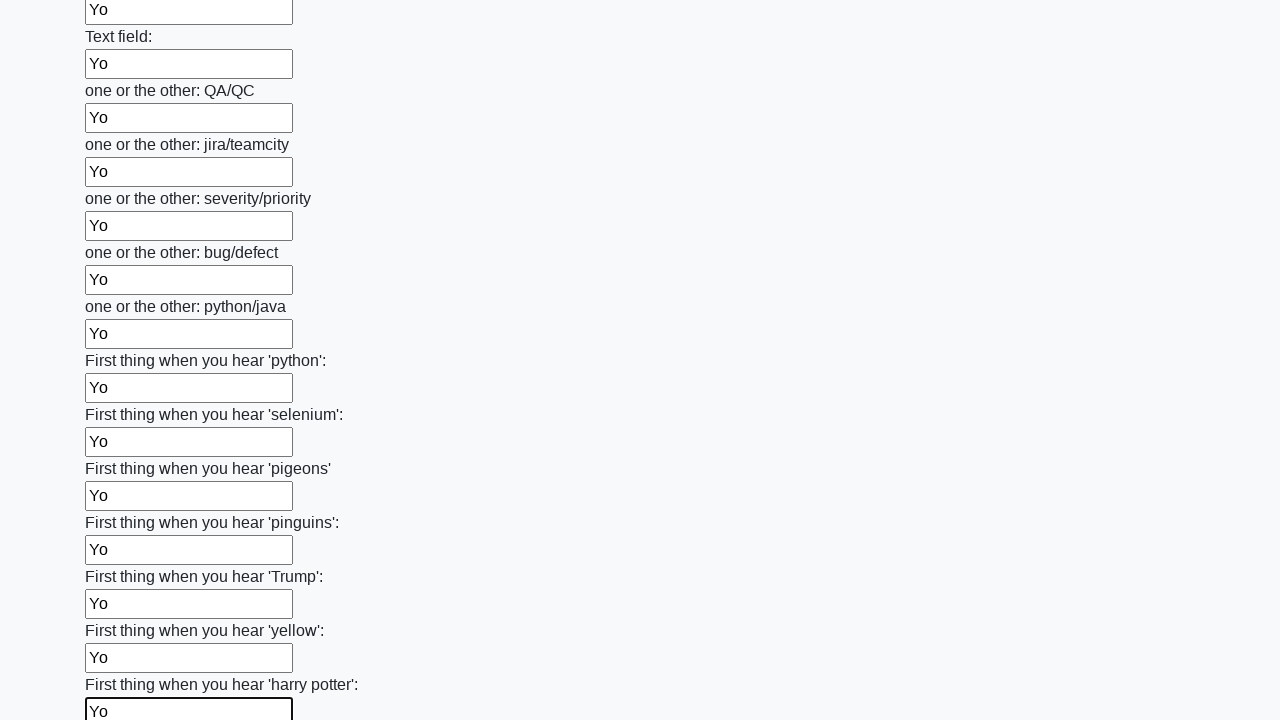

Filled input field with 'Yo' on input >> nth=99
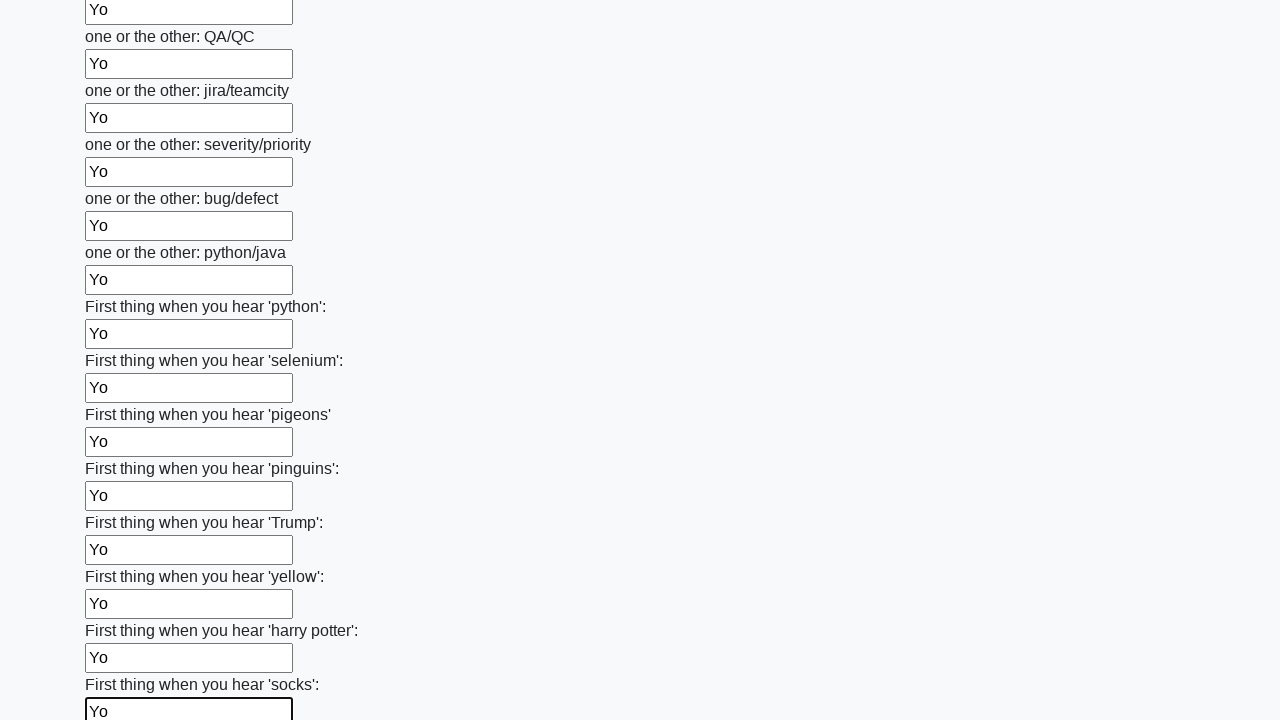

Clicked submit button to submit the form at (123, 611) on button.btn
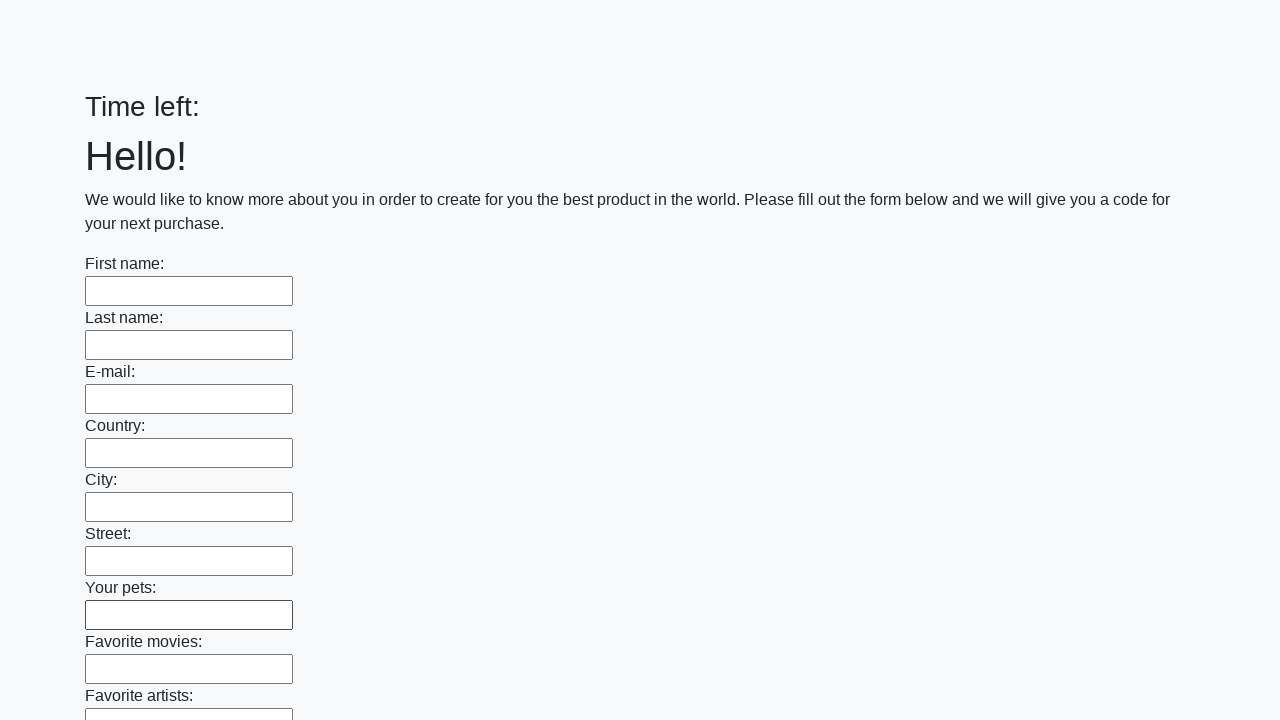

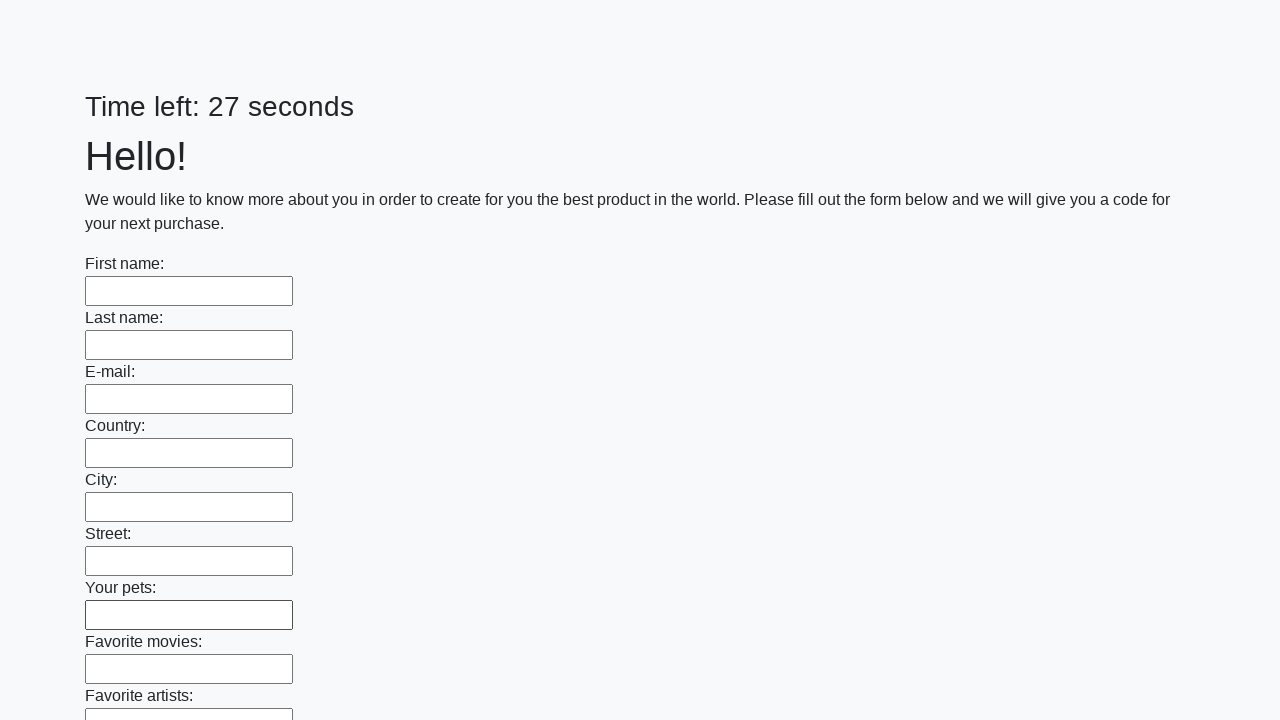